Automates playing the "Flippy Bit" browser game by detecting enemy hexadecimal numbers, converting them to binary, and pressing the corresponding keys (a-k) to neutralize them.

Starting URL: https://flippybitandtheattackofthehexadecimalsfrombase16.com/

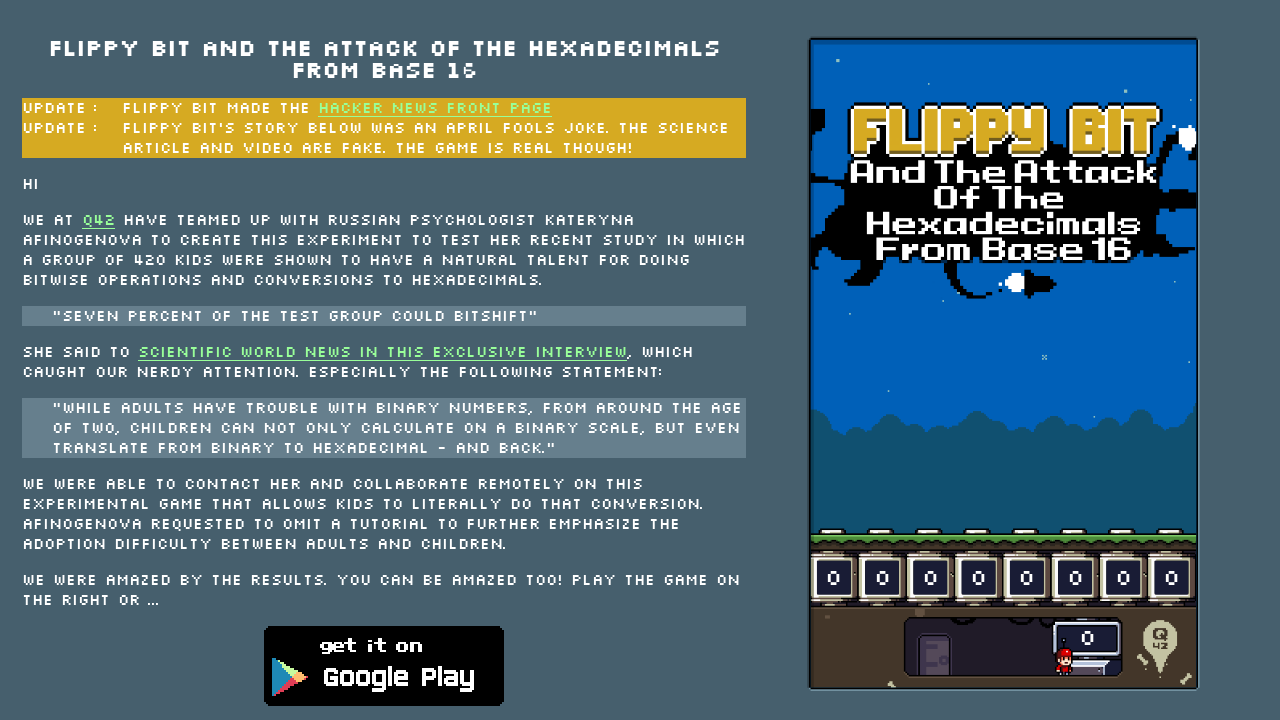

Waited for HTML element to load
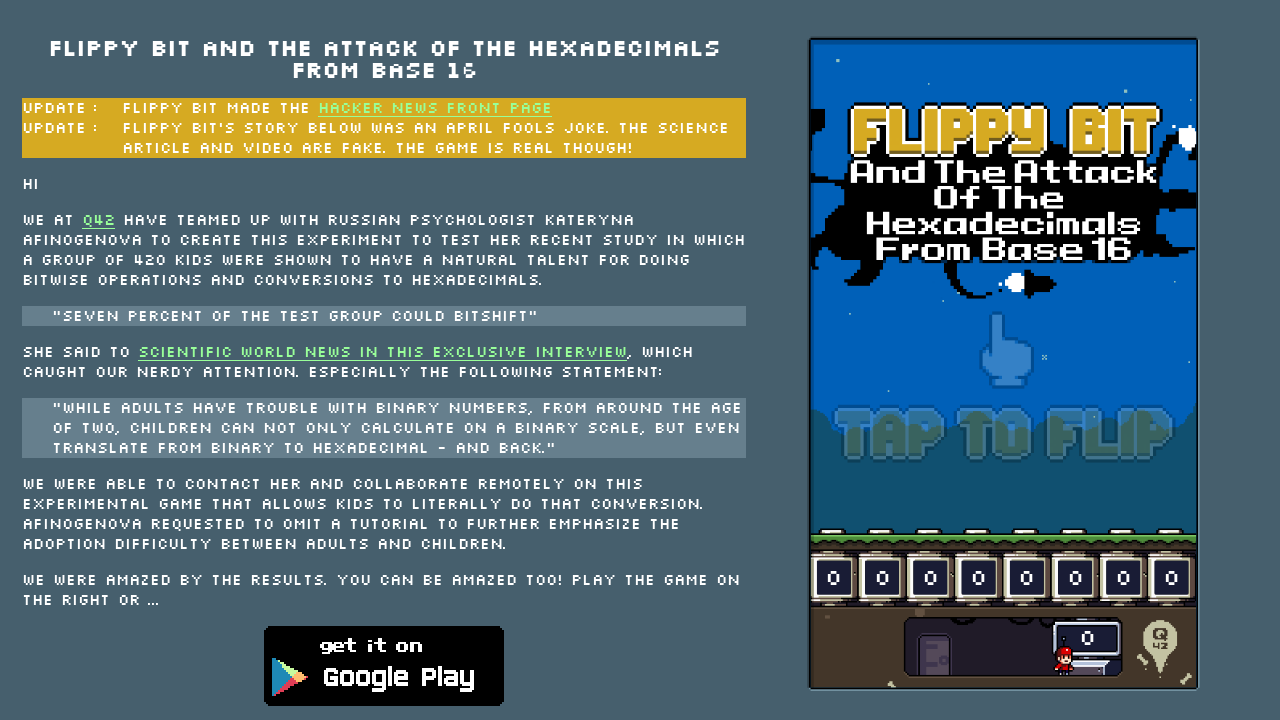

Waited 4 seconds for page initialization
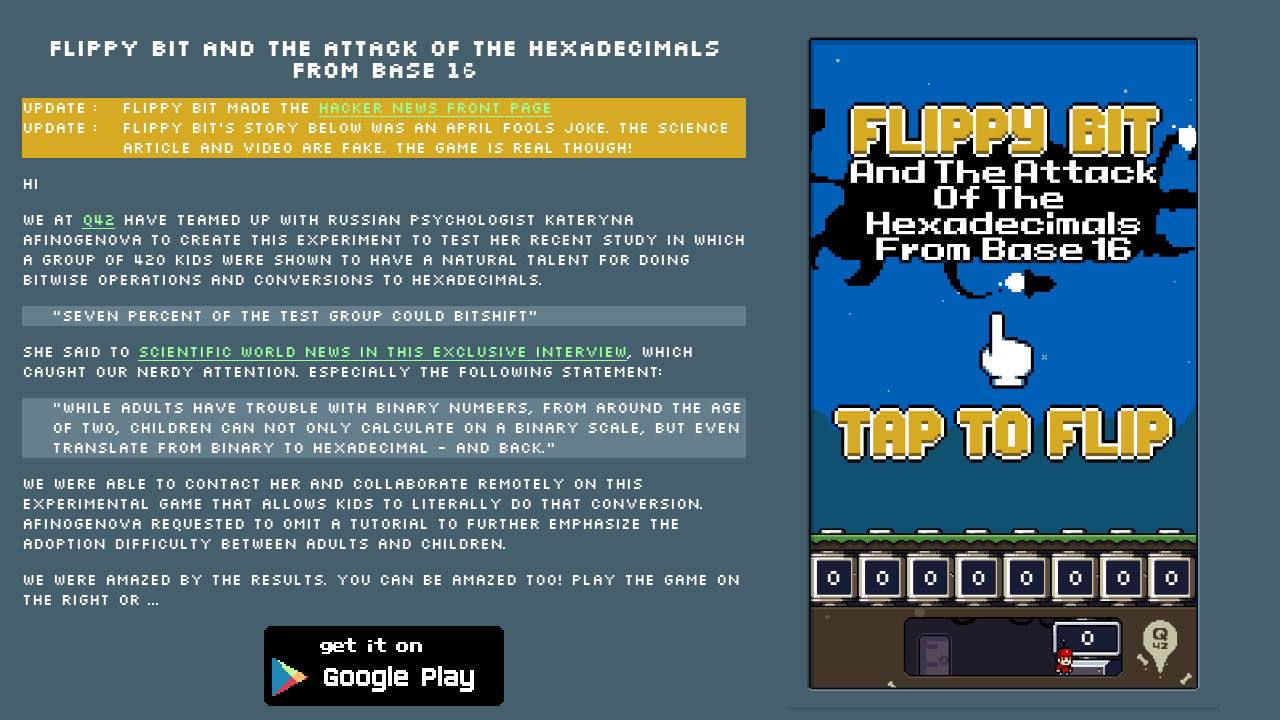

Pressed Enter to start the Flippy Bit game
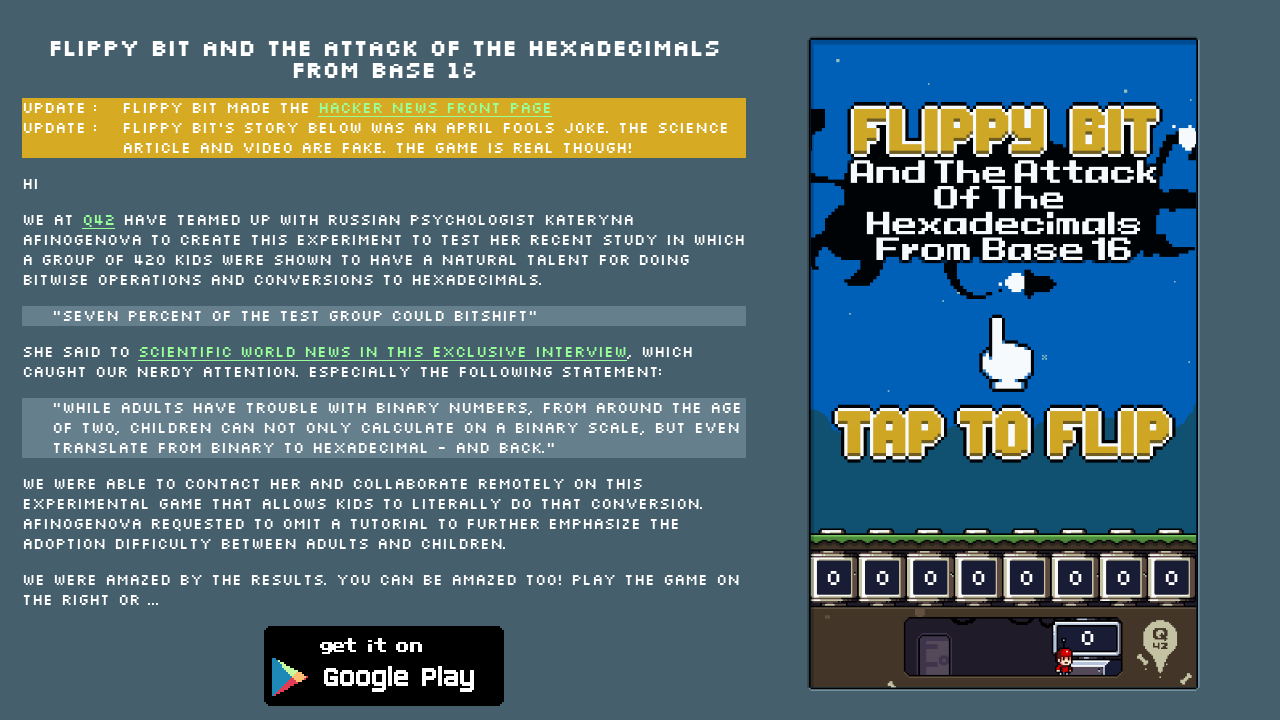

Checked HTML class for game-over status
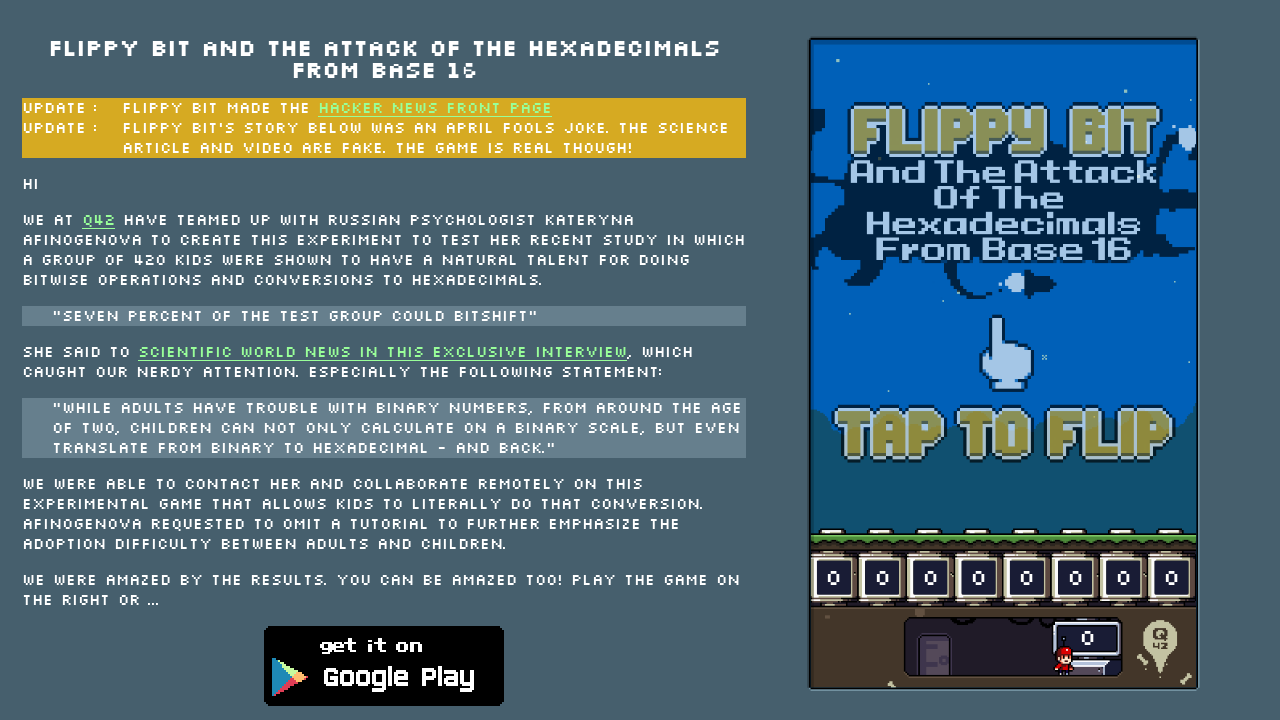

Found 0 enemy target(s) not under attack
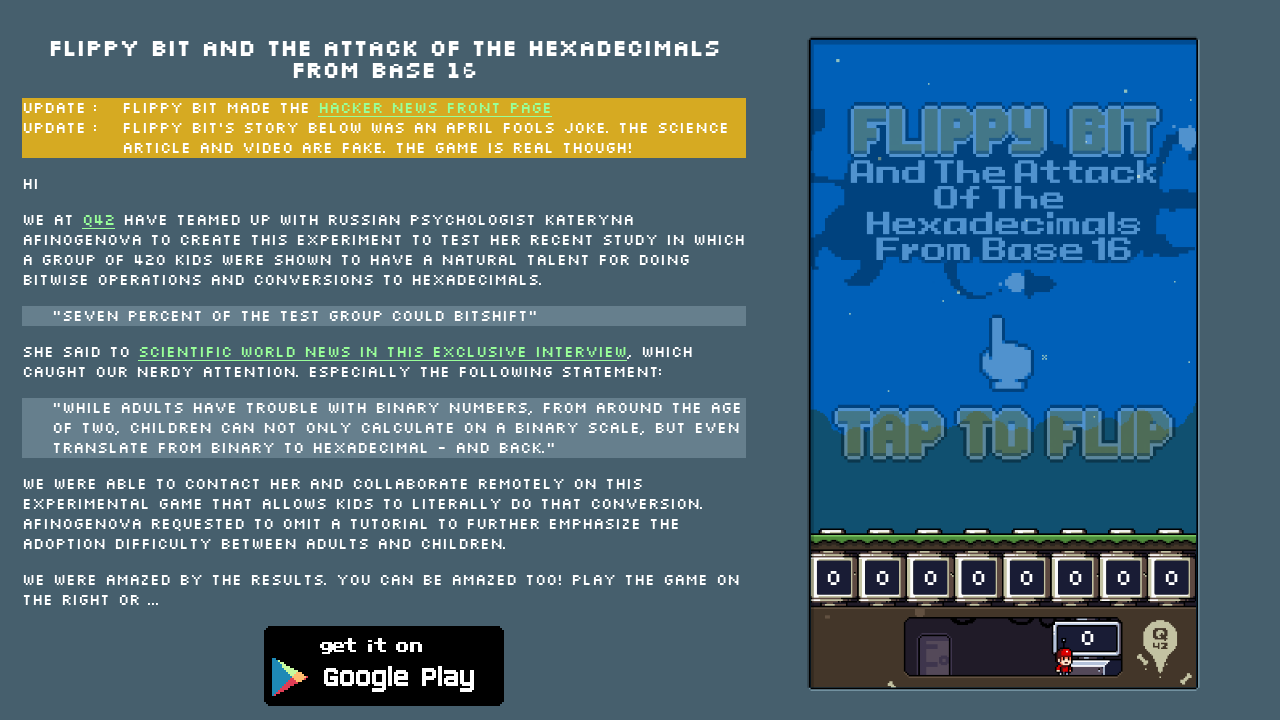

No active enemies found, waited 500ms for new enemies to appear
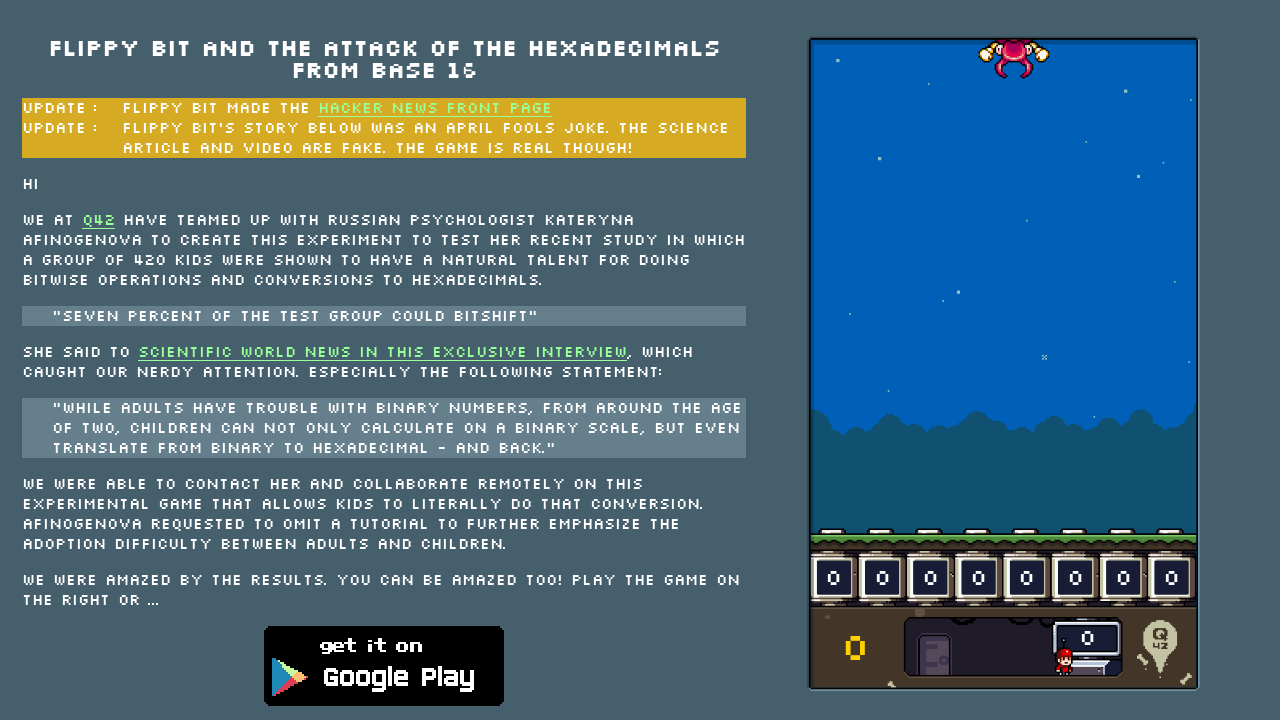

Checked HTML class for game-over status
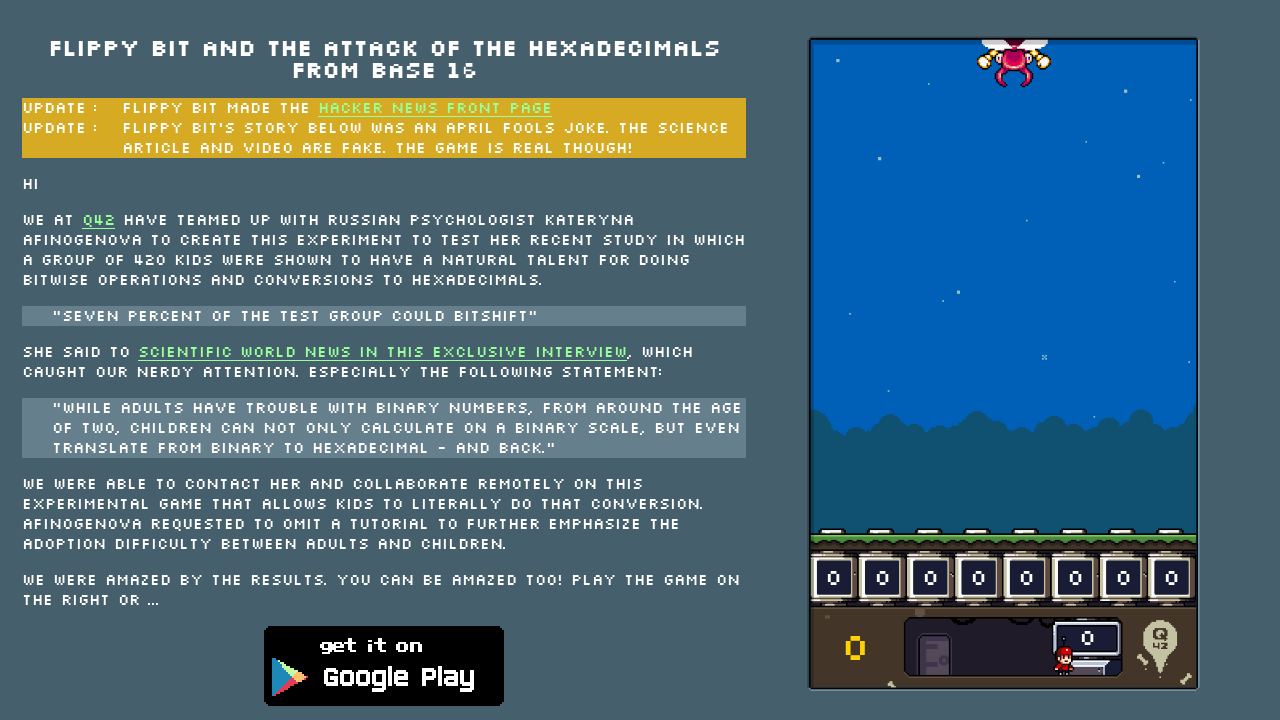

Found 1 enemy target(s) not under attack
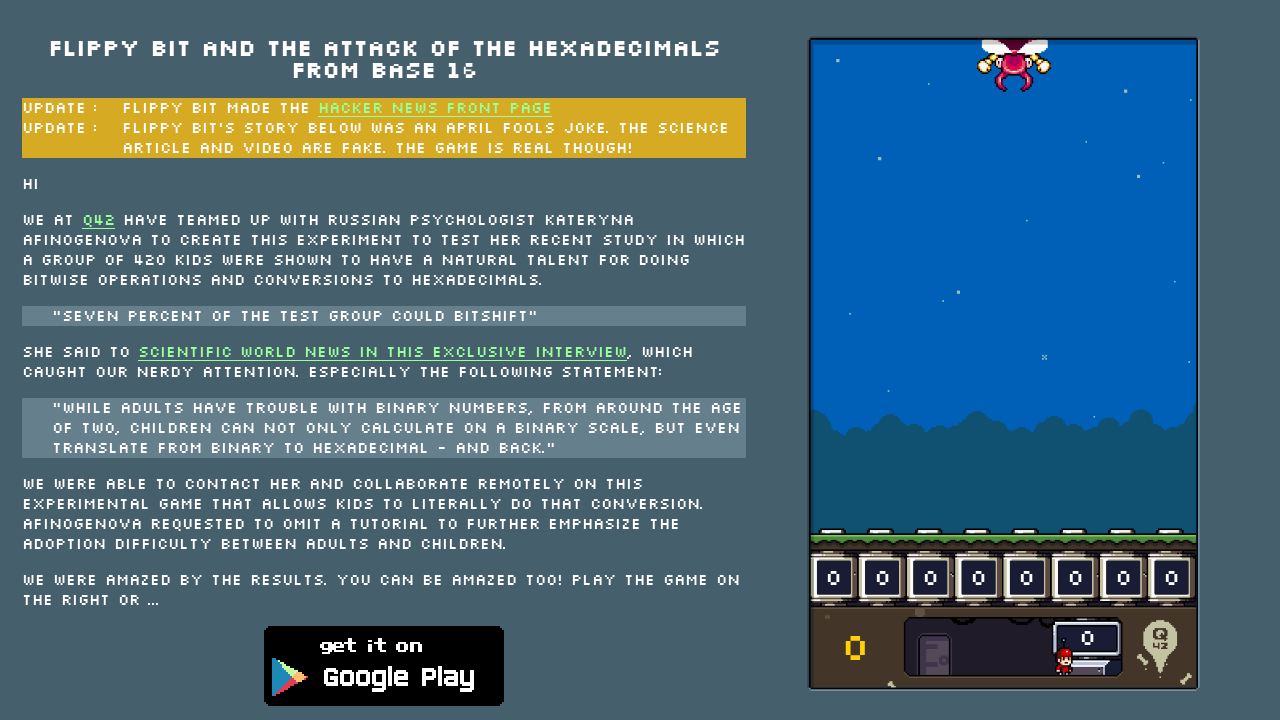

Neutralized enemy with hexadecimal value '9B' by pressing corresponding binary keys
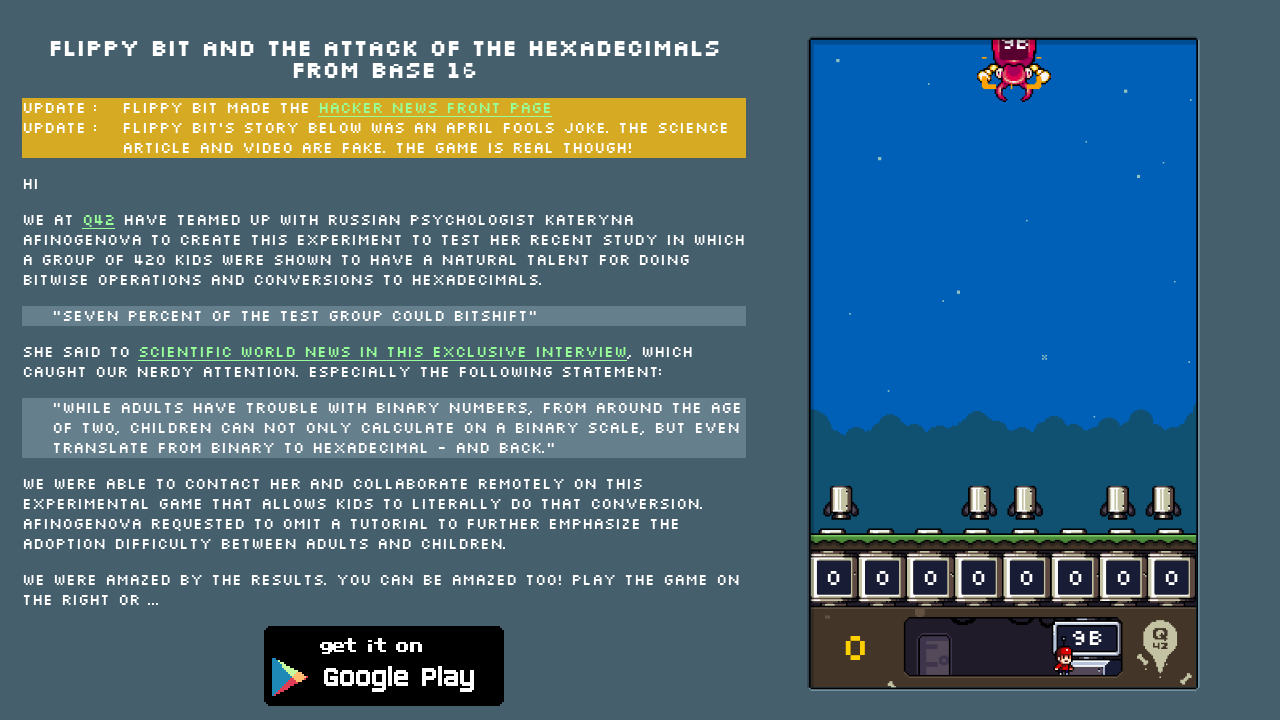

Checked HTML class for game-over status
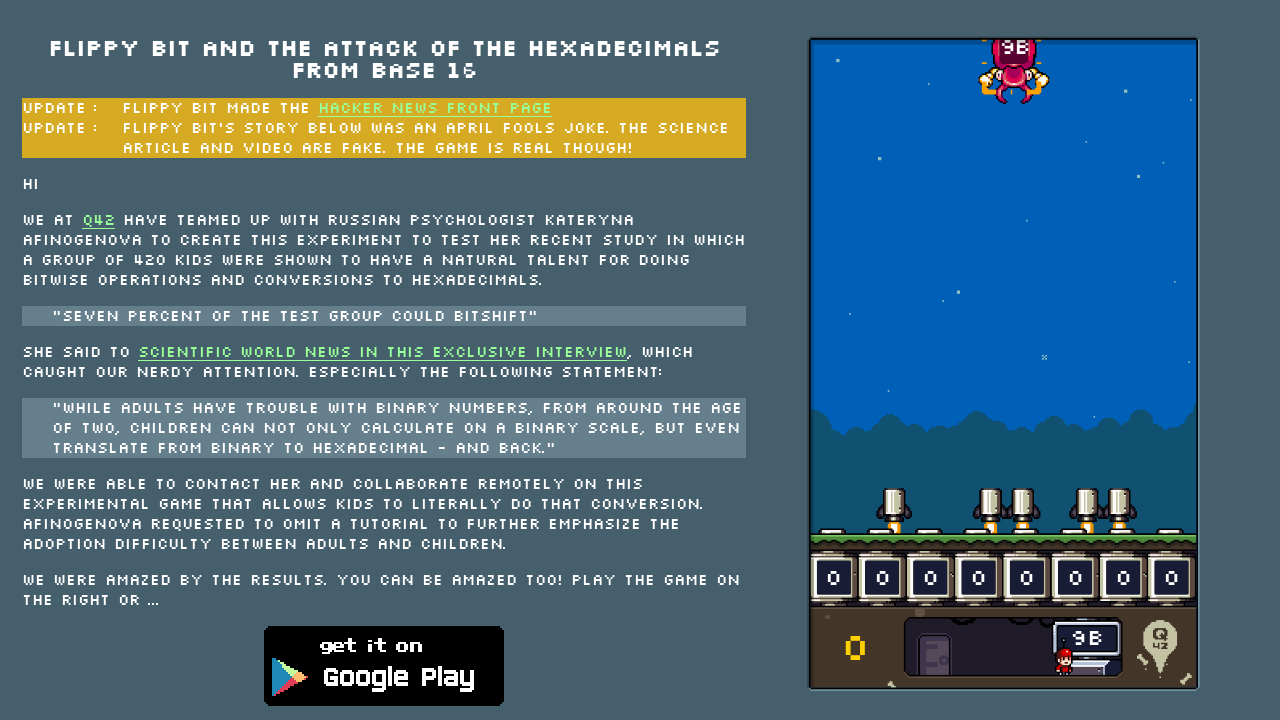

Found 0 enemy target(s) not under attack
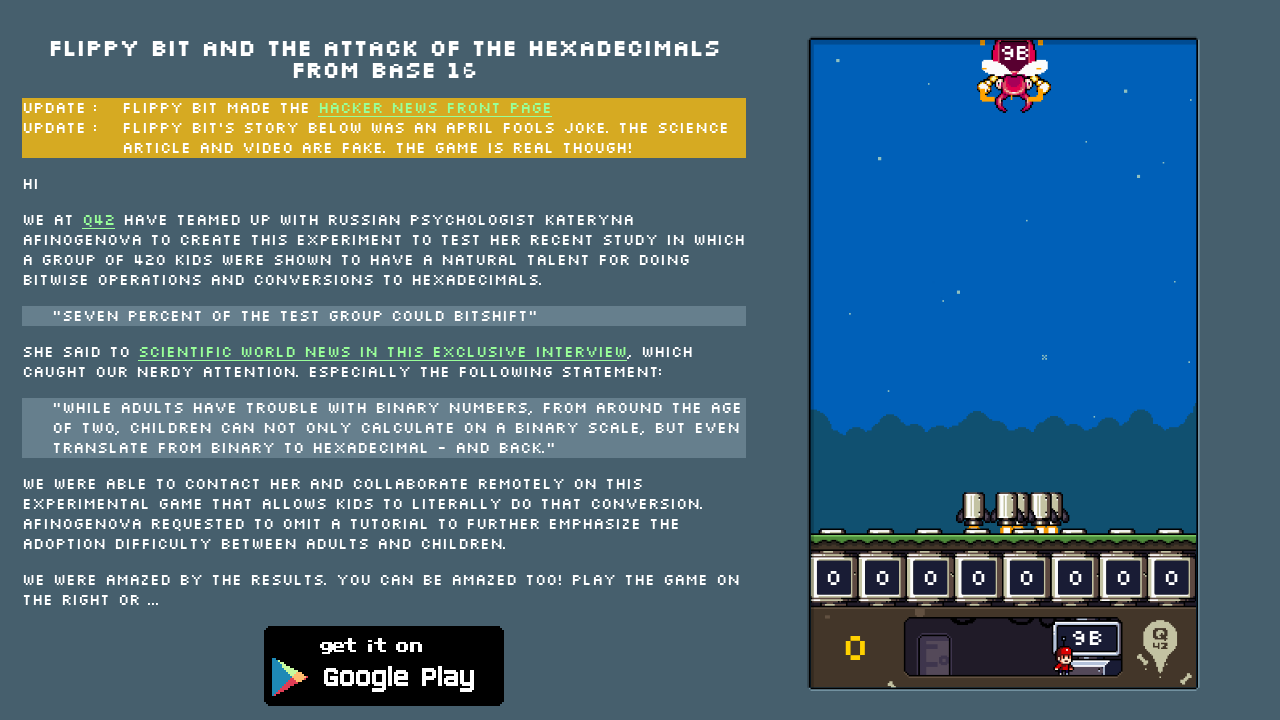

No active enemies found, waited 500ms for new enemies to appear
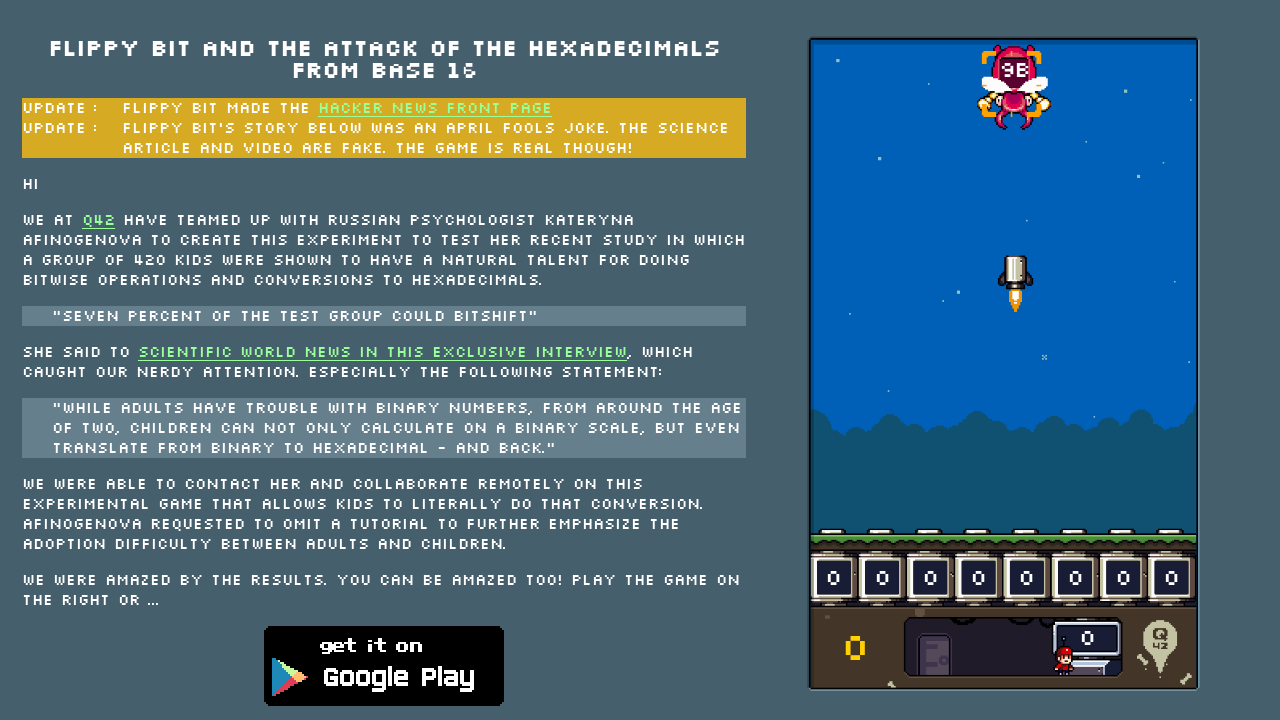

Checked HTML class for game-over status
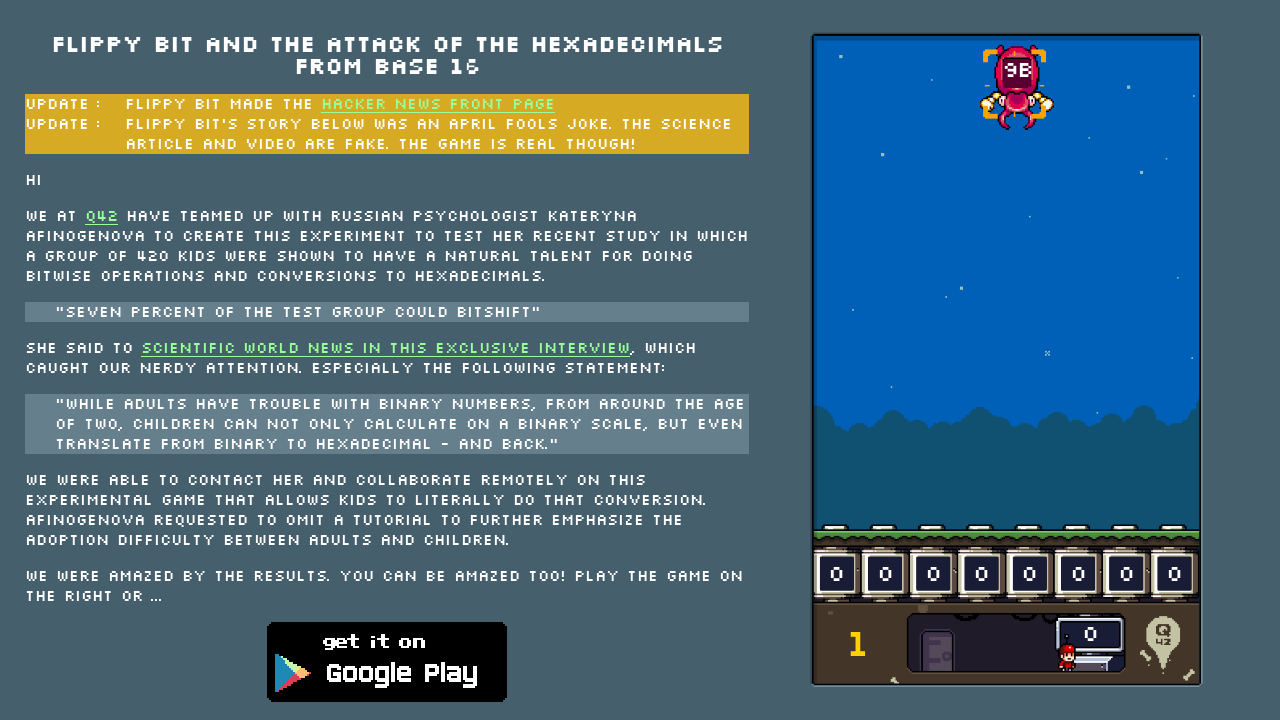

Found 0 enemy target(s) not under attack
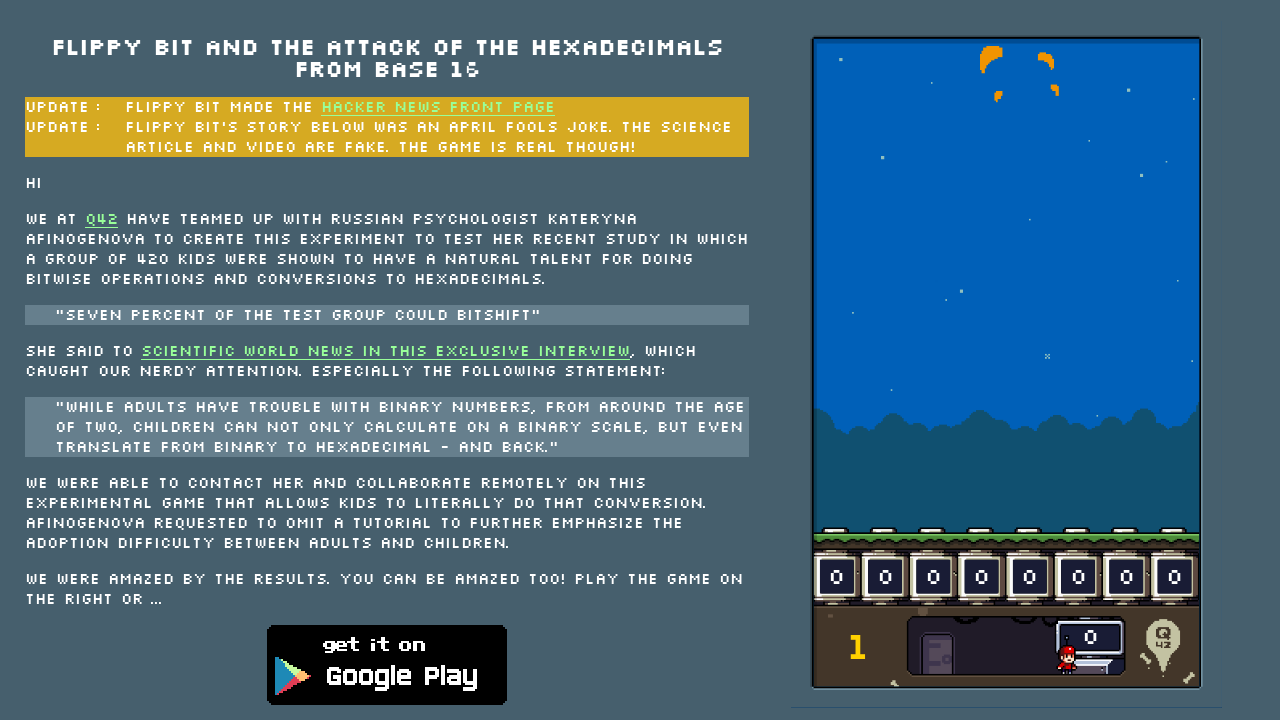

No active enemies found, waited 500ms for new enemies to appear
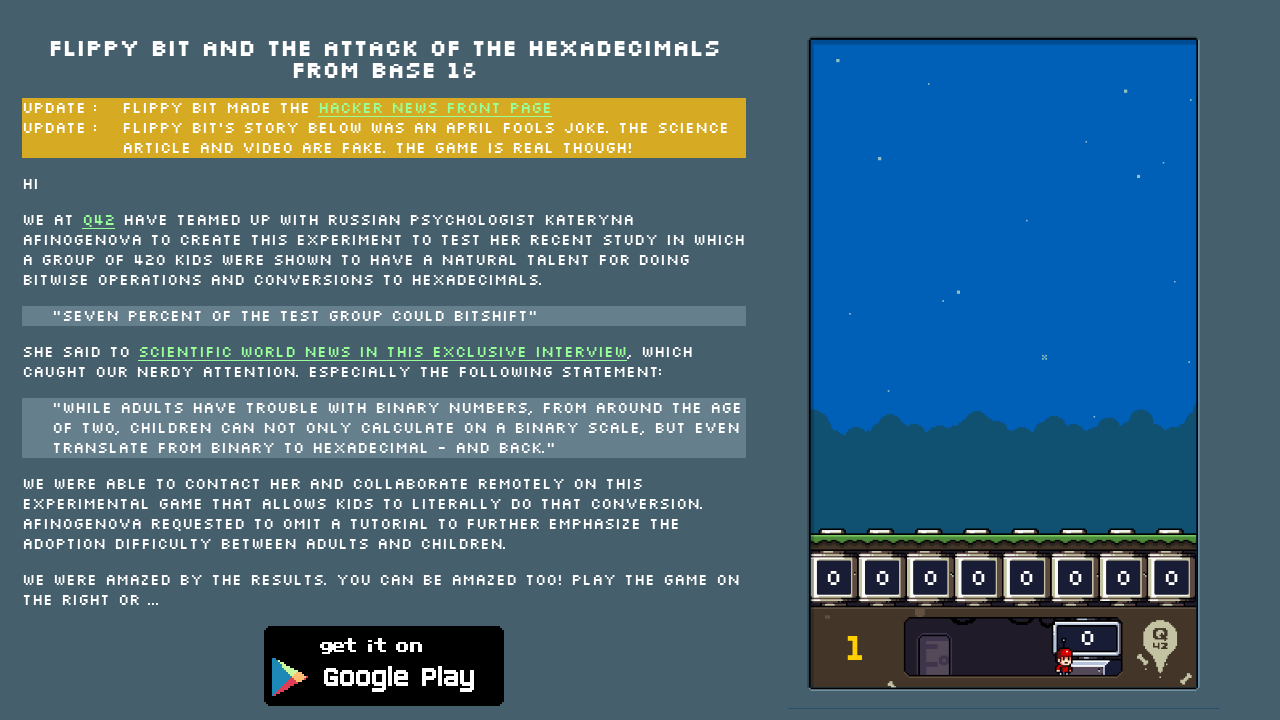

Checked HTML class for game-over status
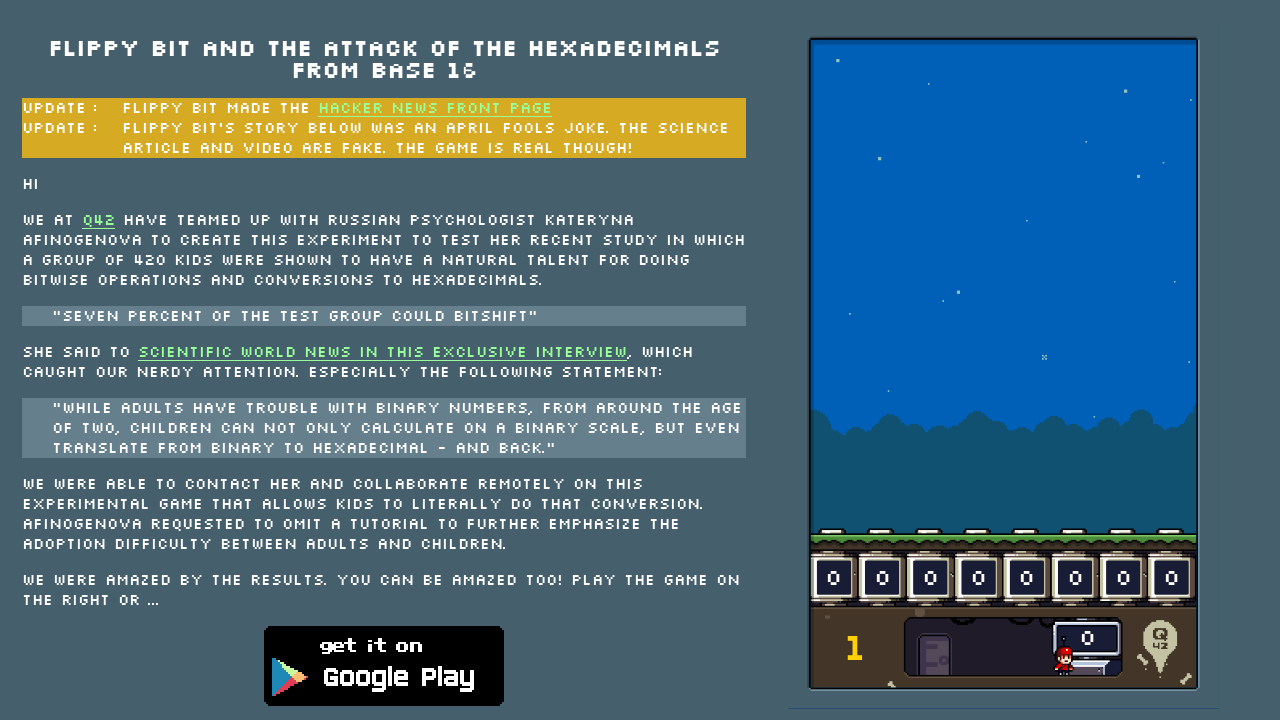

Found 0 enemy target(s) not under attack
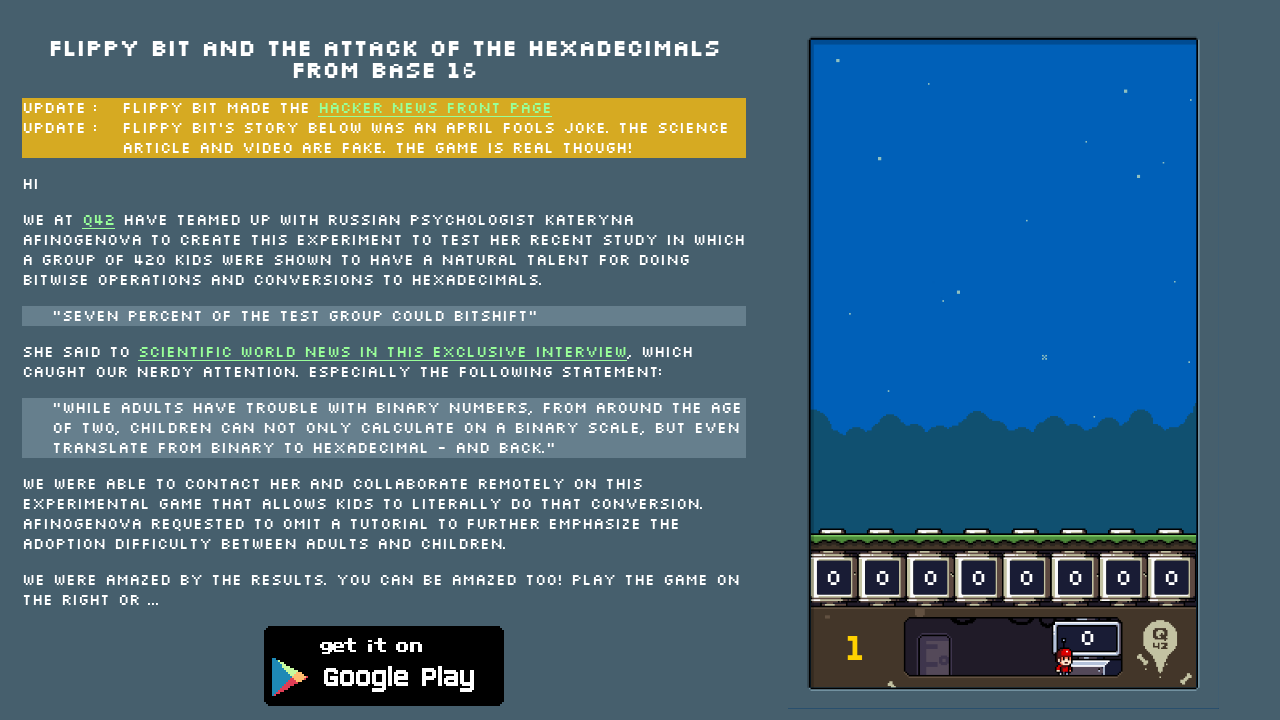

No active enemies found, waited 500ms for new enemies to appear
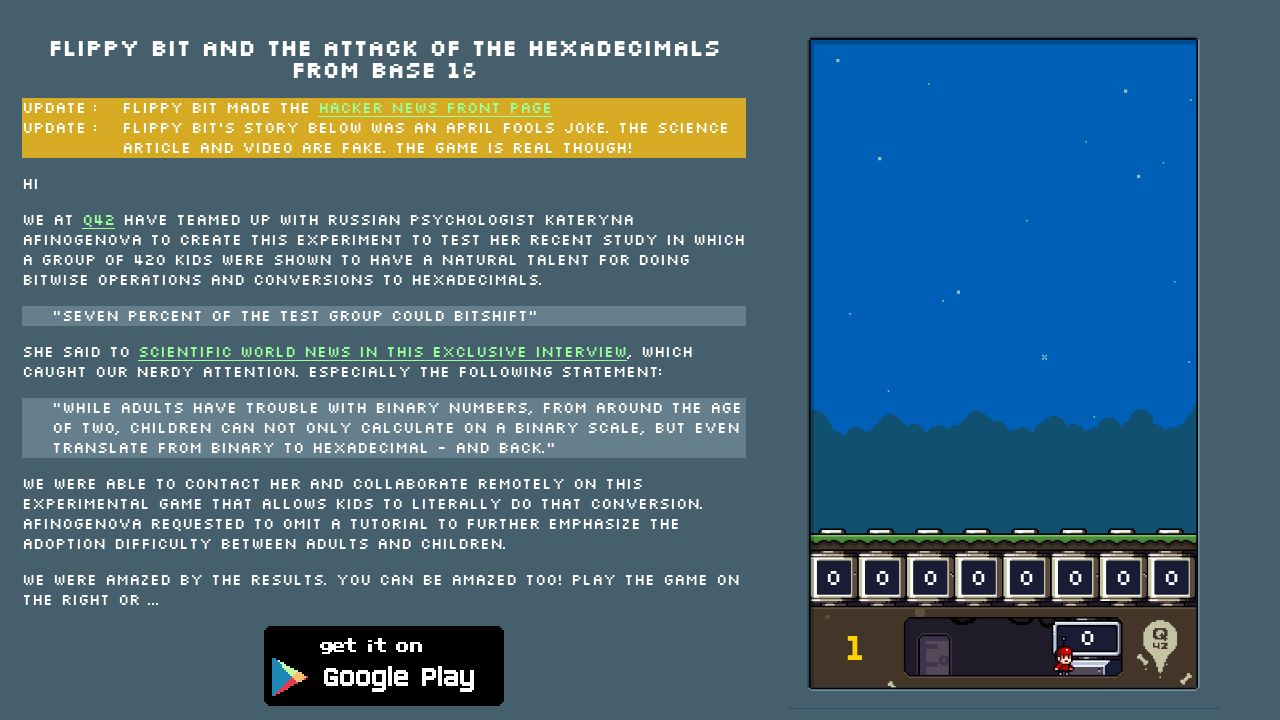

Checked HTML class for game-over status
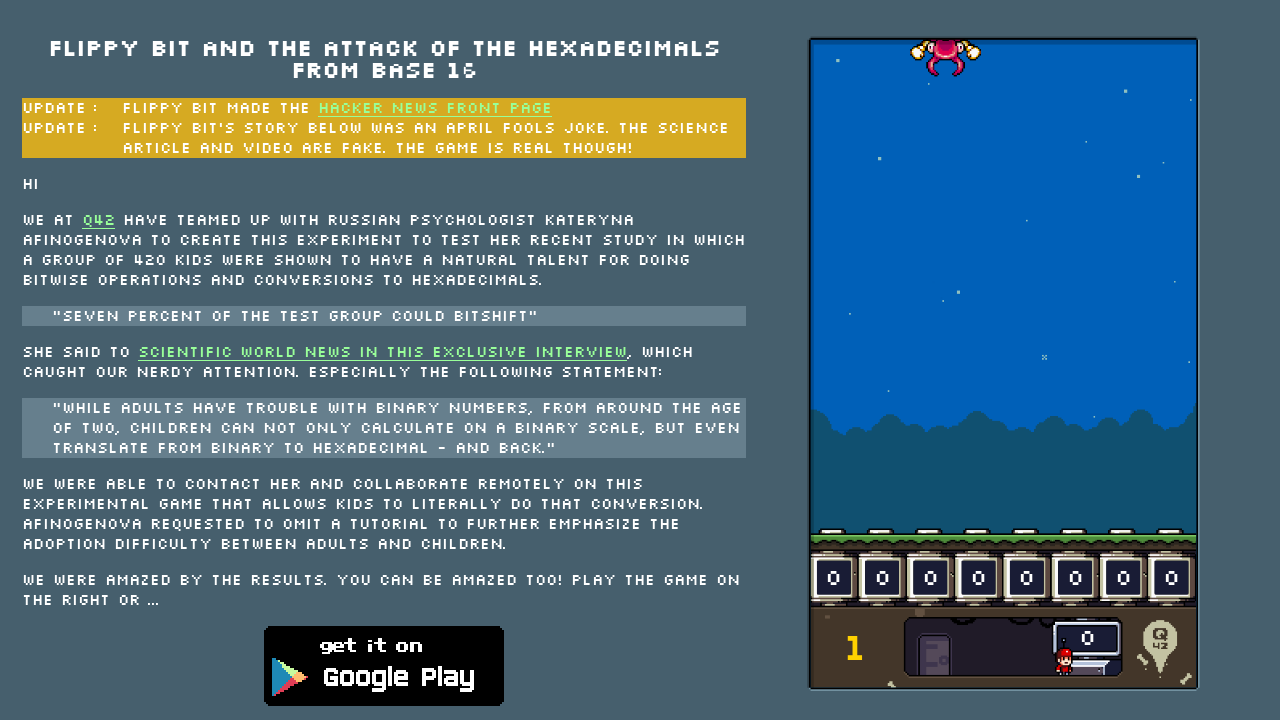

Found 1 enemy target(s) not under attack
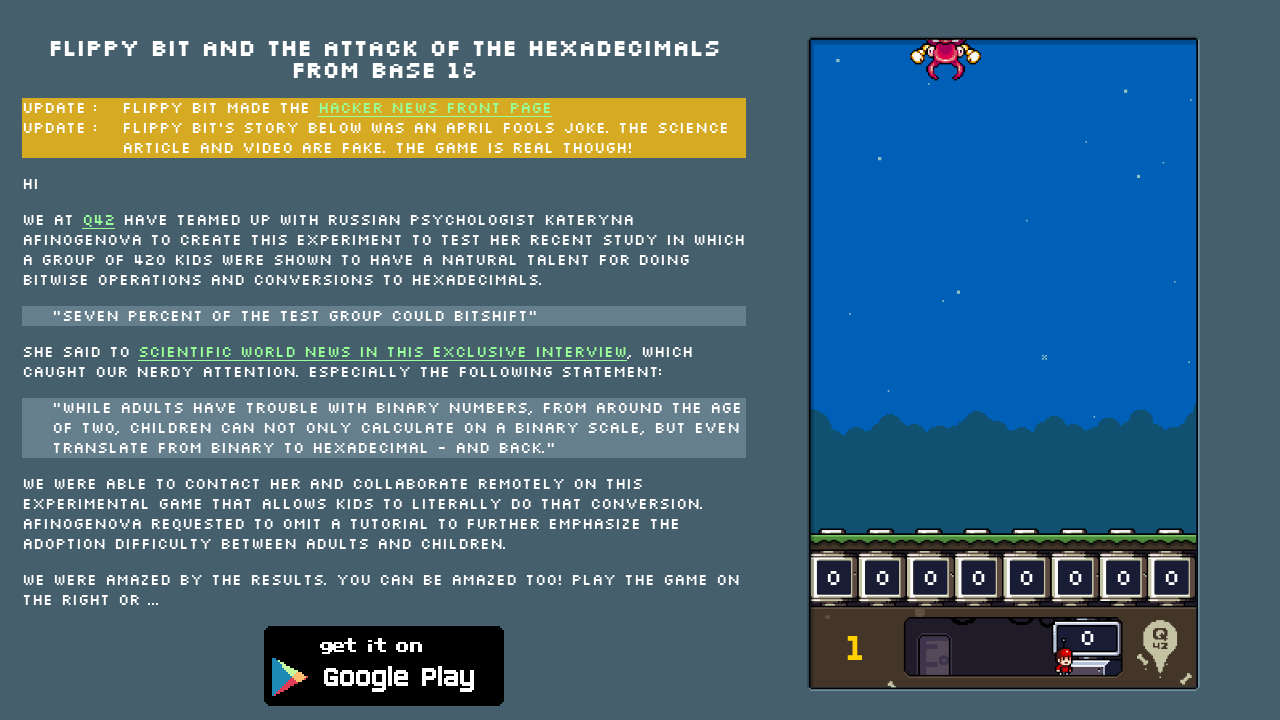

Neutralized enemy with hexadecimal value '38' by pressing corresponding binary keys
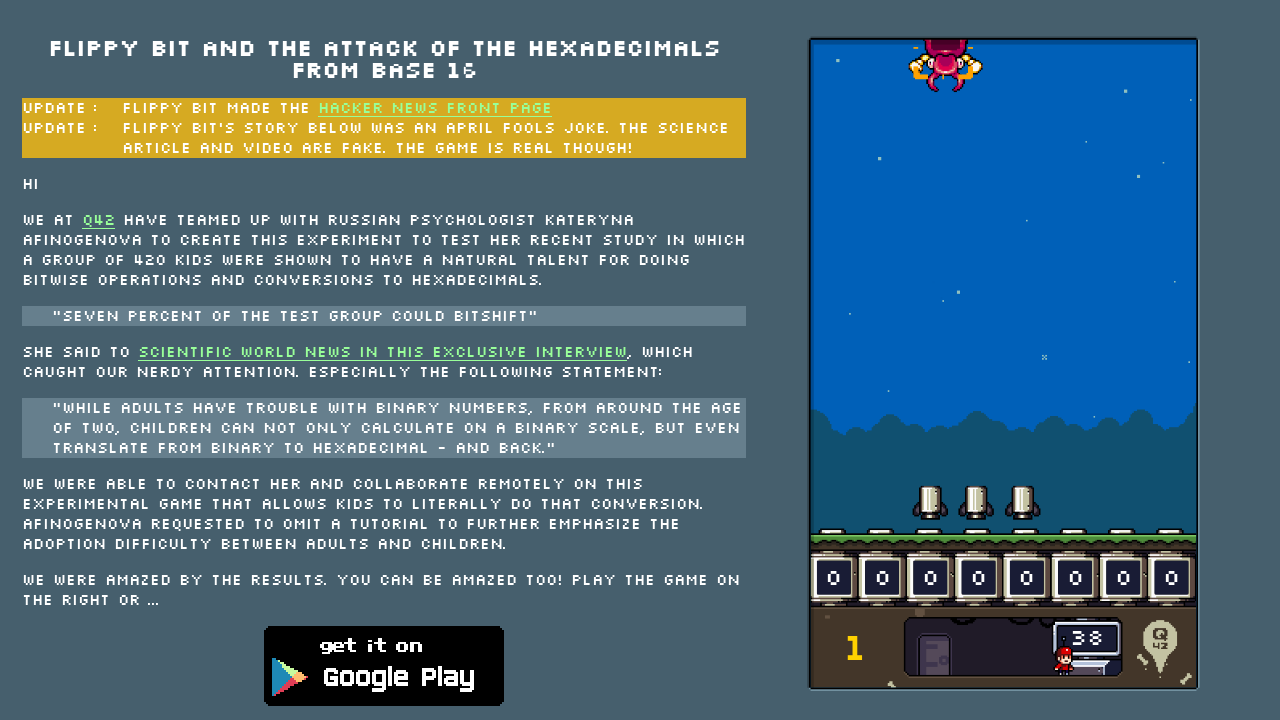

Checked HTML class for game-over status
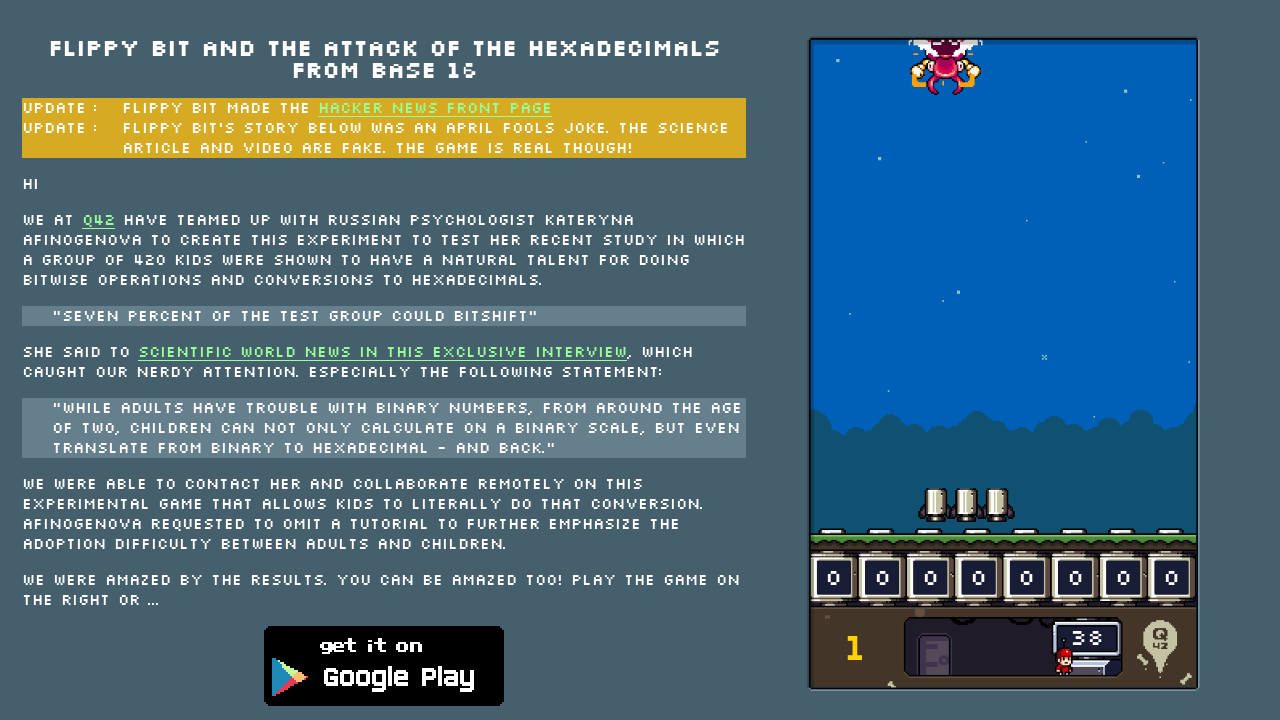

Found 0 enemy target(s) not under attack
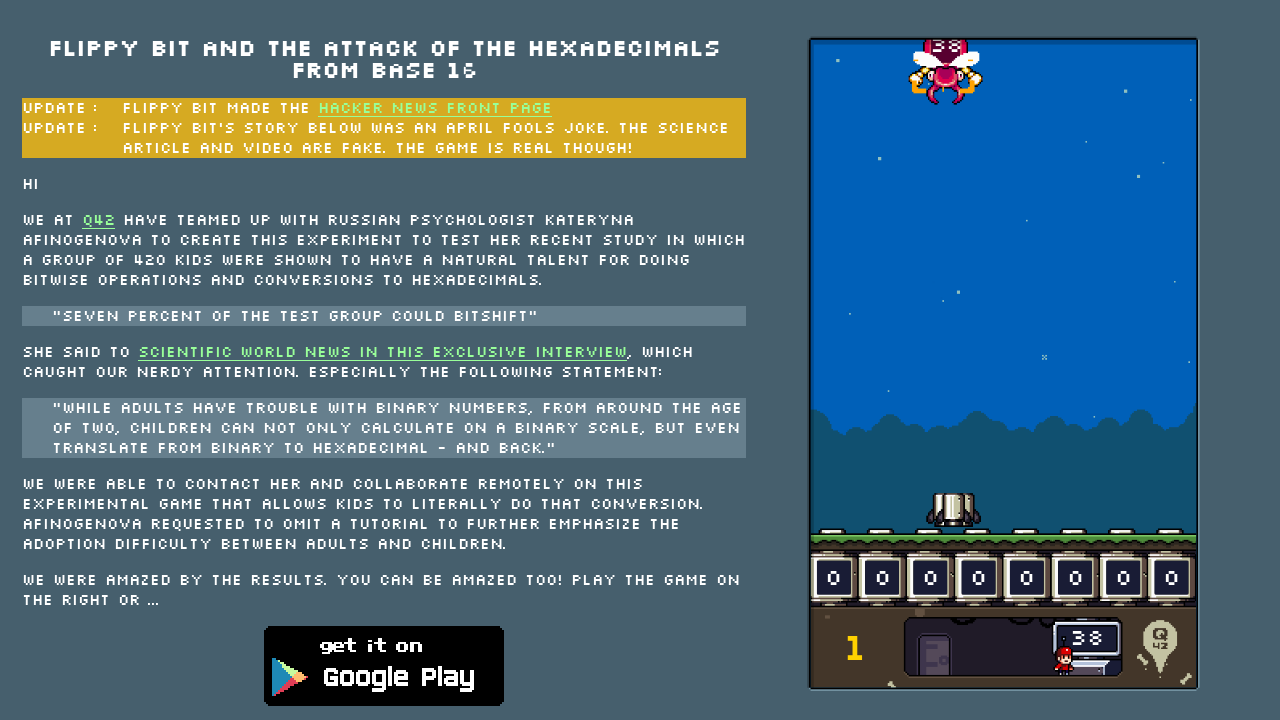

No active enemies found, waited 500ms for new enemies to appear
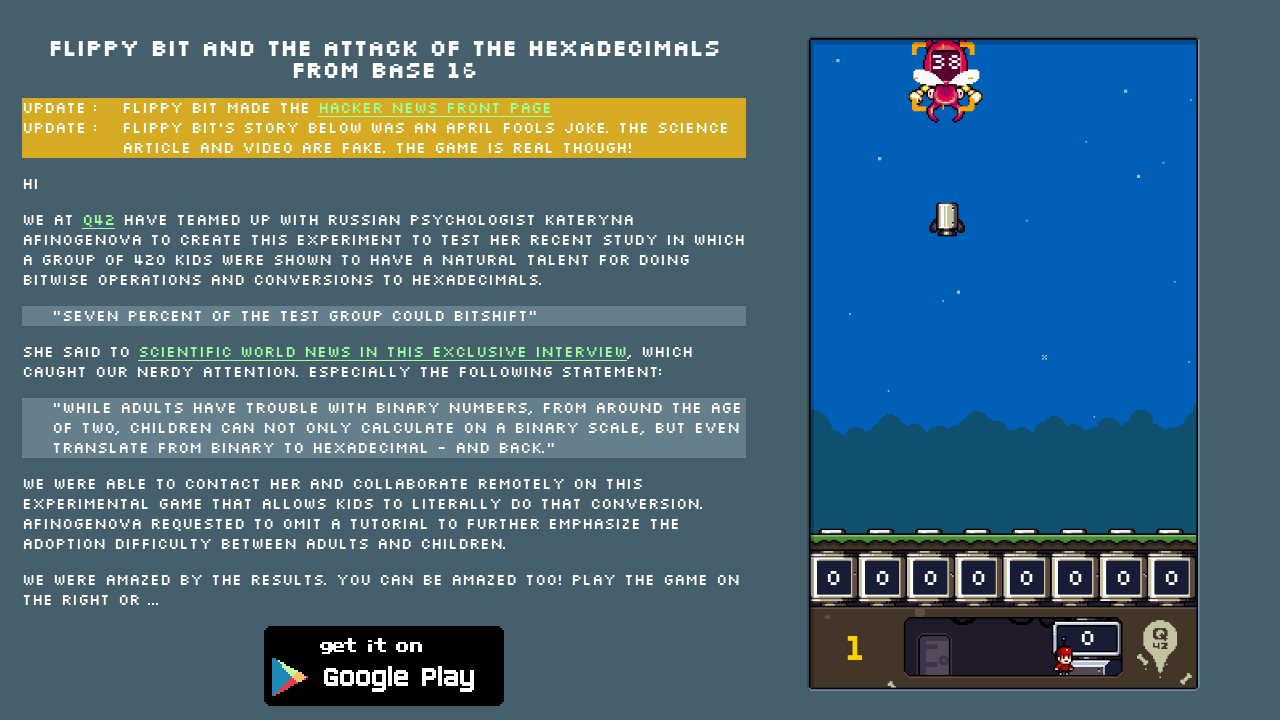

Checked HTML class for game-over status
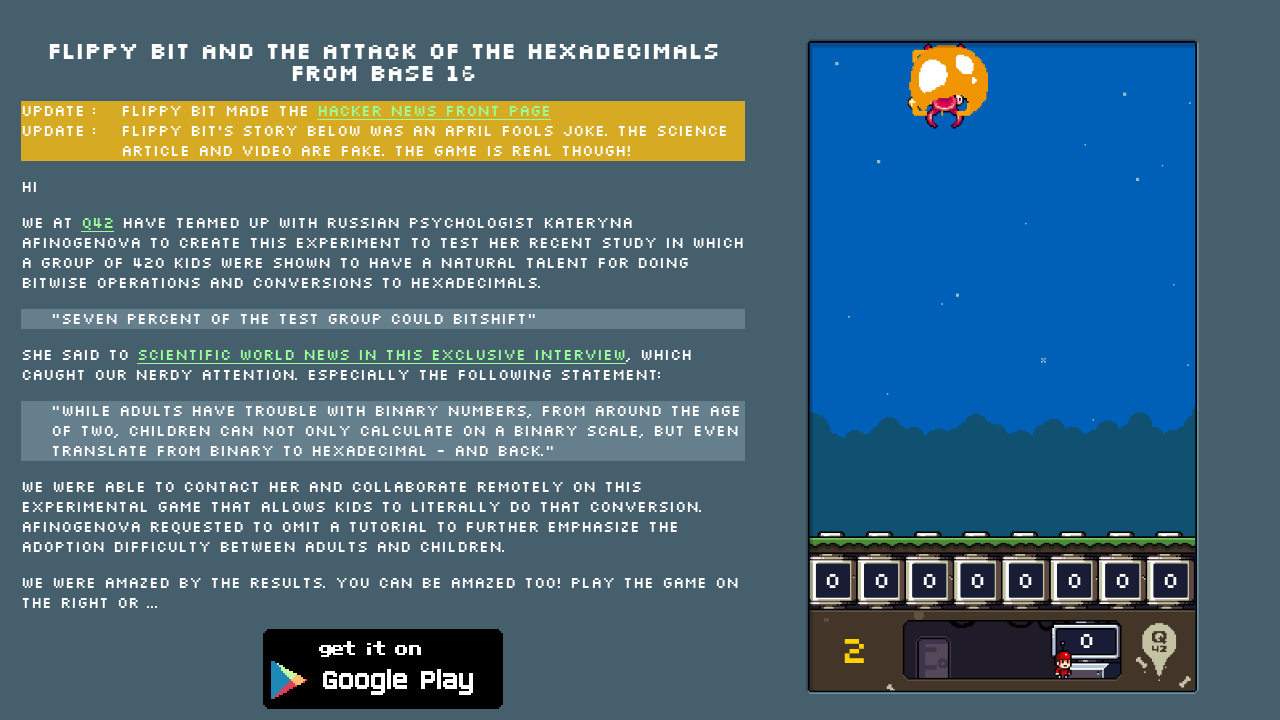

Found 0 enemy target(s) not under attack
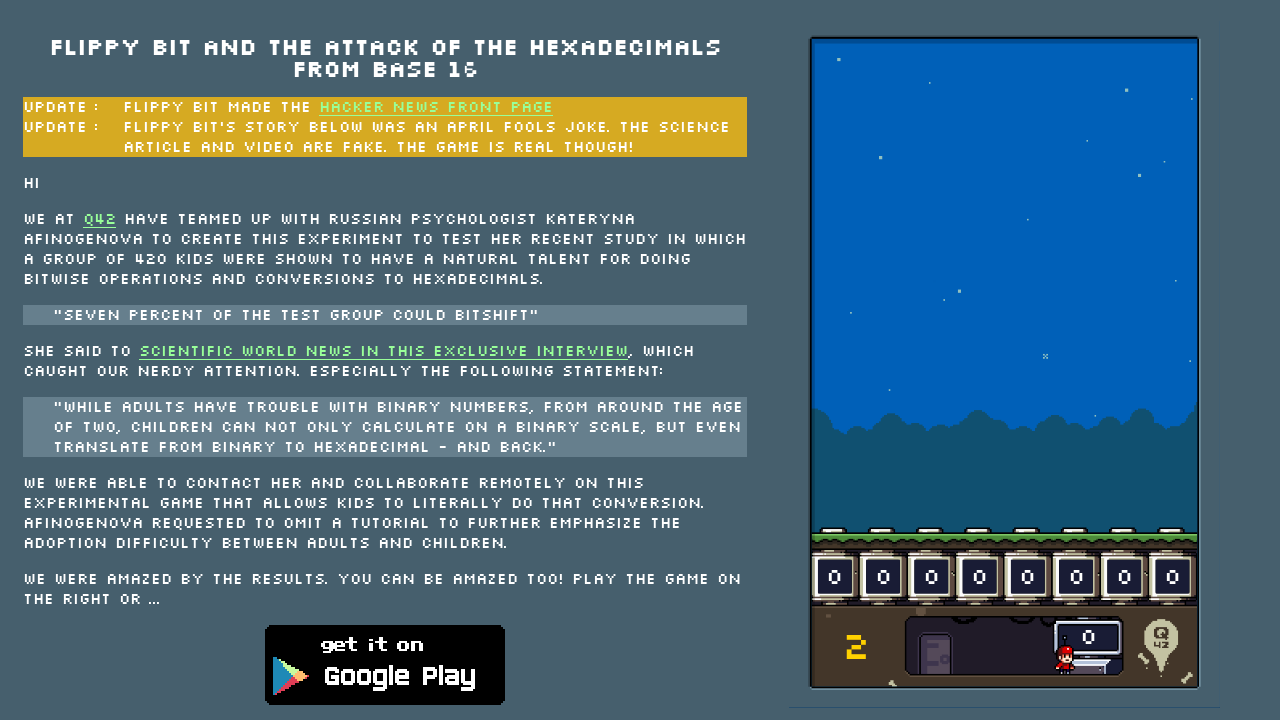

No active enemies found, waited 500ms for new enemies to appear
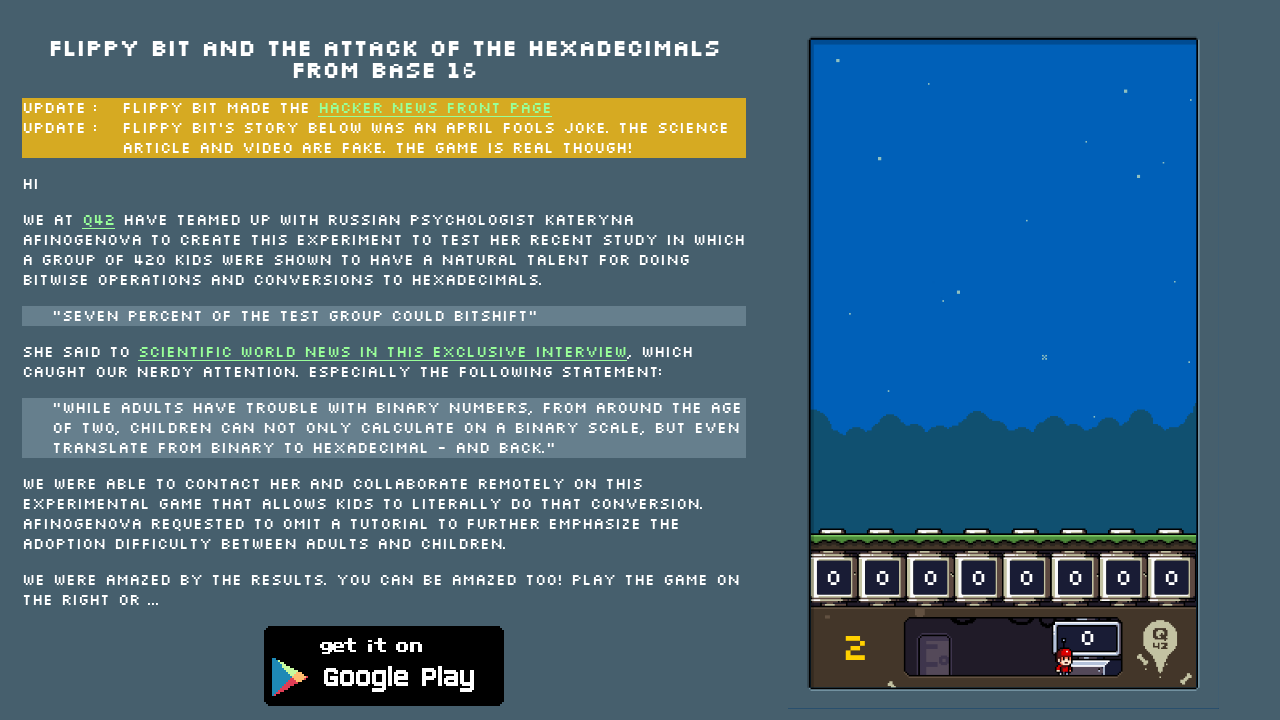

Checked HTML class for game-over status
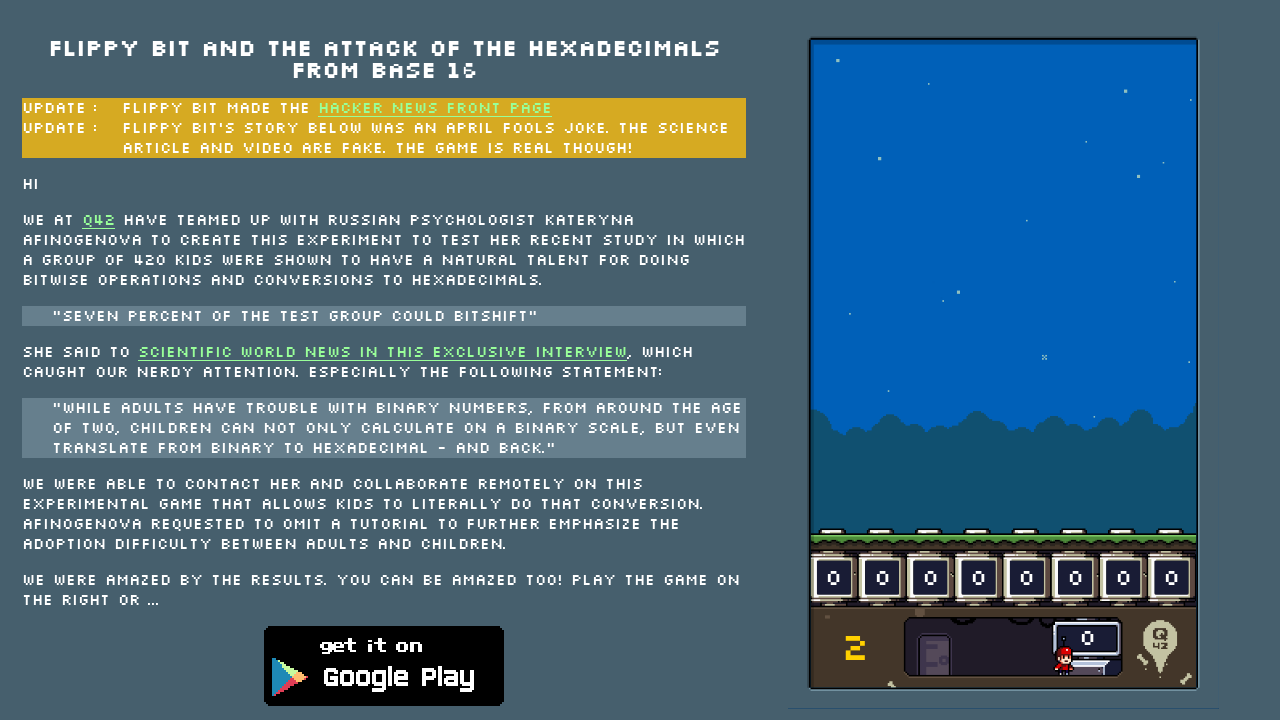

Found 0 enemy target(s) not under attack
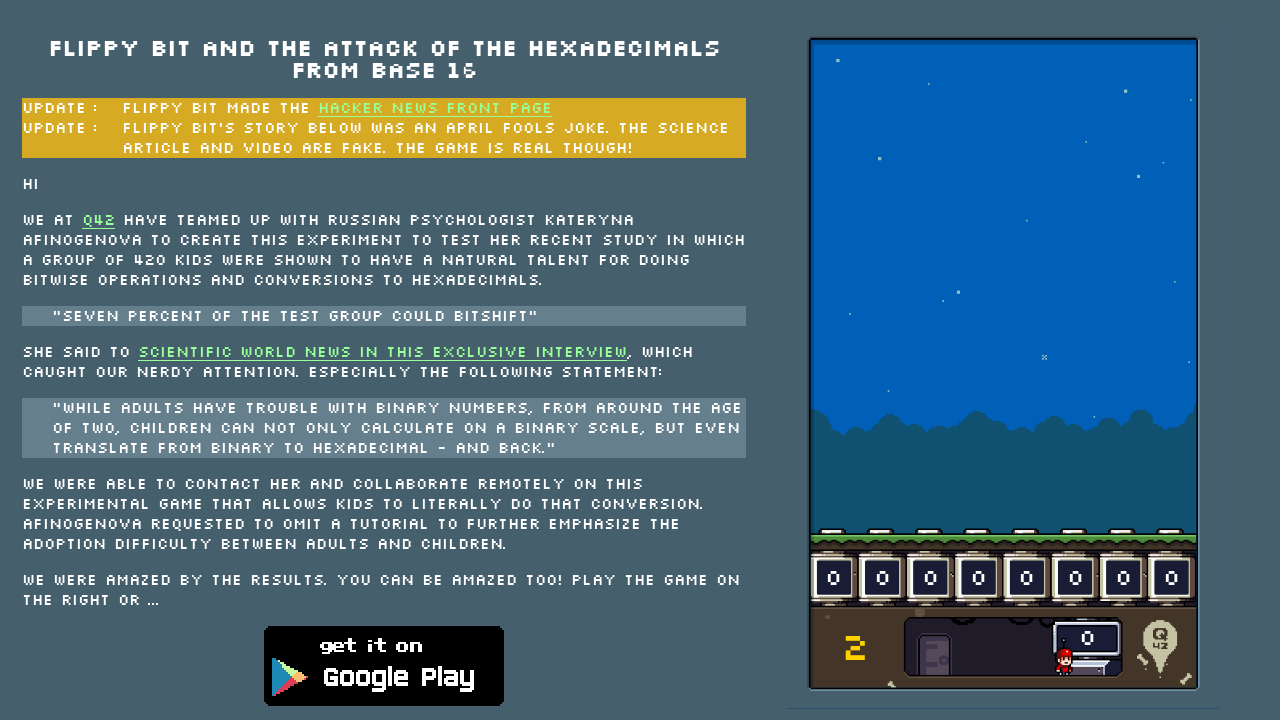

No active enemies found, waited 500ms for new enemies to appear
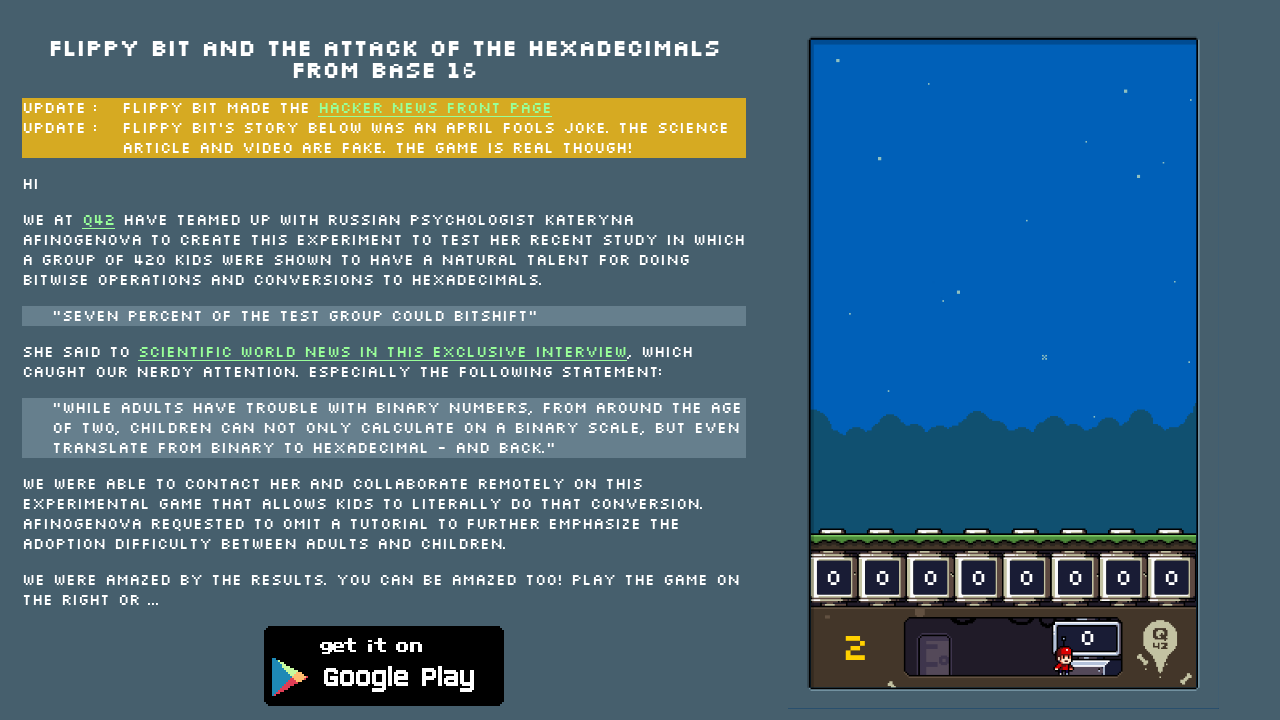

Checked HTML class for game-over status
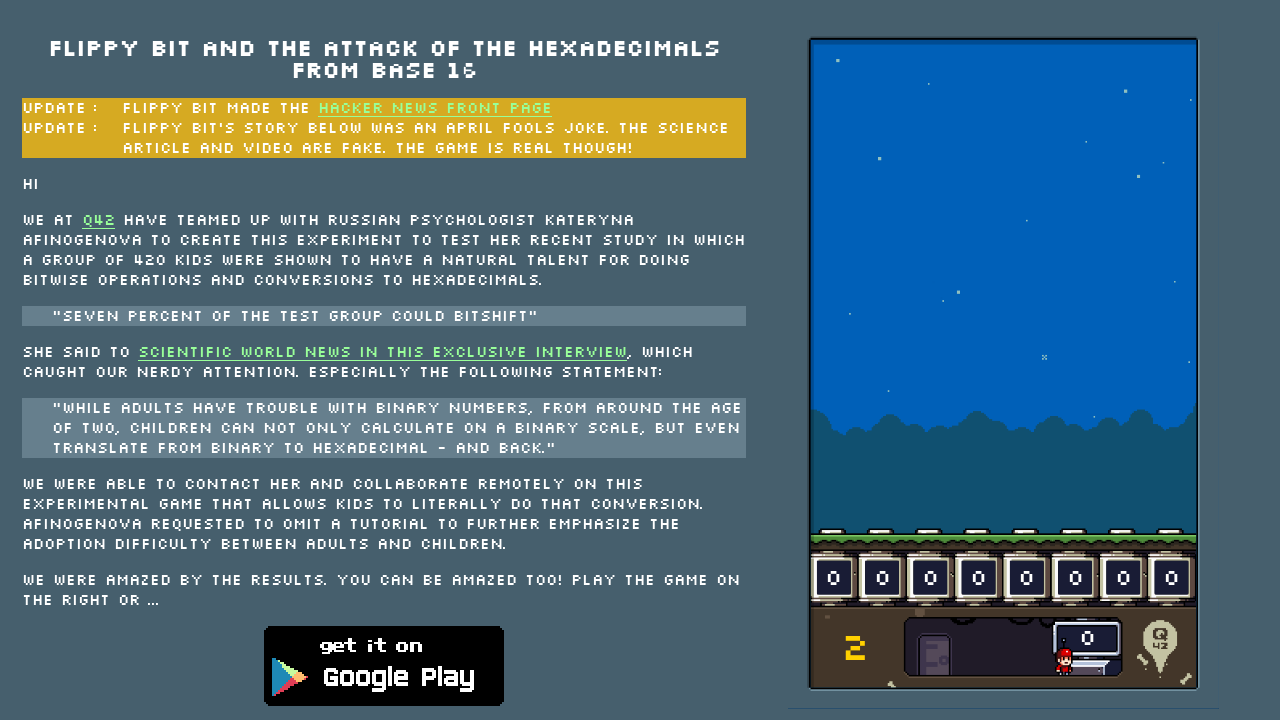

Found 0 enemy target(s) not under attack
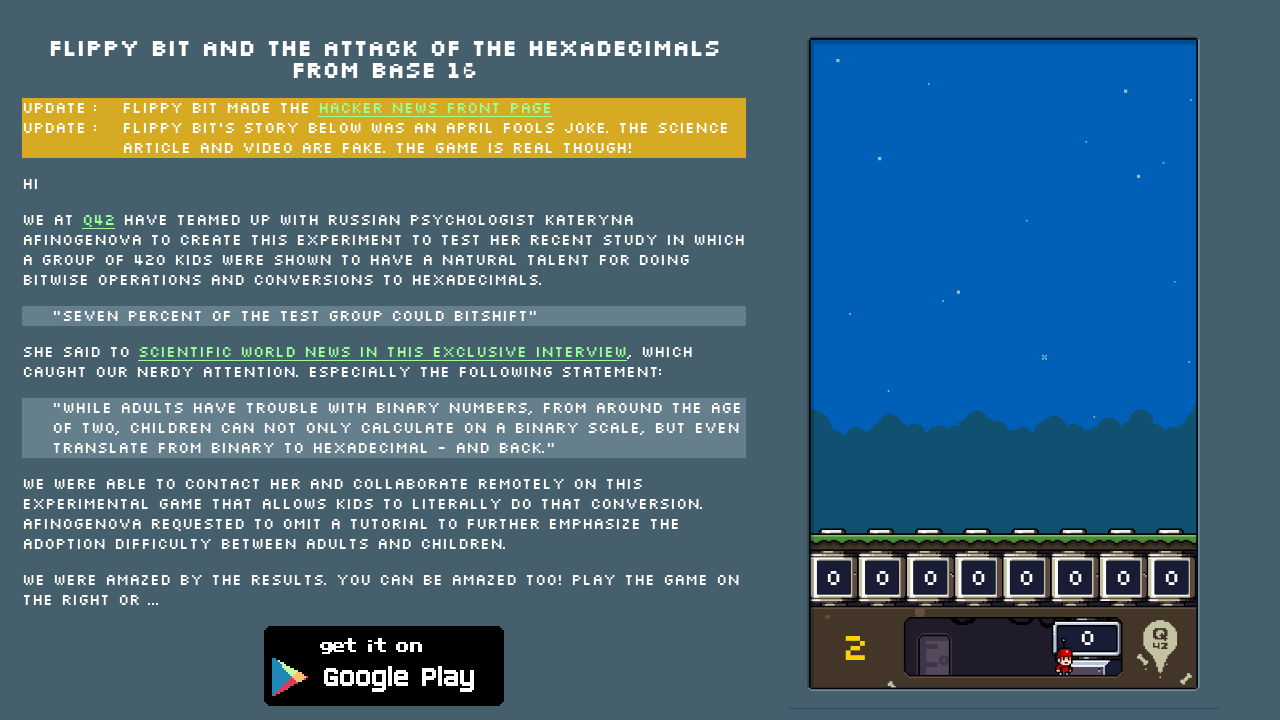

No active enemies found, waited 500ms for new enemies to appear
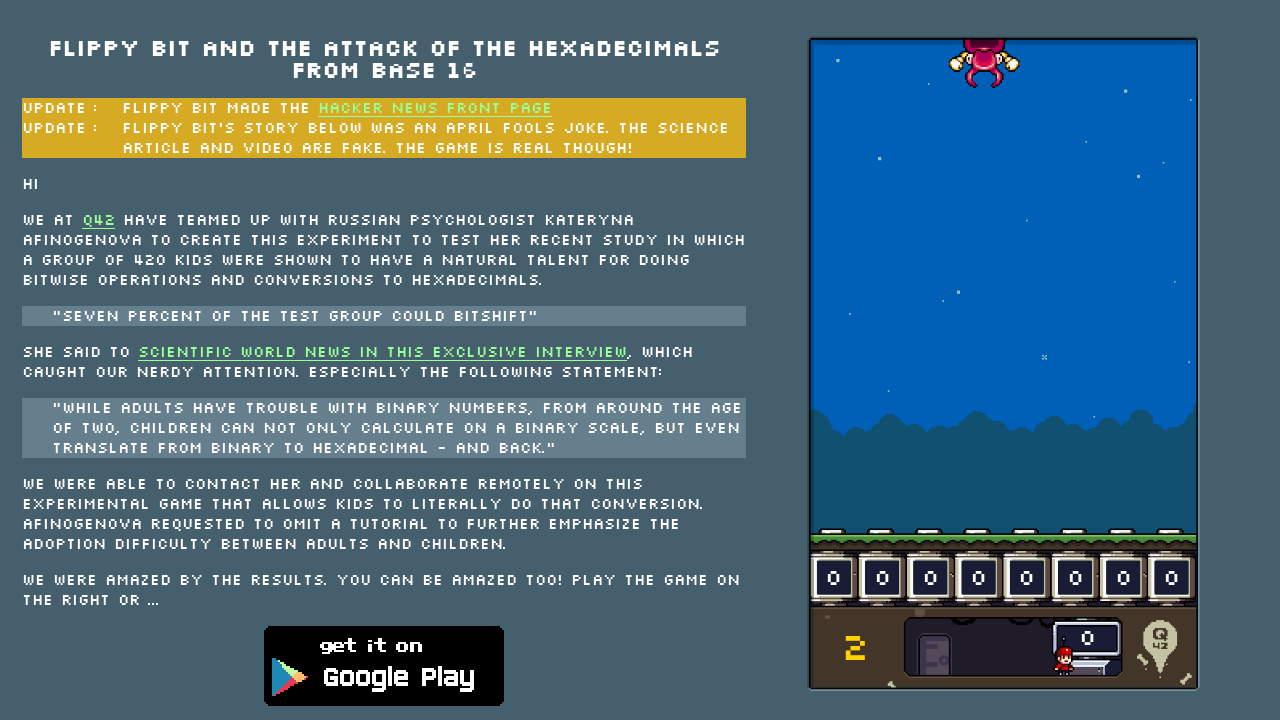

Checked HTML class for game-over status
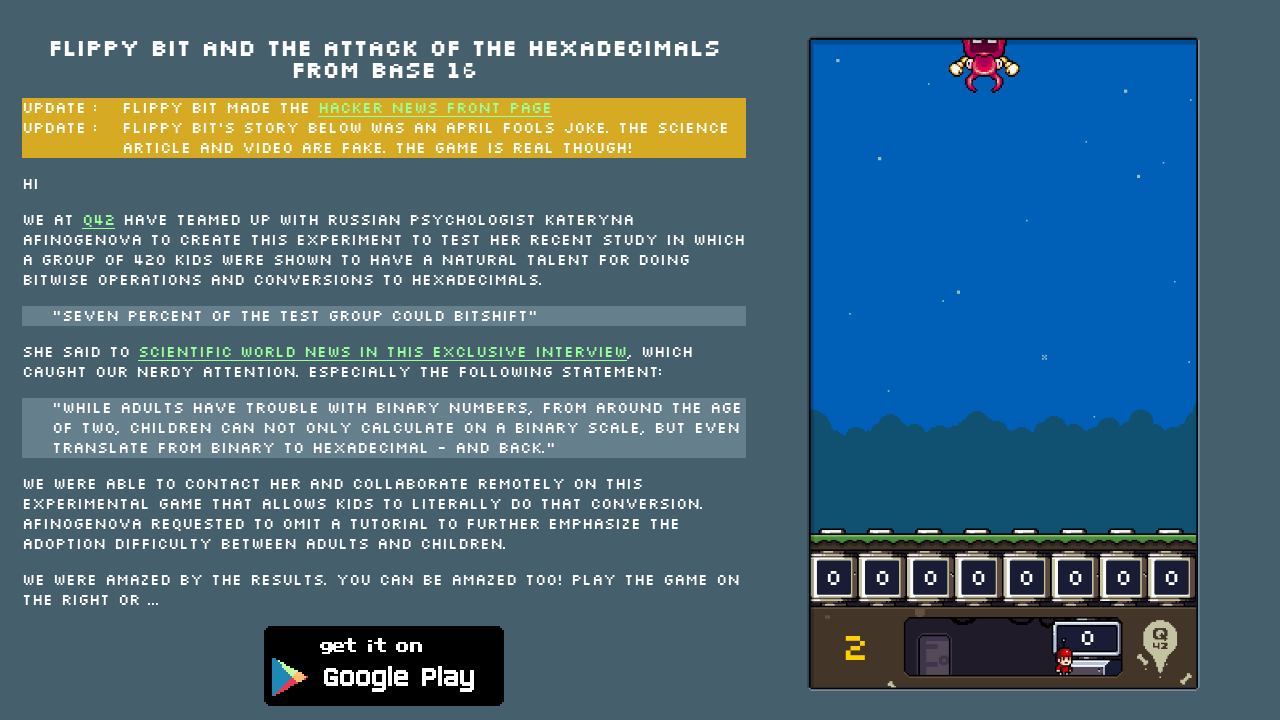

Found 1 enemy target(s) not under attack
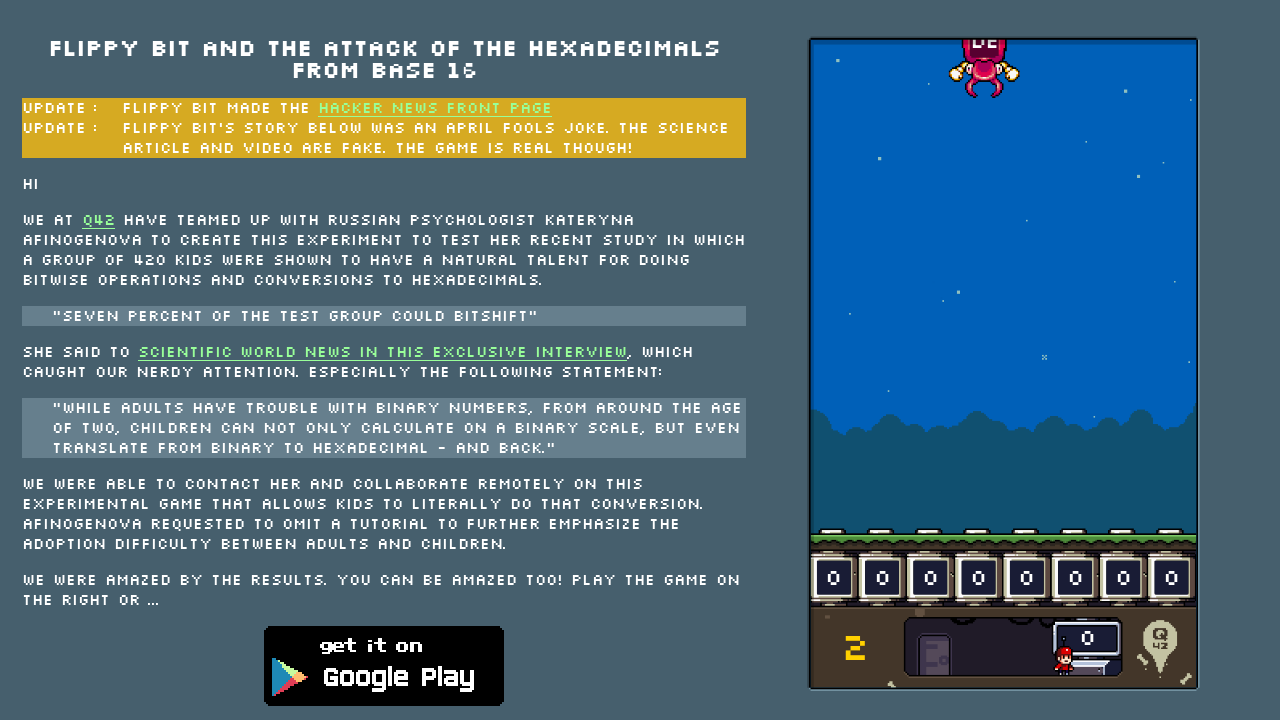

Neutralized enemy with hexadecimal value 'DE' by pressing corresponding binary keys
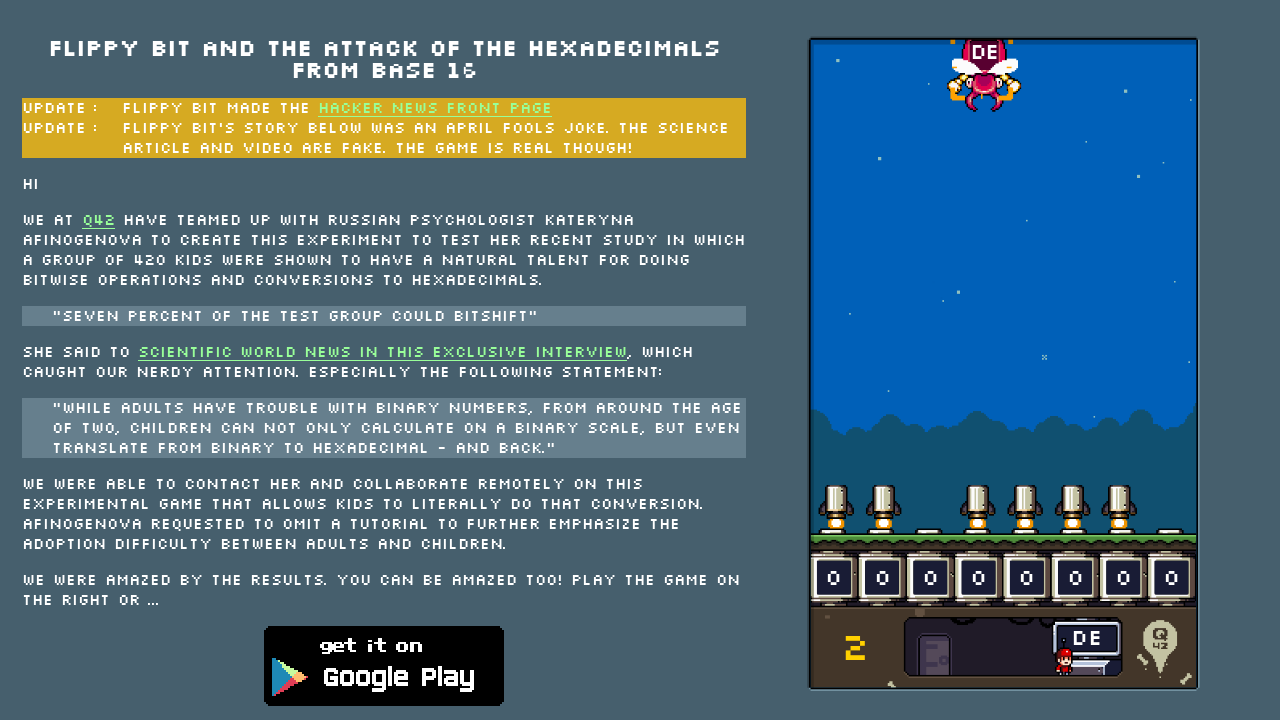

Checked HTML class for game-over status
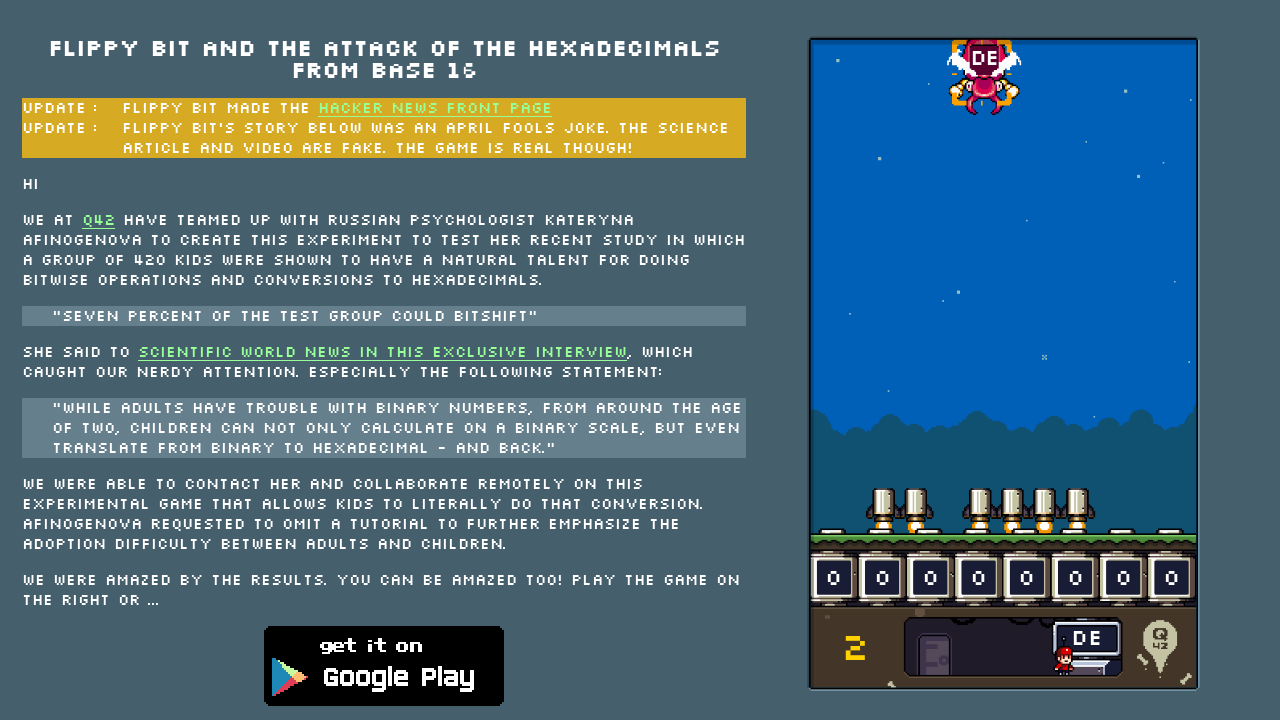

Found 0 enemy target(s) not under attack
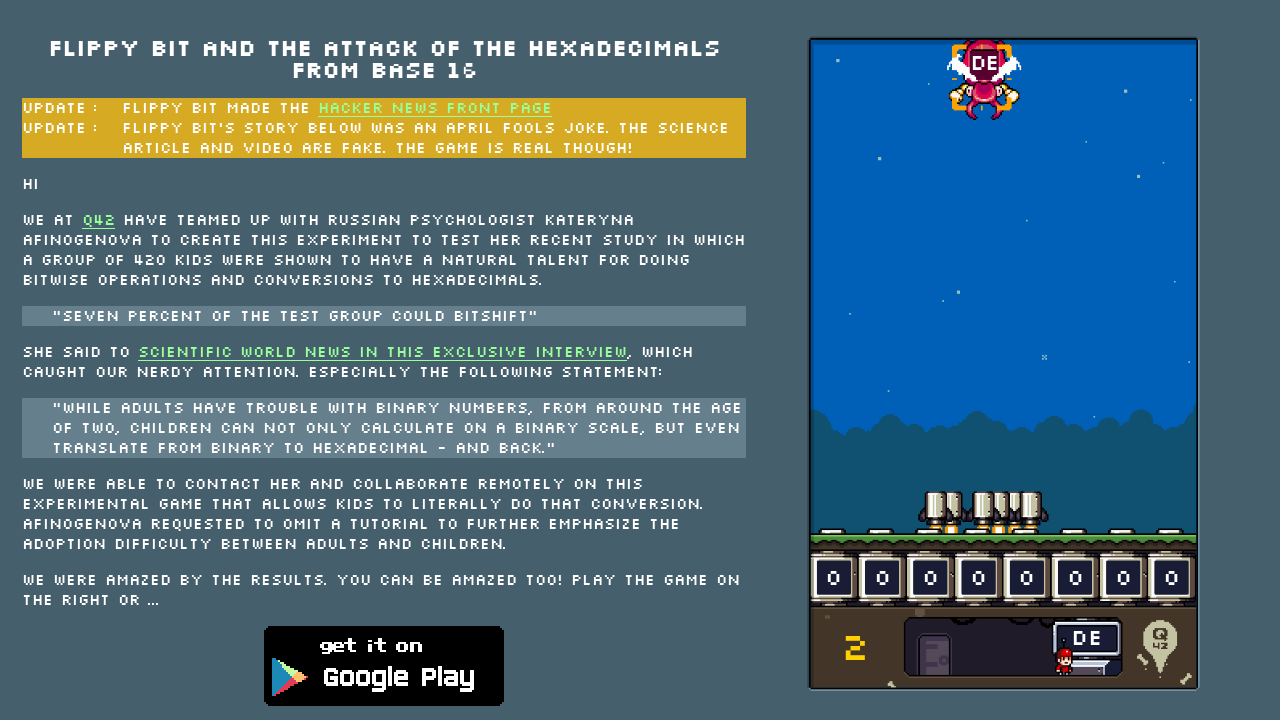

No active enemies found, waited 500ms for new enemies to appear
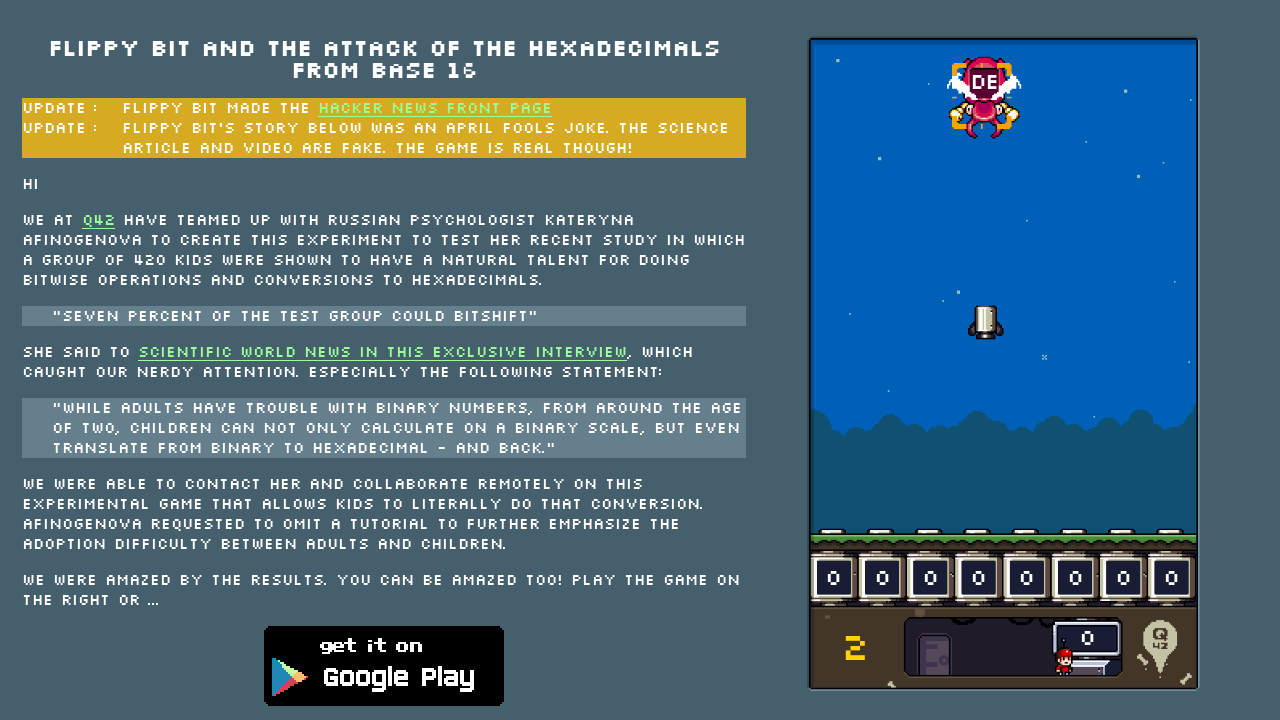

Checked HTML class for game-over status
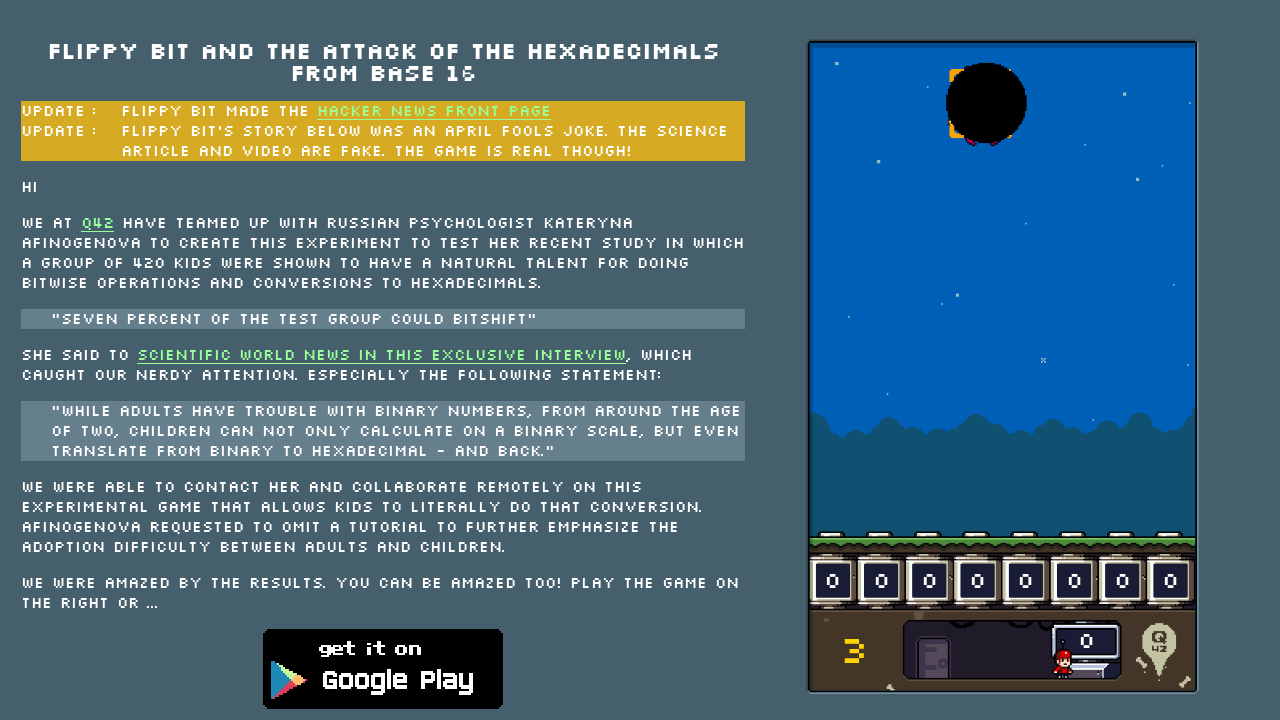

Found 0 enemy target(s) not under attack
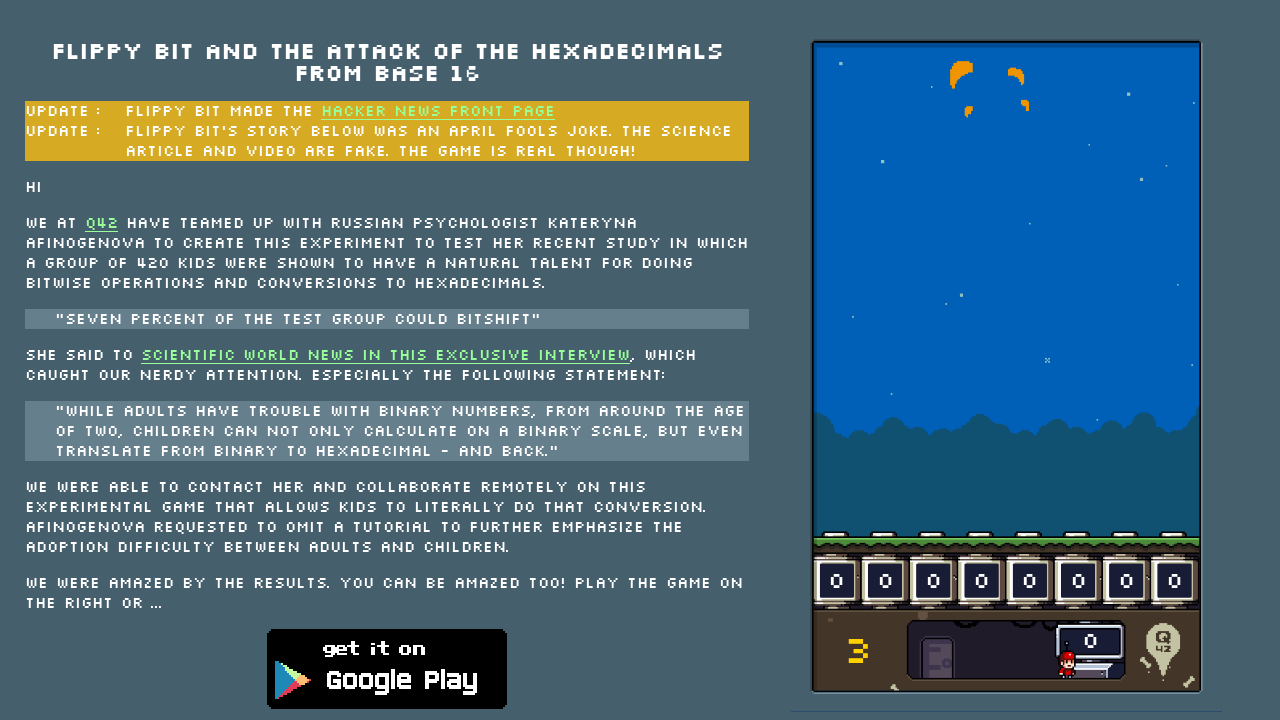

No active enemies found, waited 500ms for new enemies to appear
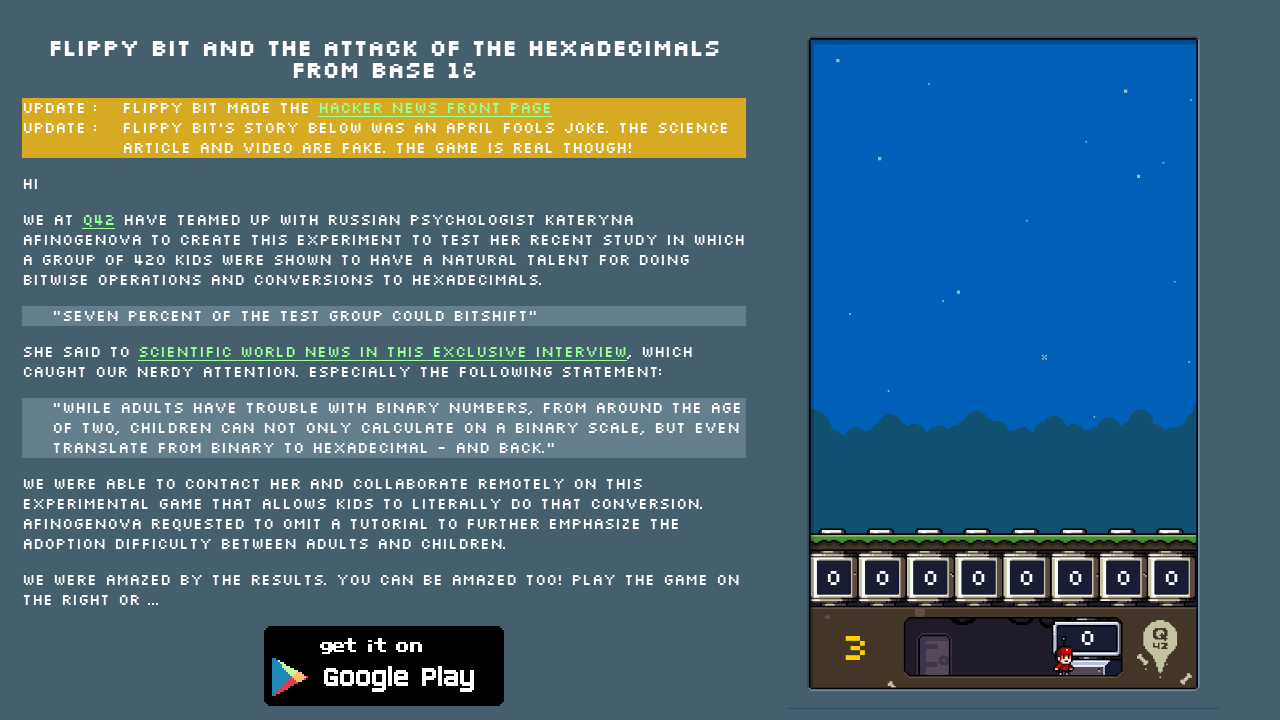

Checked HTML class for game-over status
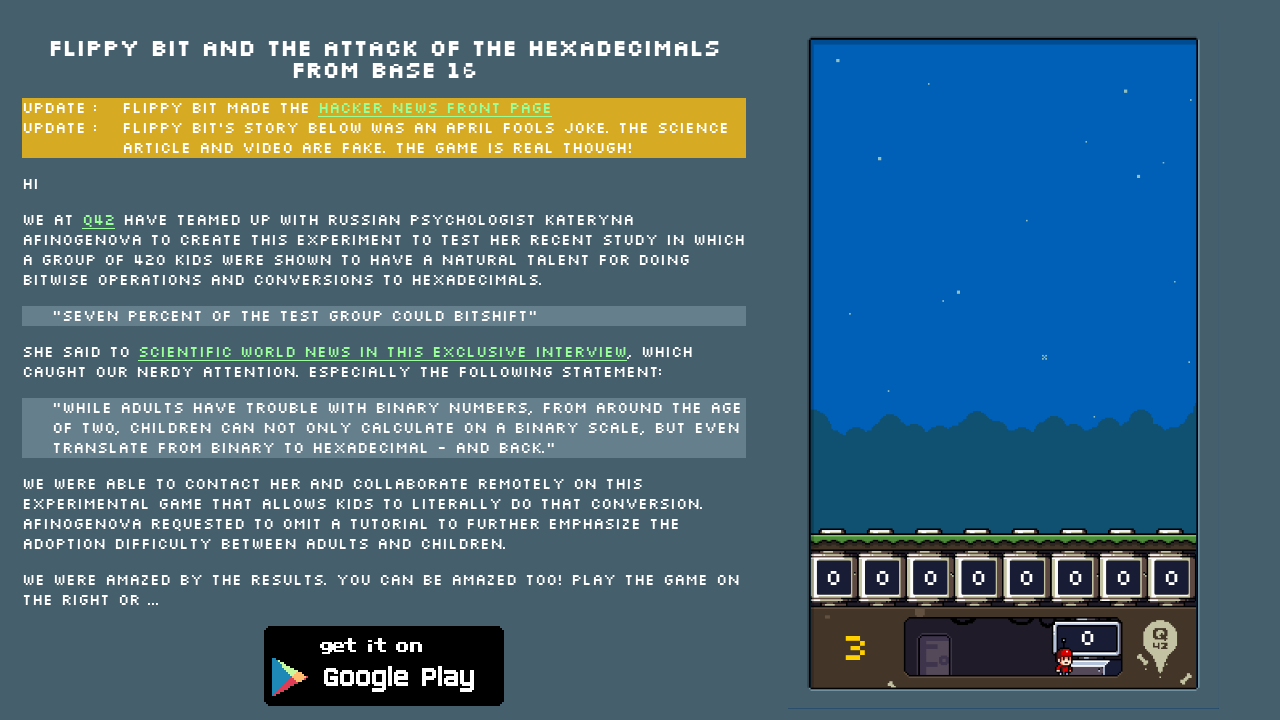

Found 0 enemy target(s) not under attack
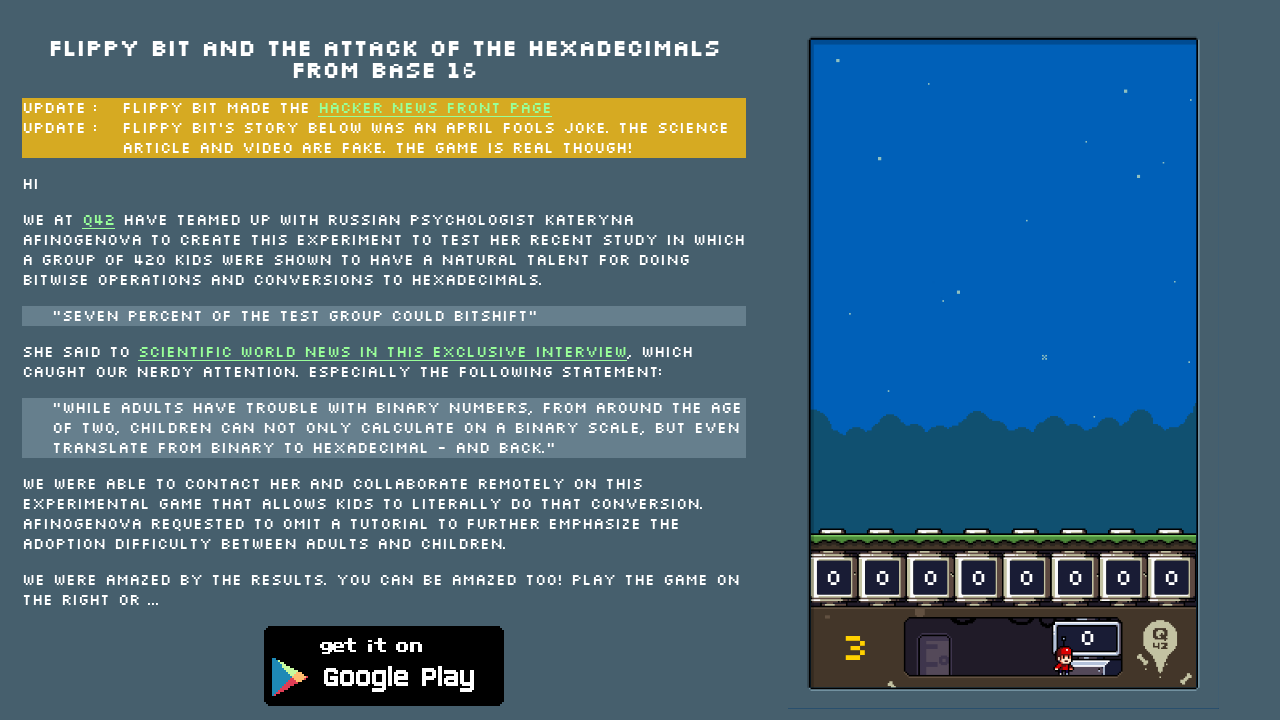

No active enemies found, waited 500ms for new enemies to appear
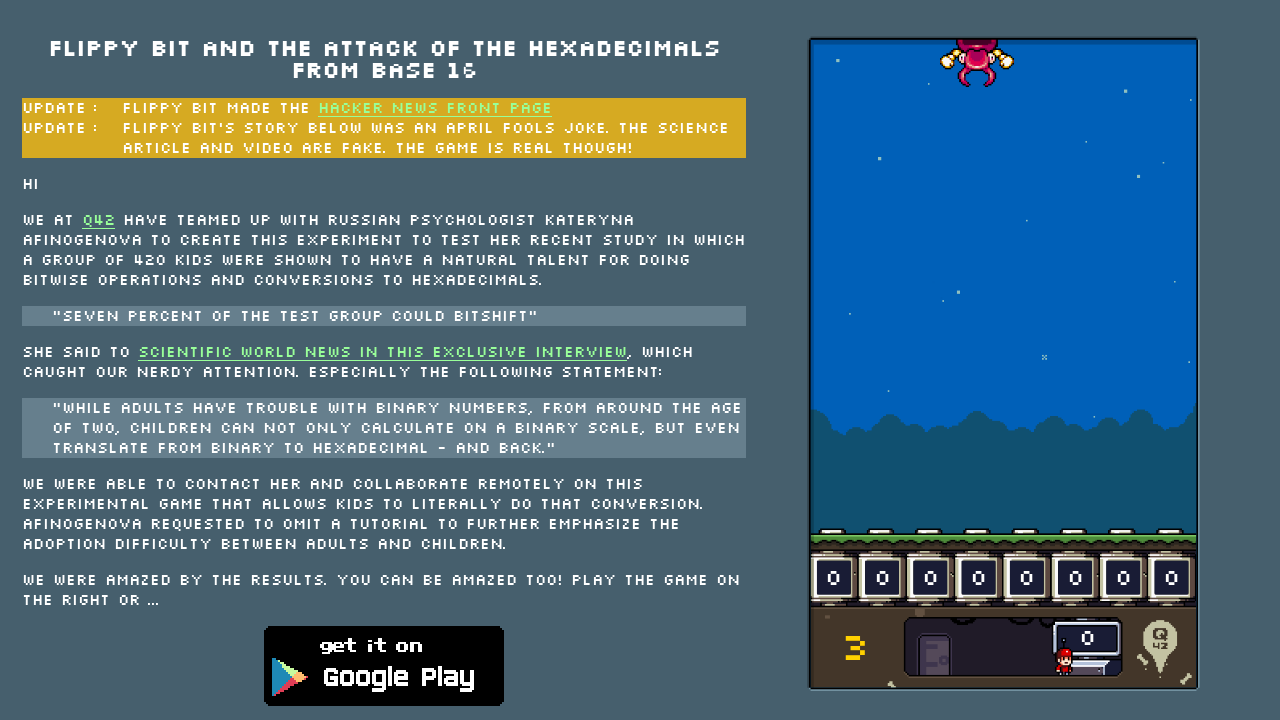

Checked HTML class for game-over status
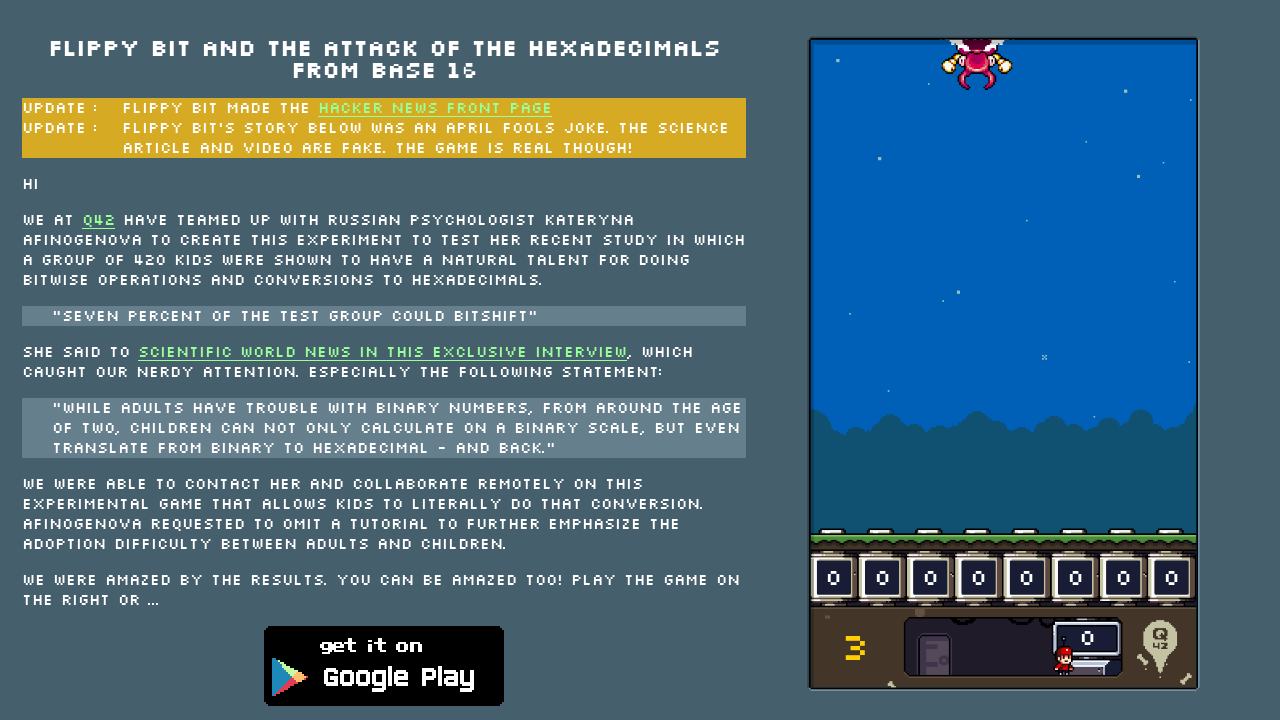

Found 1 enemy target(s) not under attack
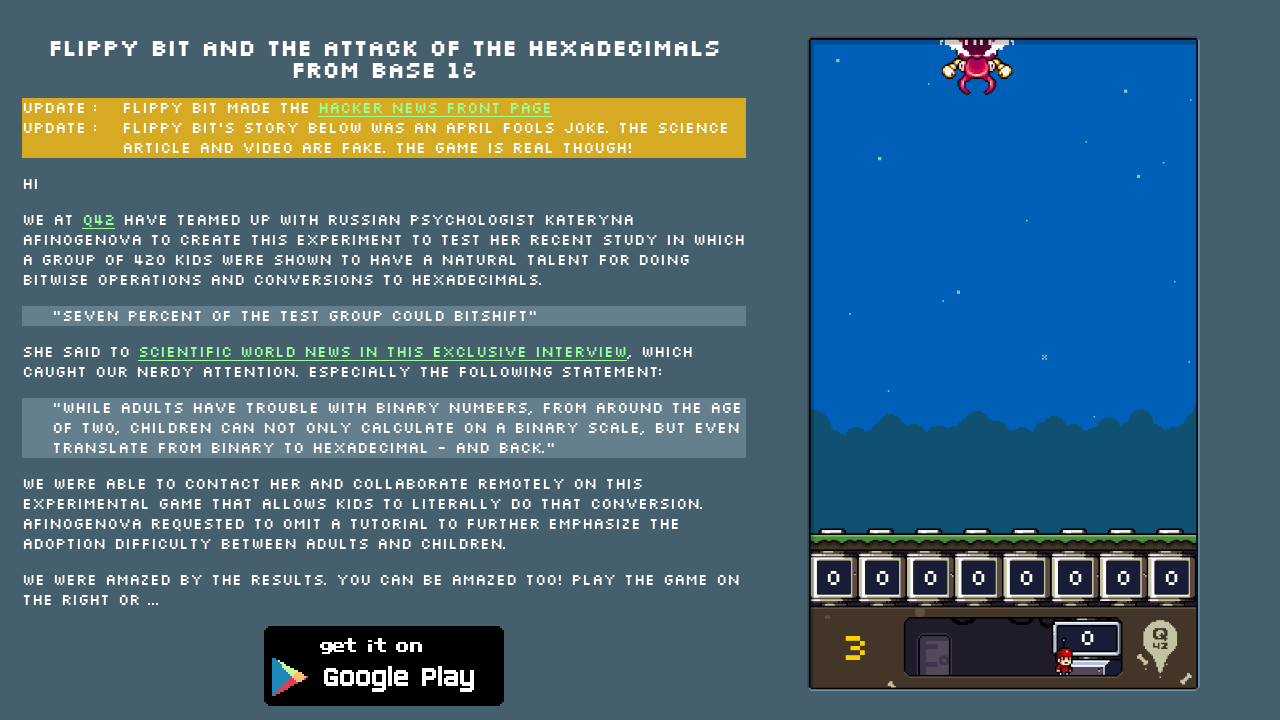

Neutralized enemy with hexadecimal value 'AA' by pressing corresponding binary keys
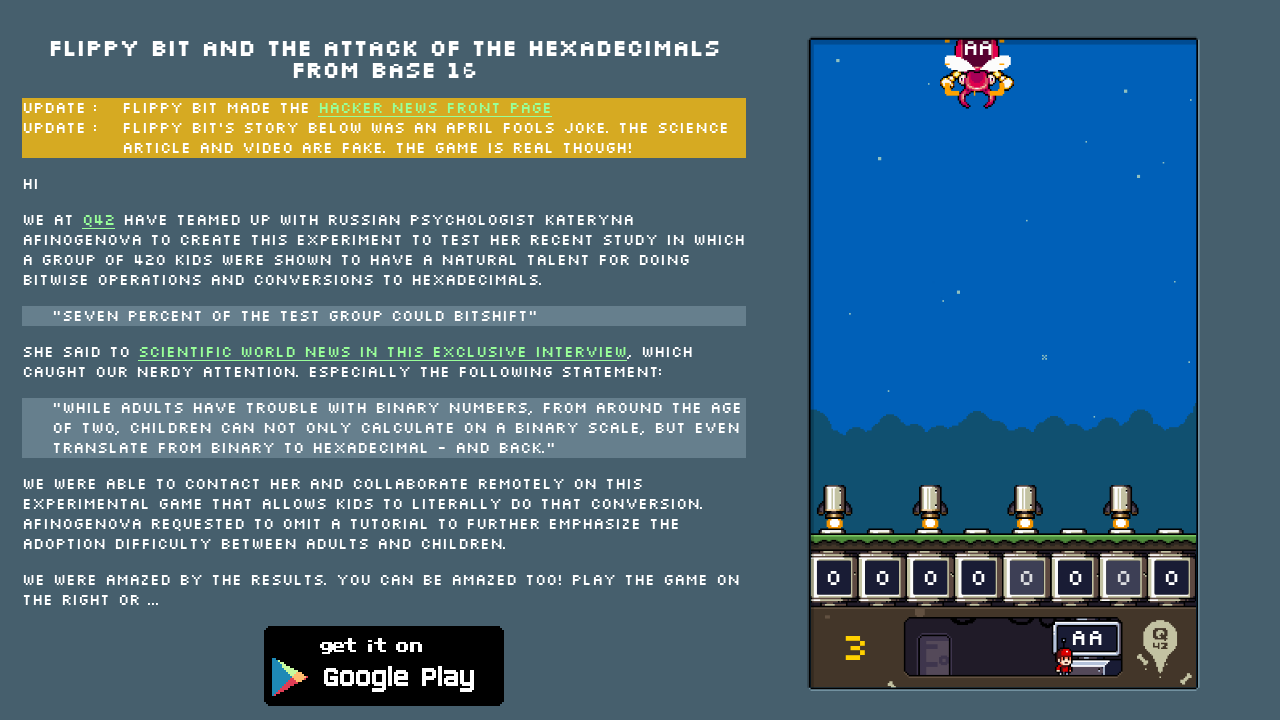

Checked HTML class for game-over status
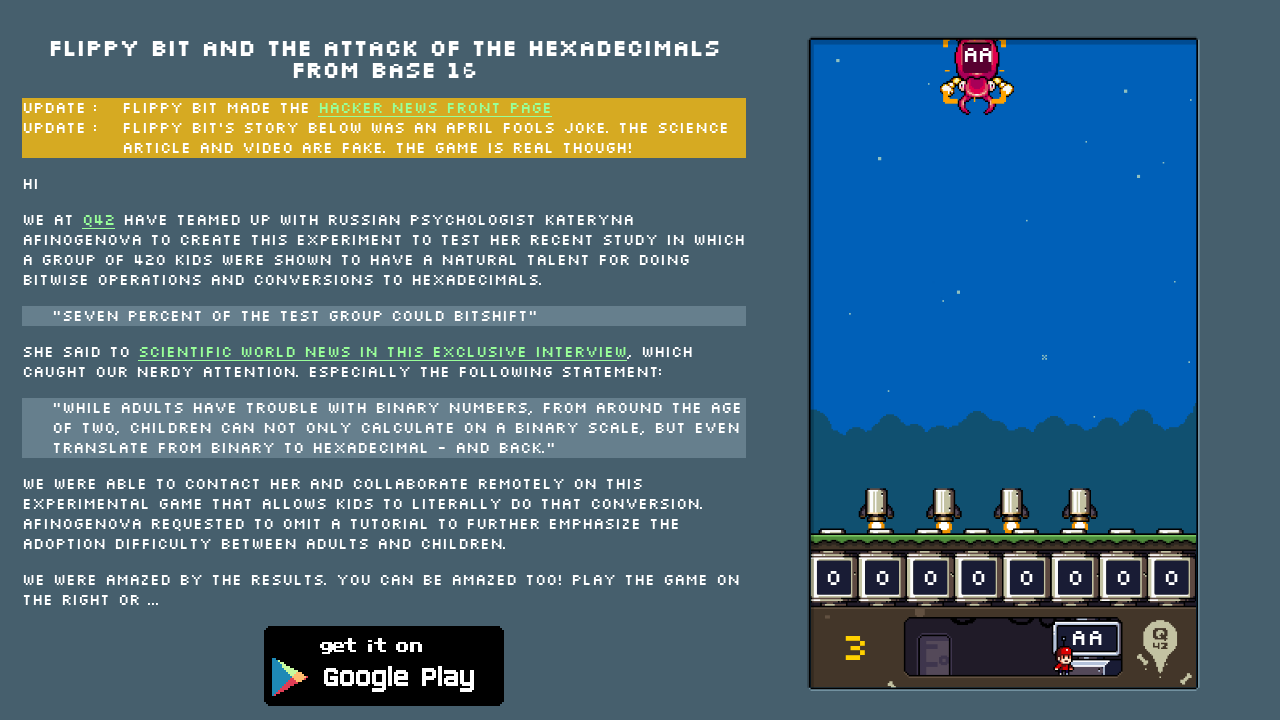

Found 0 enemy target(s) not under attack
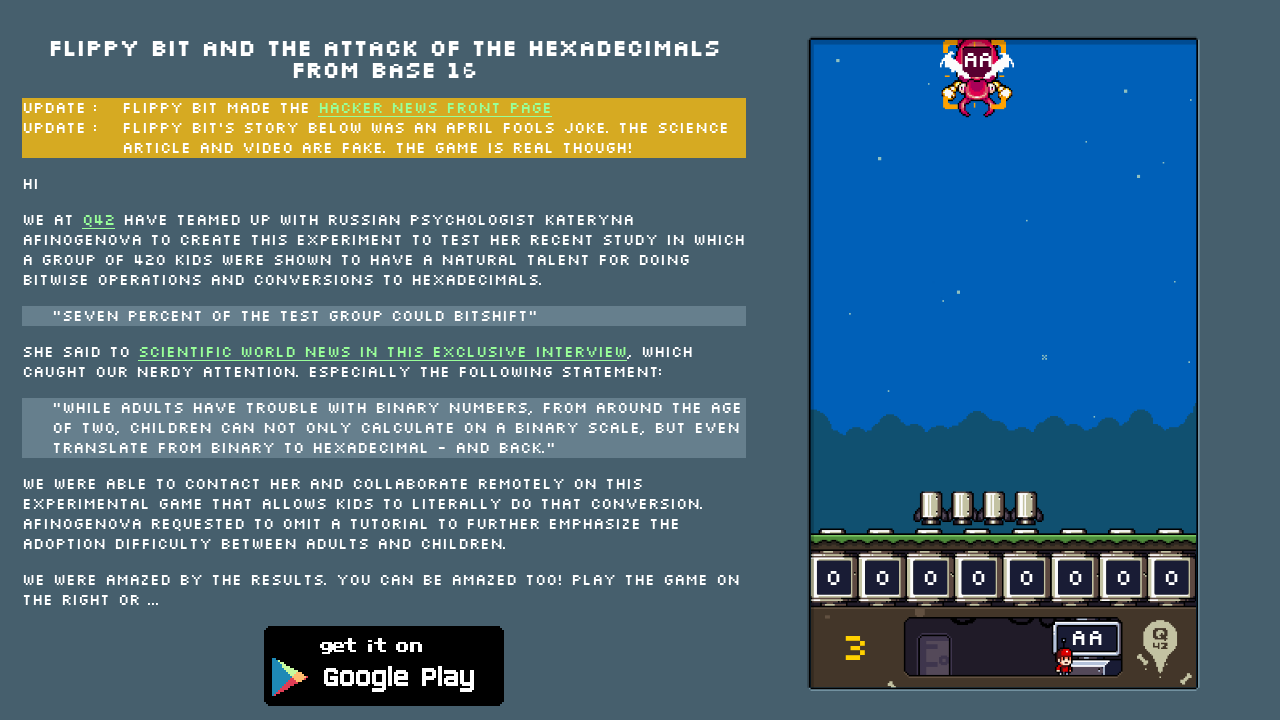

No active enemies found, waited 500ms for new enemies to appear
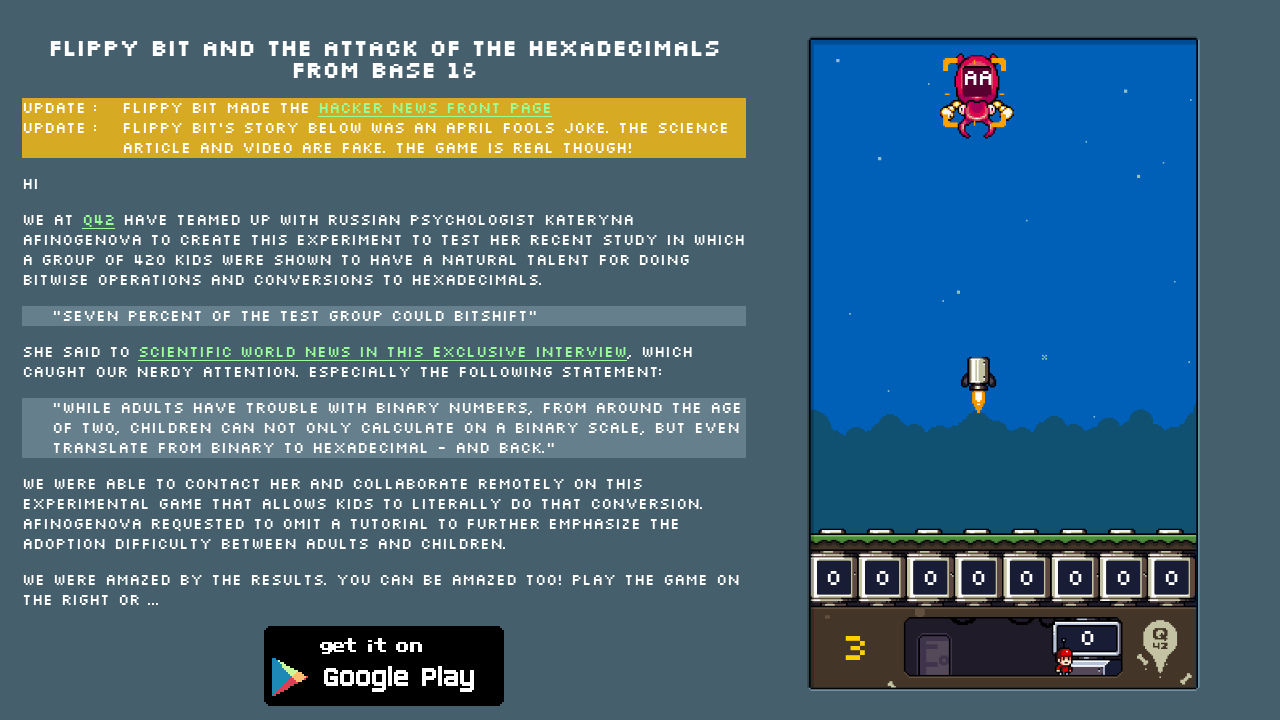

Checked HTML class for game-over status
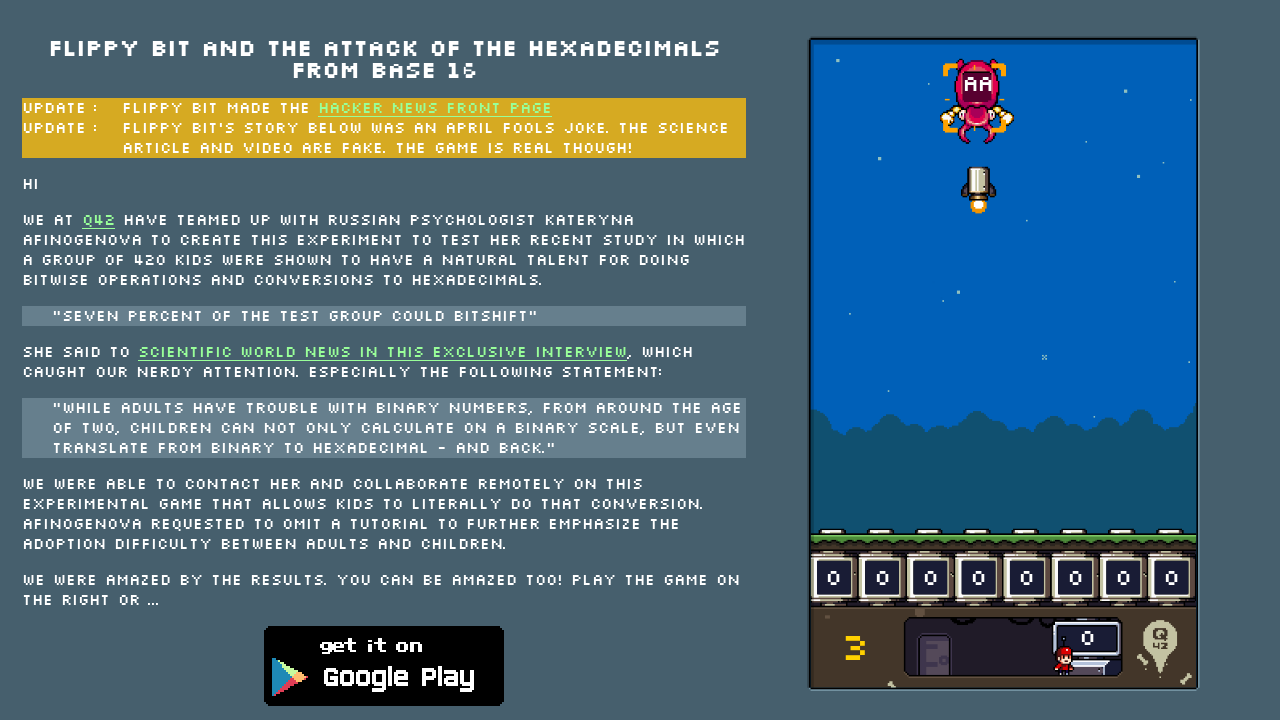

Found 0 enemy target(s) not under attack
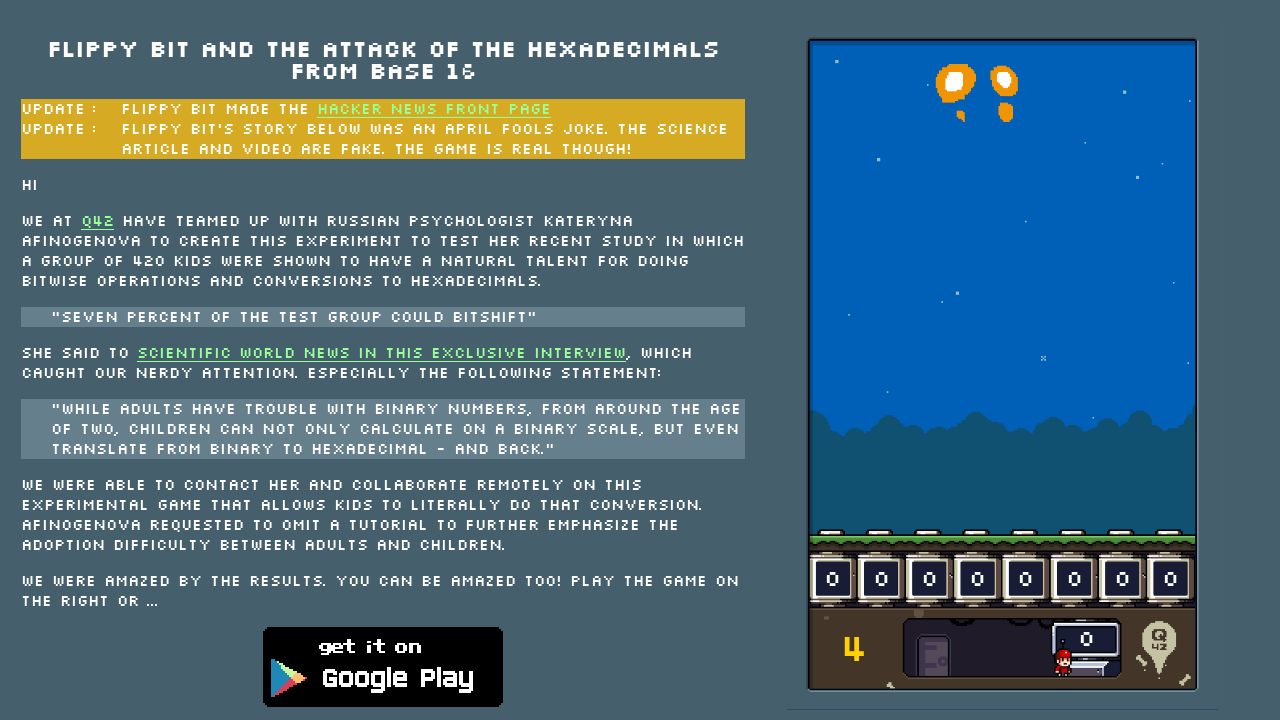

No active enemies found, waited 500ms for new enemies to appear
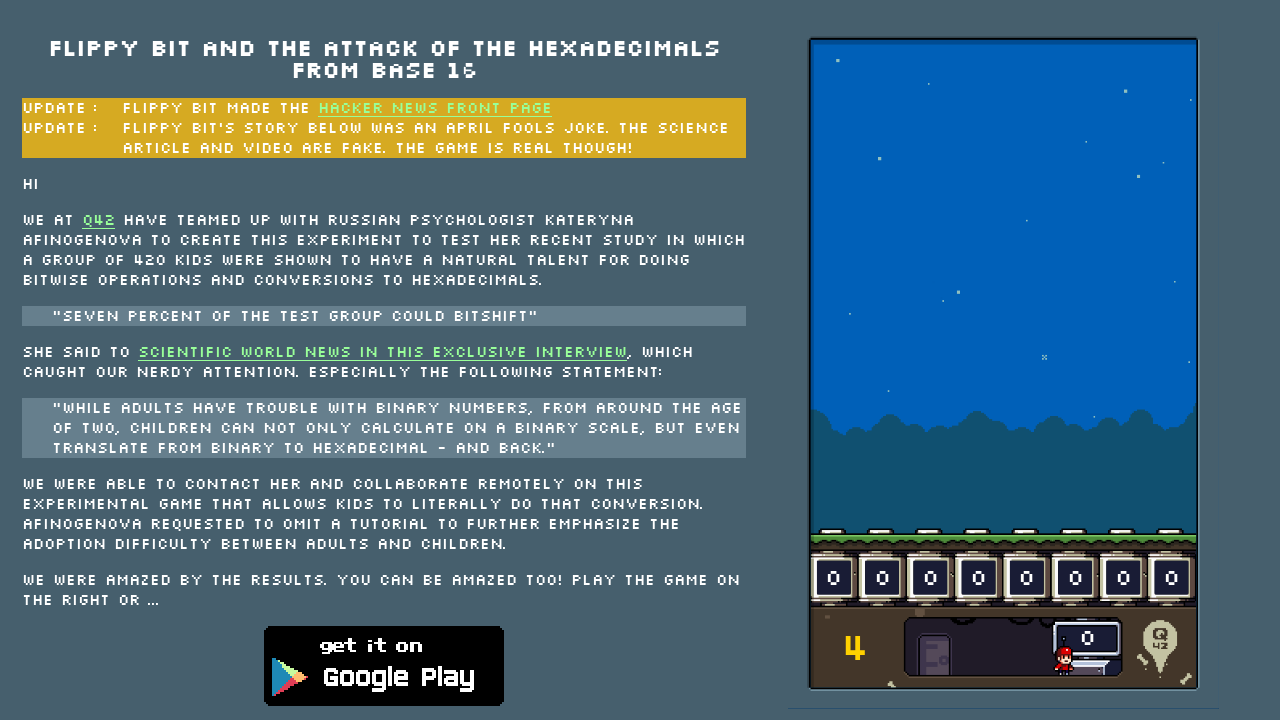

Checked HTML class for game-over status
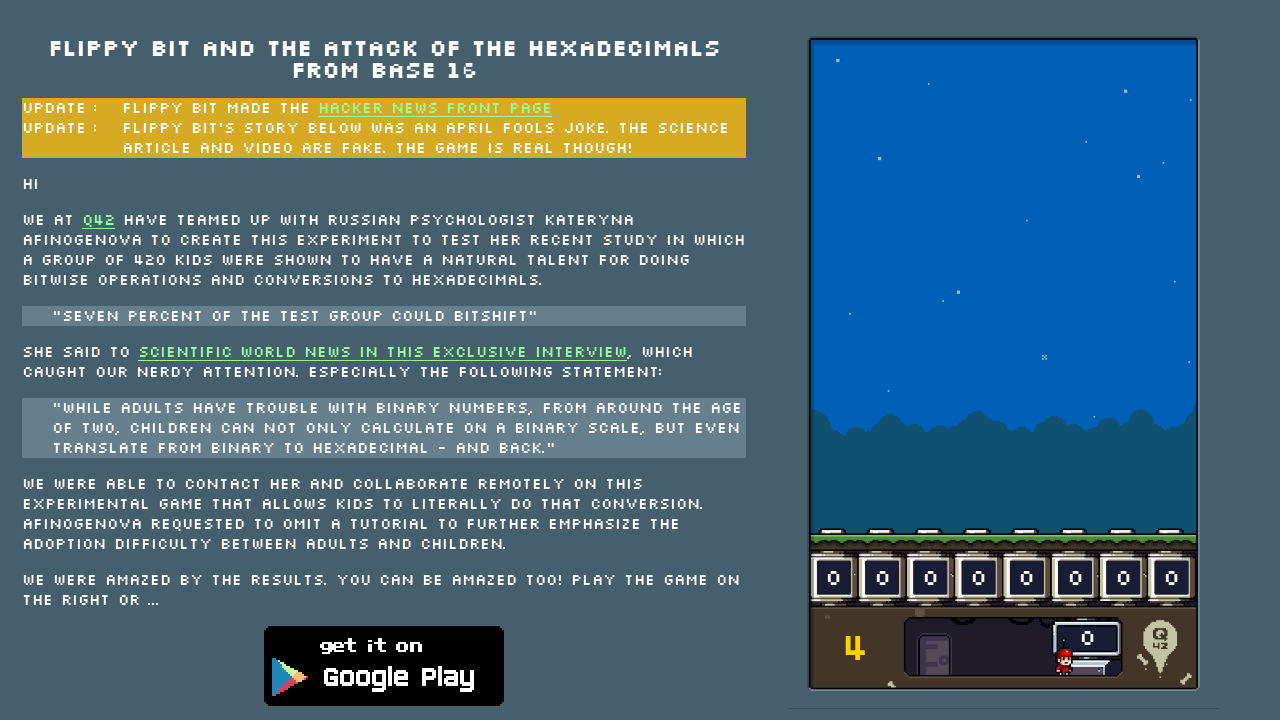

Found 0 enemy target(s) not under attack
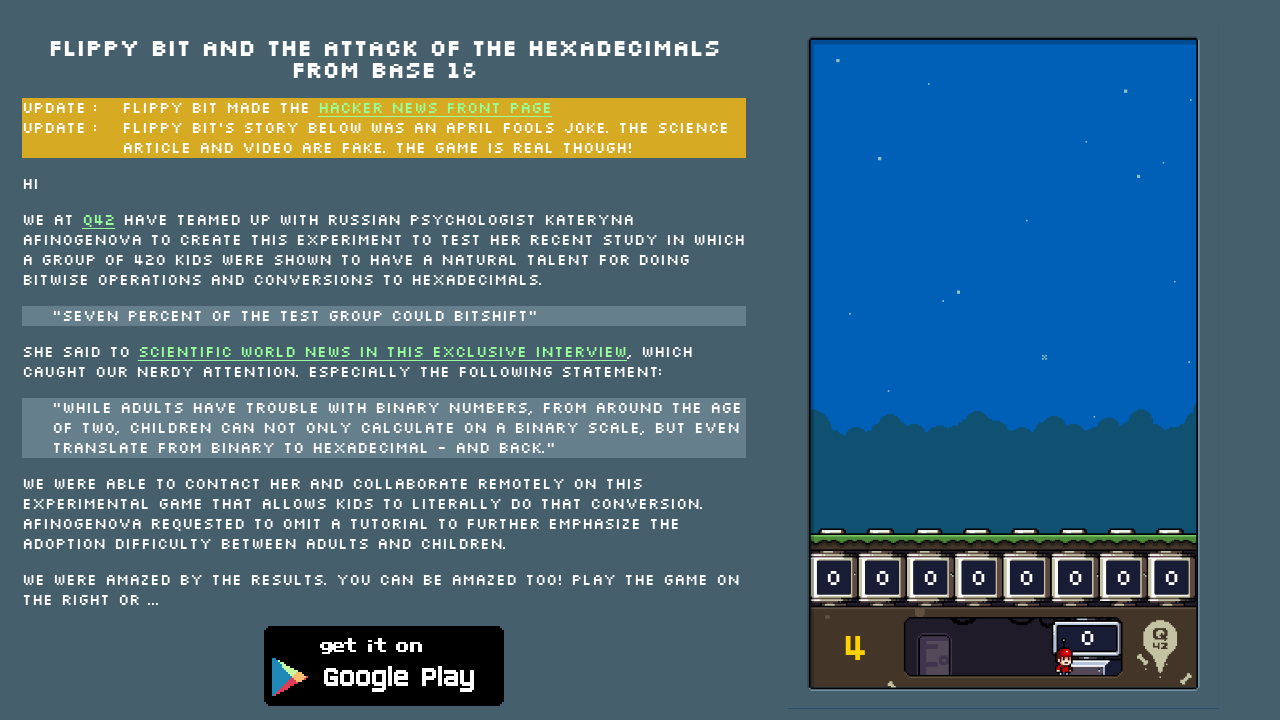

No active enemies found, waited 500ms for new enemies to appear
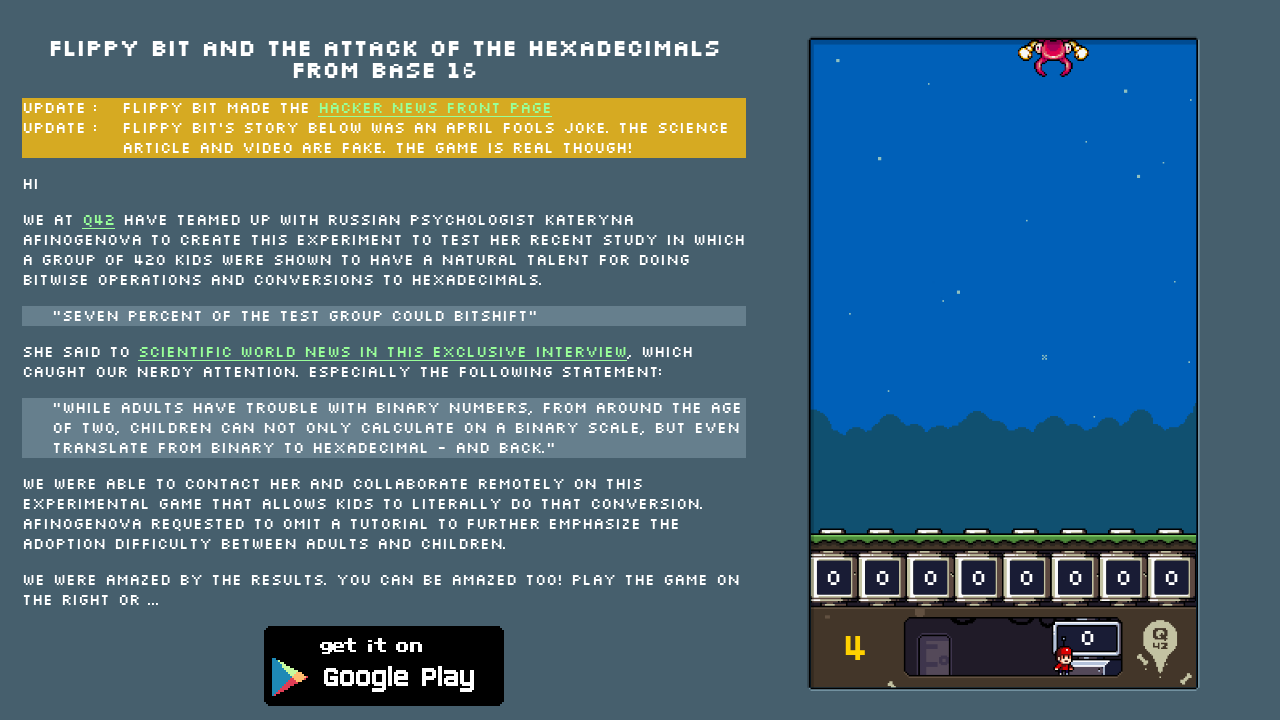

Checked HTML class for game-over status
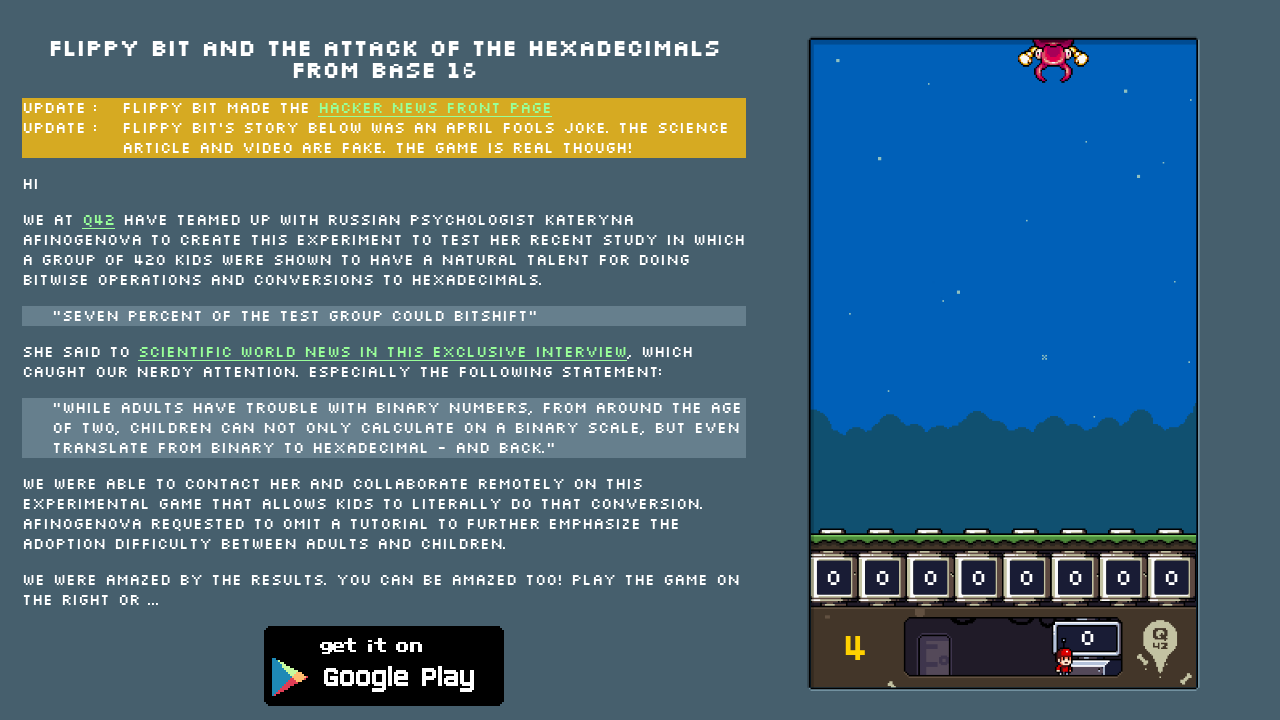

Found 1 enemy target(s) not under attack
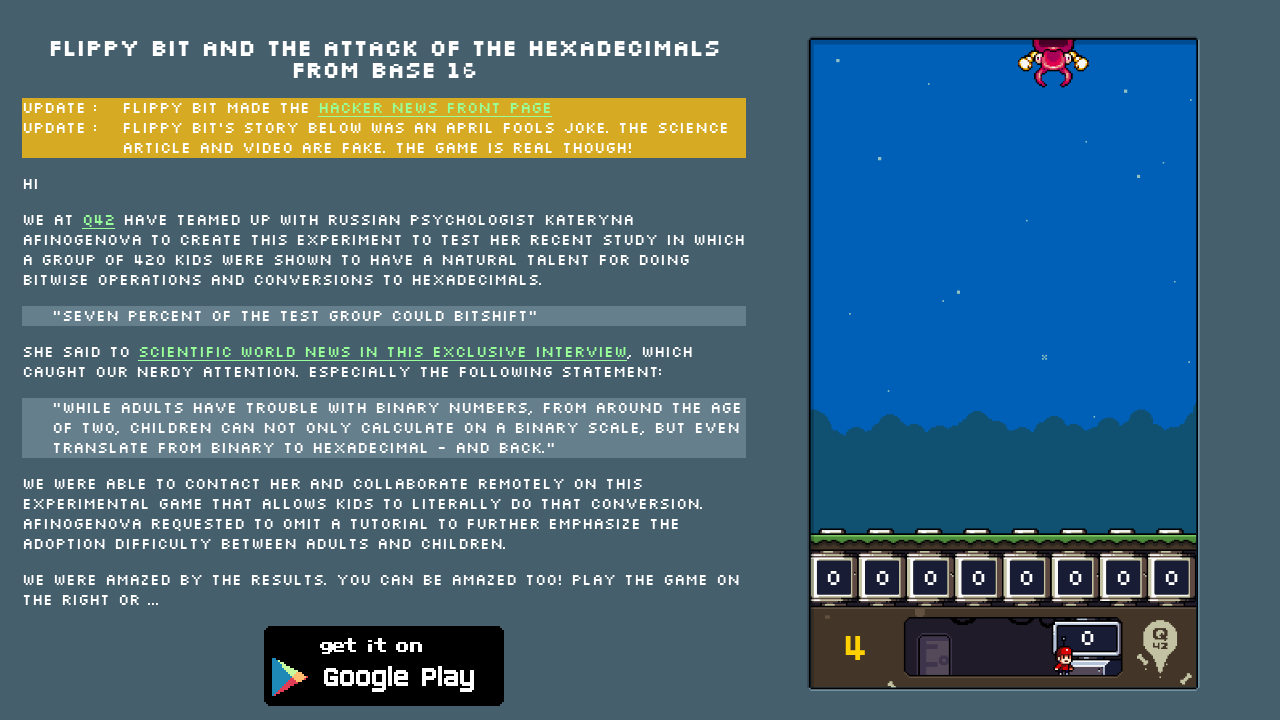

Neutralized enemy with hexadecimal value '7' by pressing corresponding binary keys
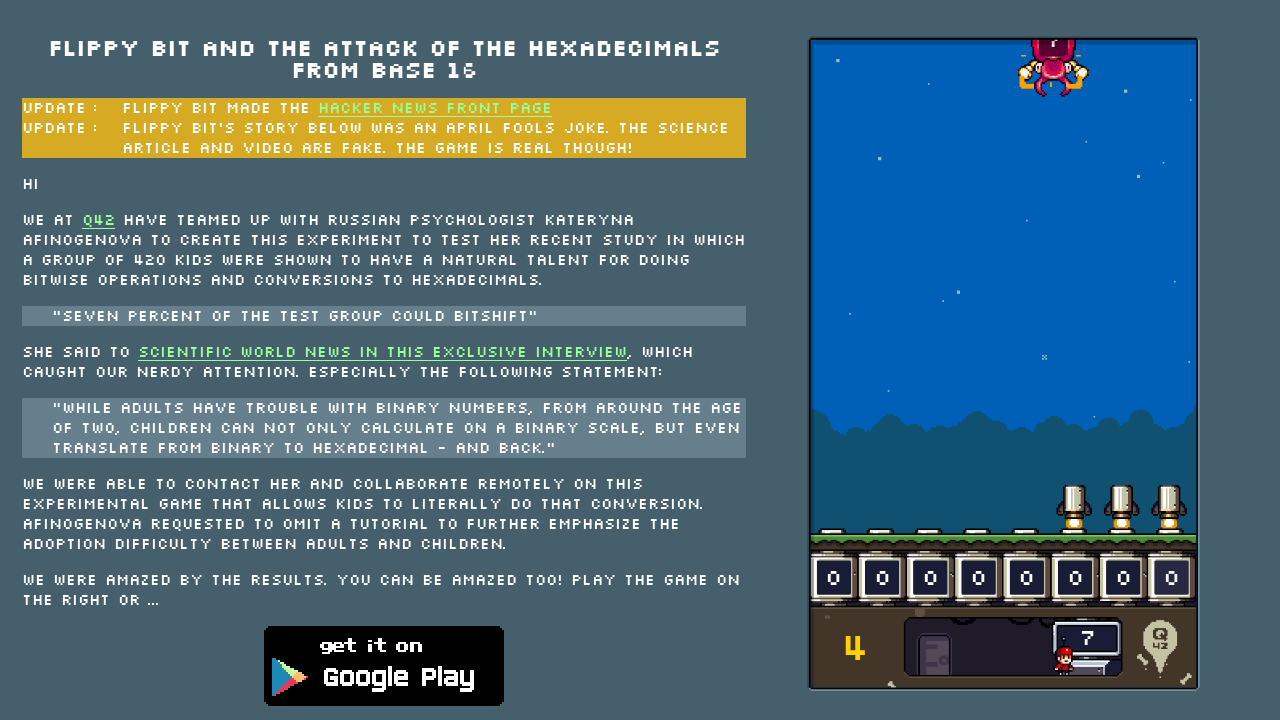

Checked HTML class for game-over status
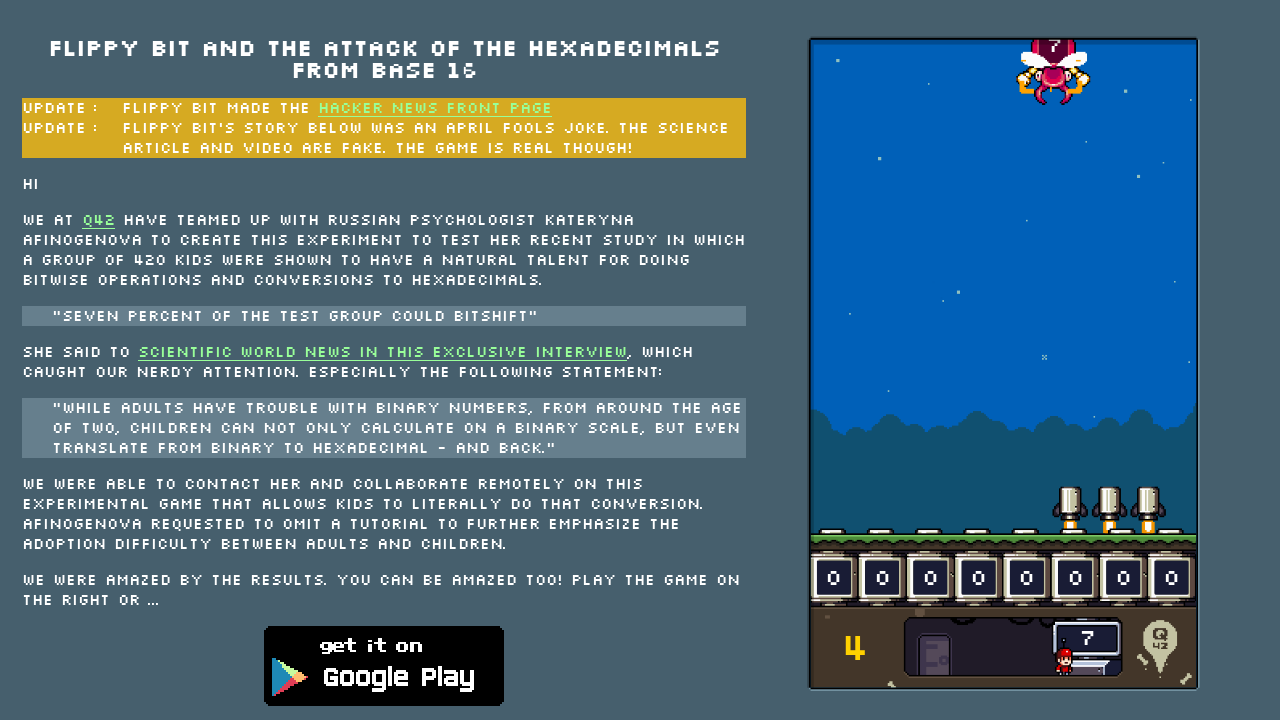

Found 0 enemy target(s) not under attack
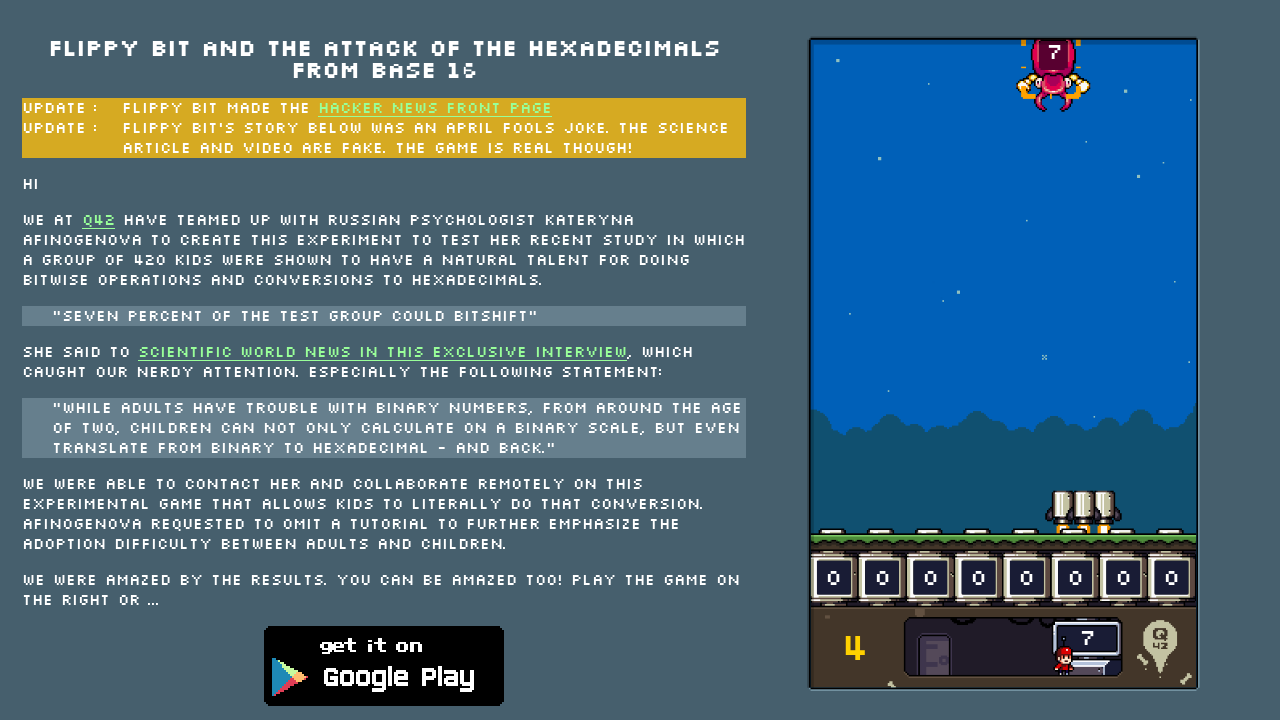

No active enemies found, waited 500ms for new enemies to appear
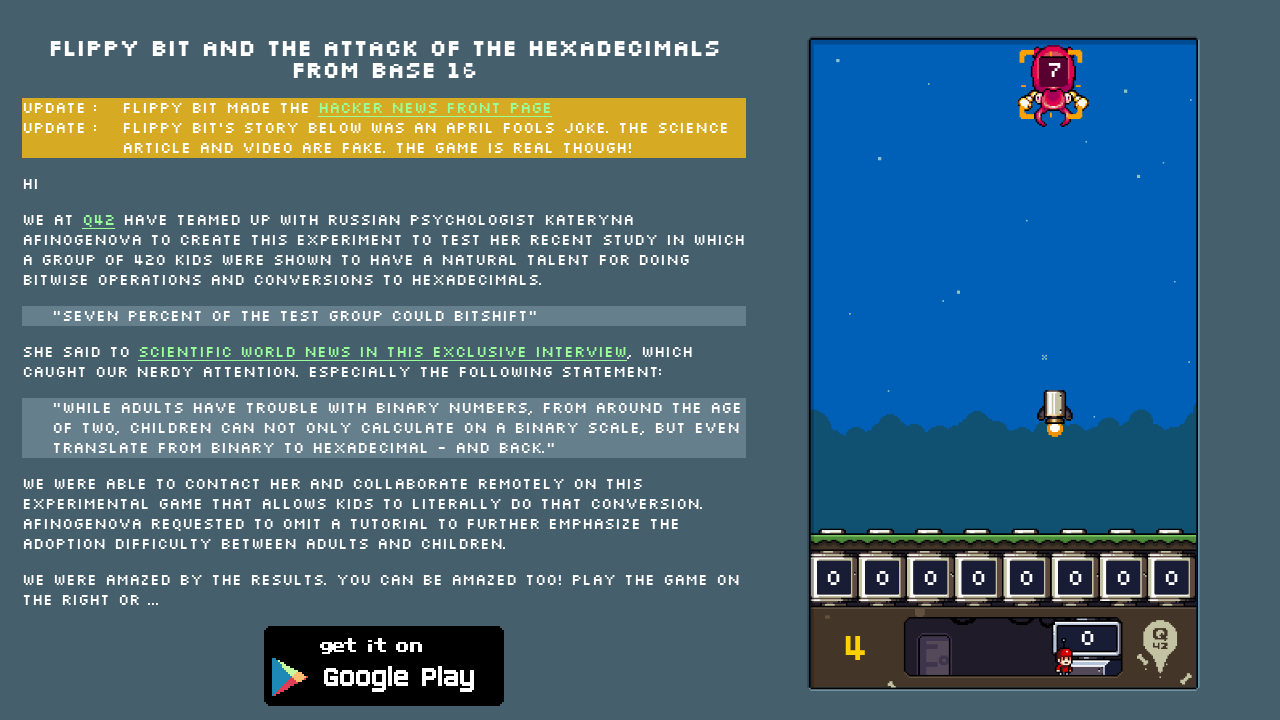

Checked HTML class for game-over status
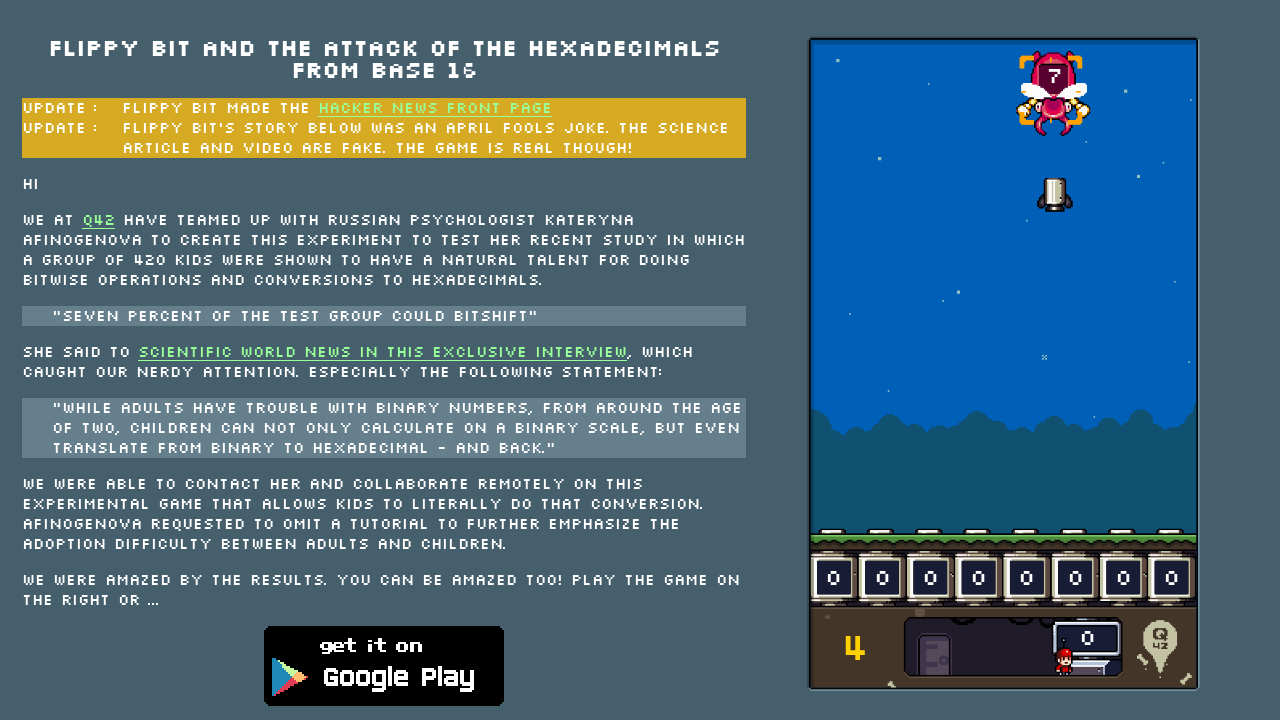

Found 0 enemy target(s) not under attack
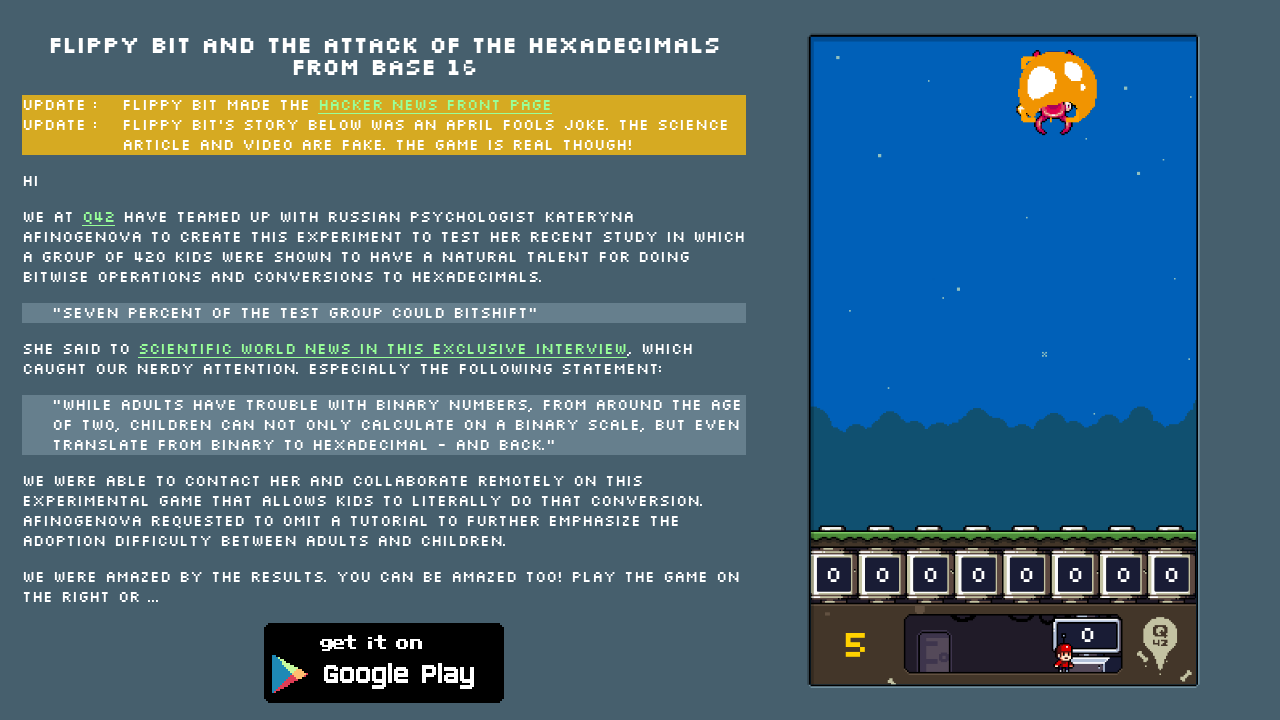

No active enemies found, waited 500ms for new enemies to appear
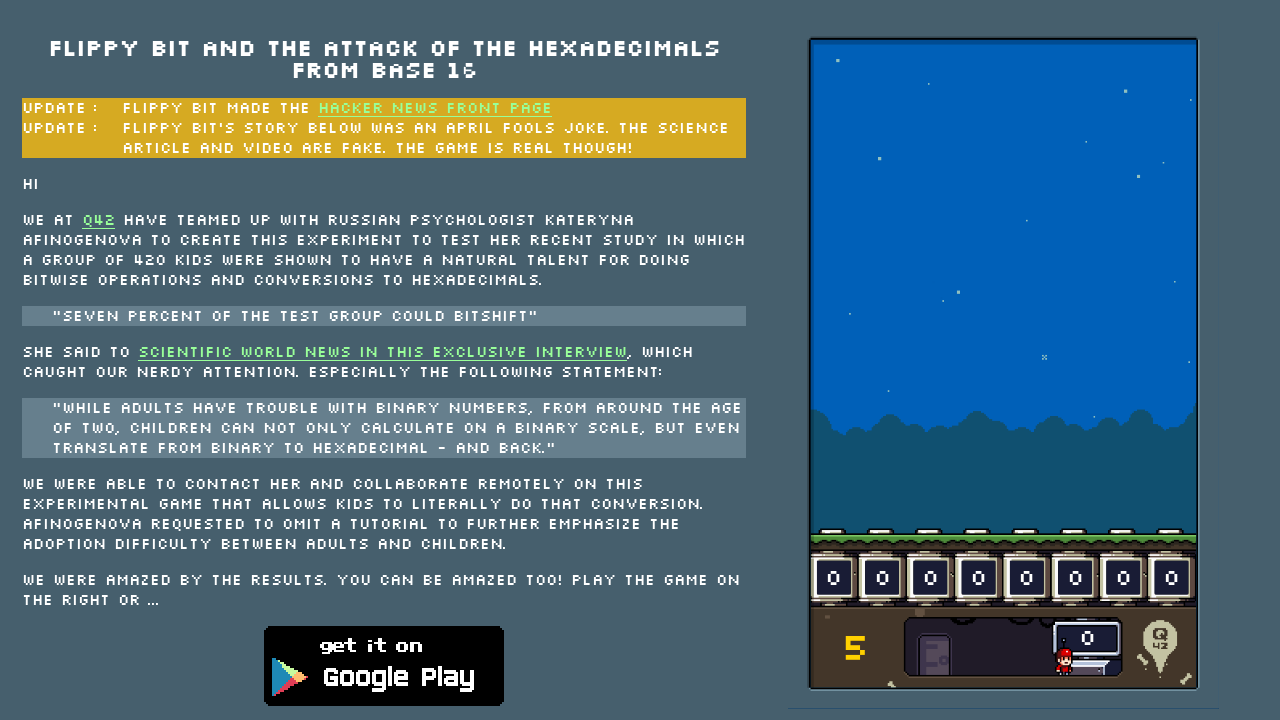

Checked HTML class for game-over status
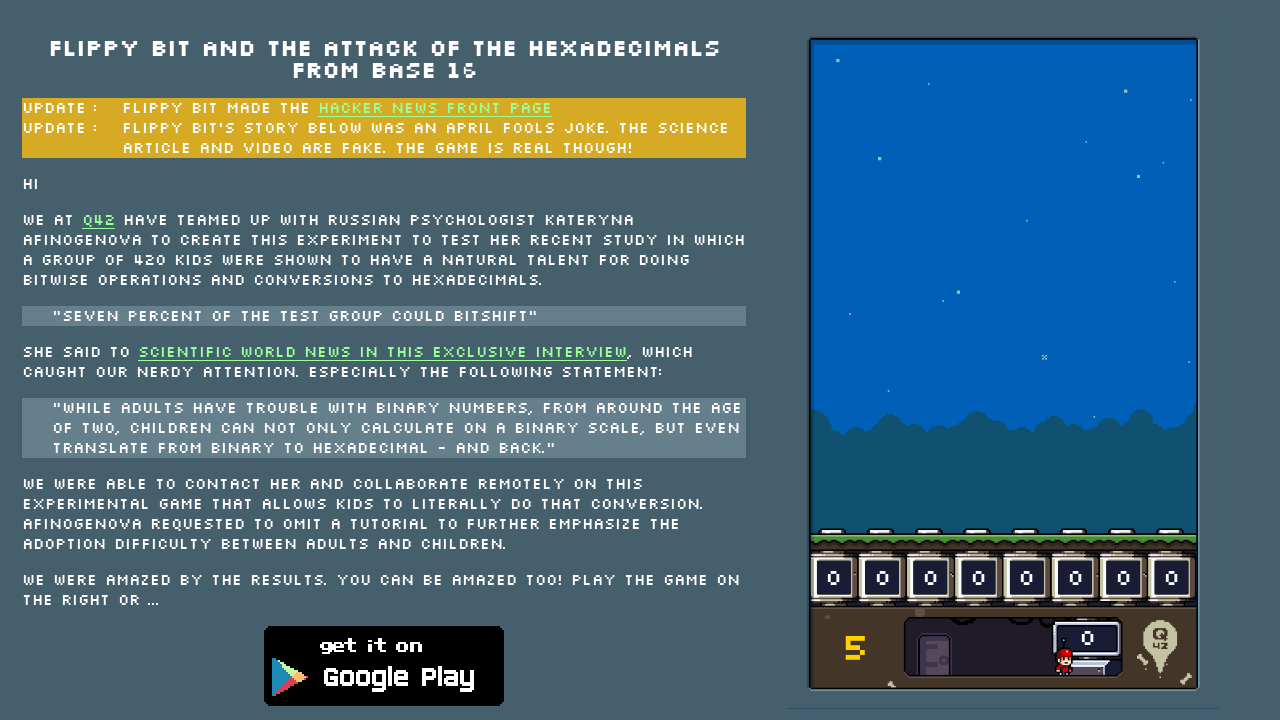

Found 0 enemy target(s) not under attack
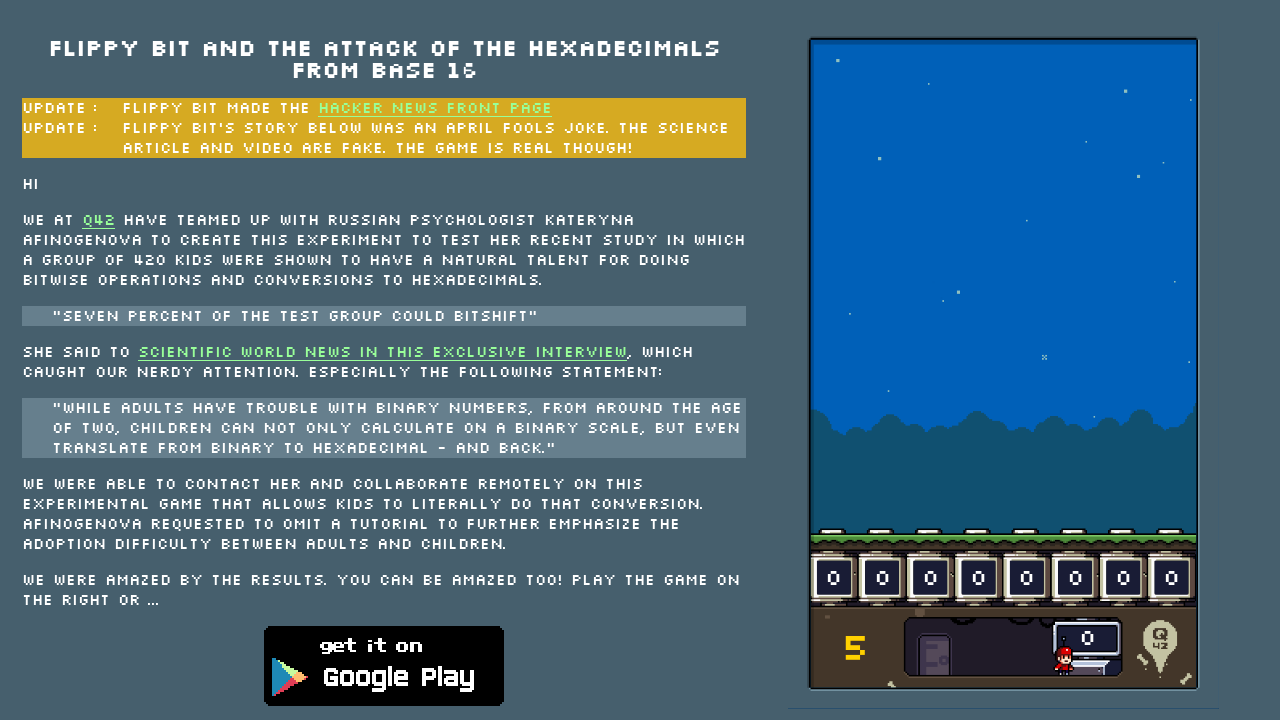

No active enemies found, waited 500ms for new enemies to appear
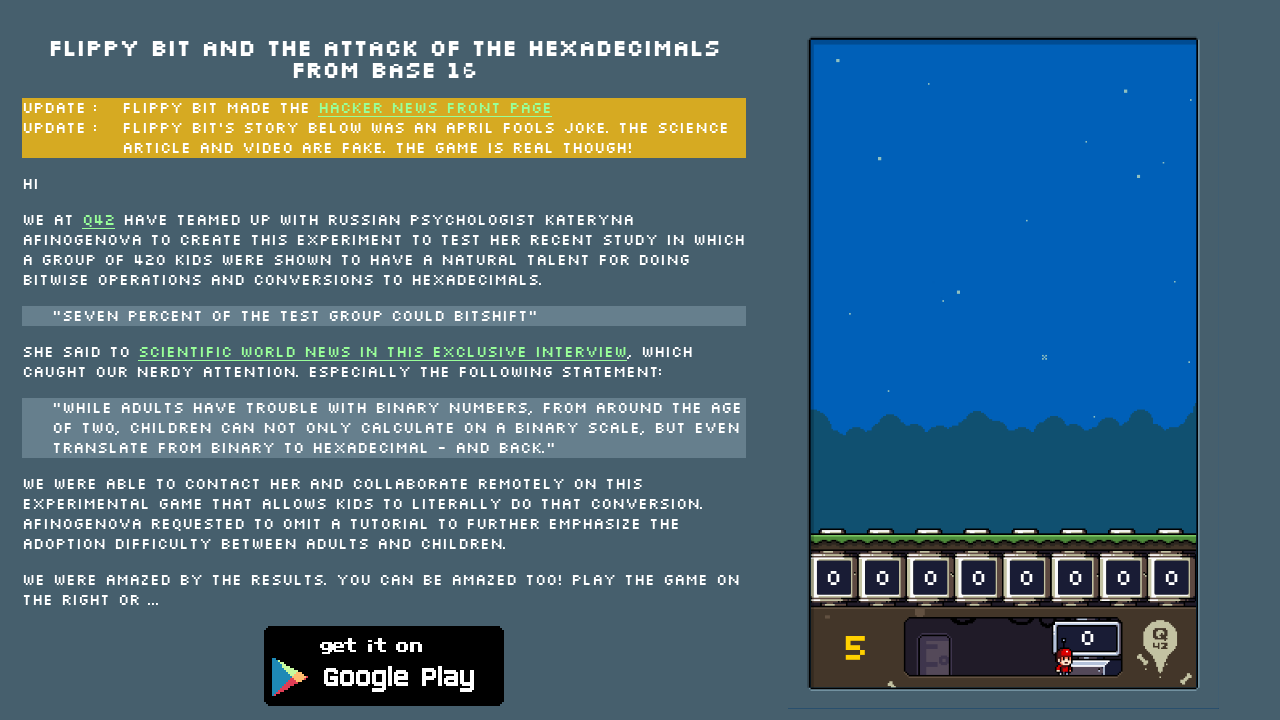

Checked HTML class for game-over status
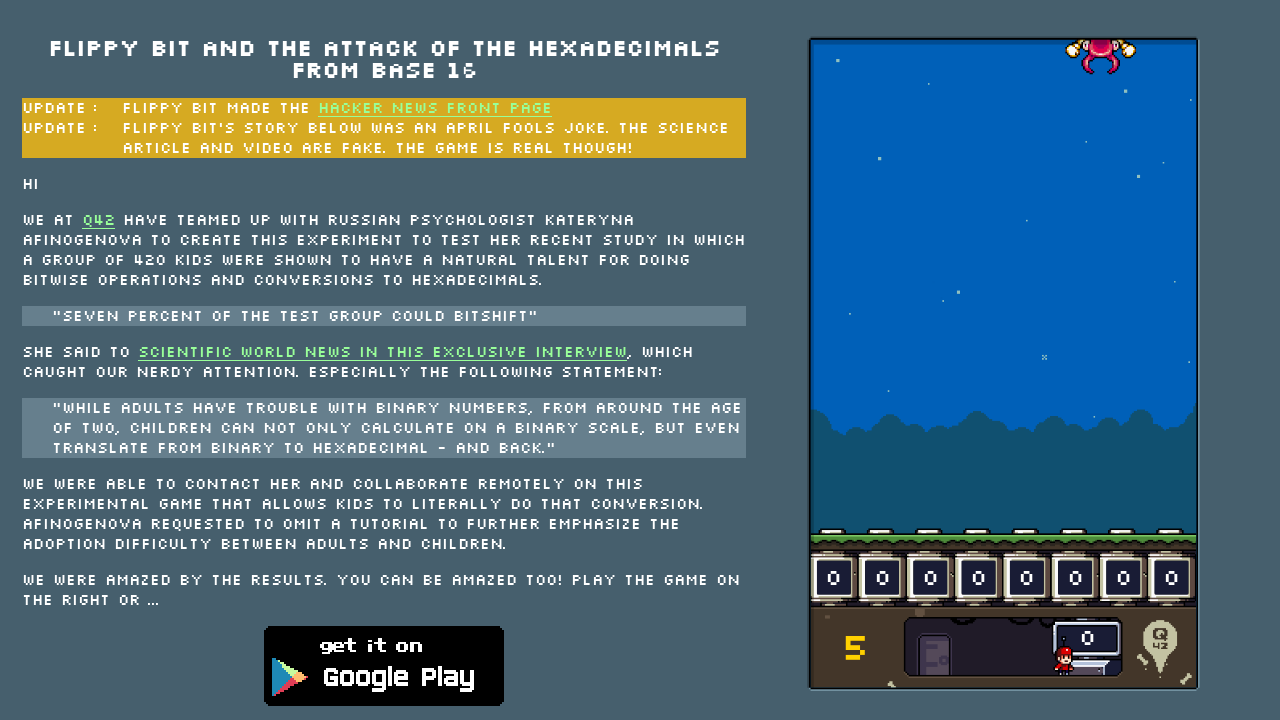

Found 1 enemy target(s) not under attack
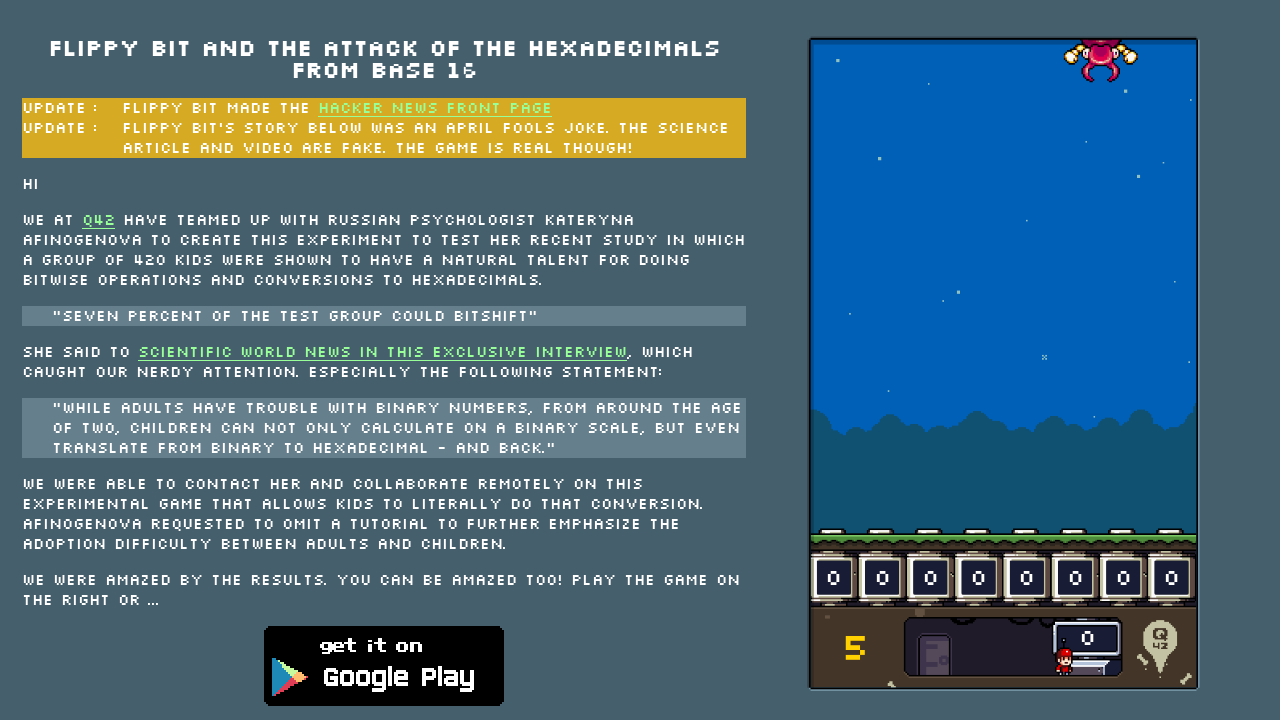

Neutralized enemy with hexadecimal value '56' by pressing corresponding binary keys
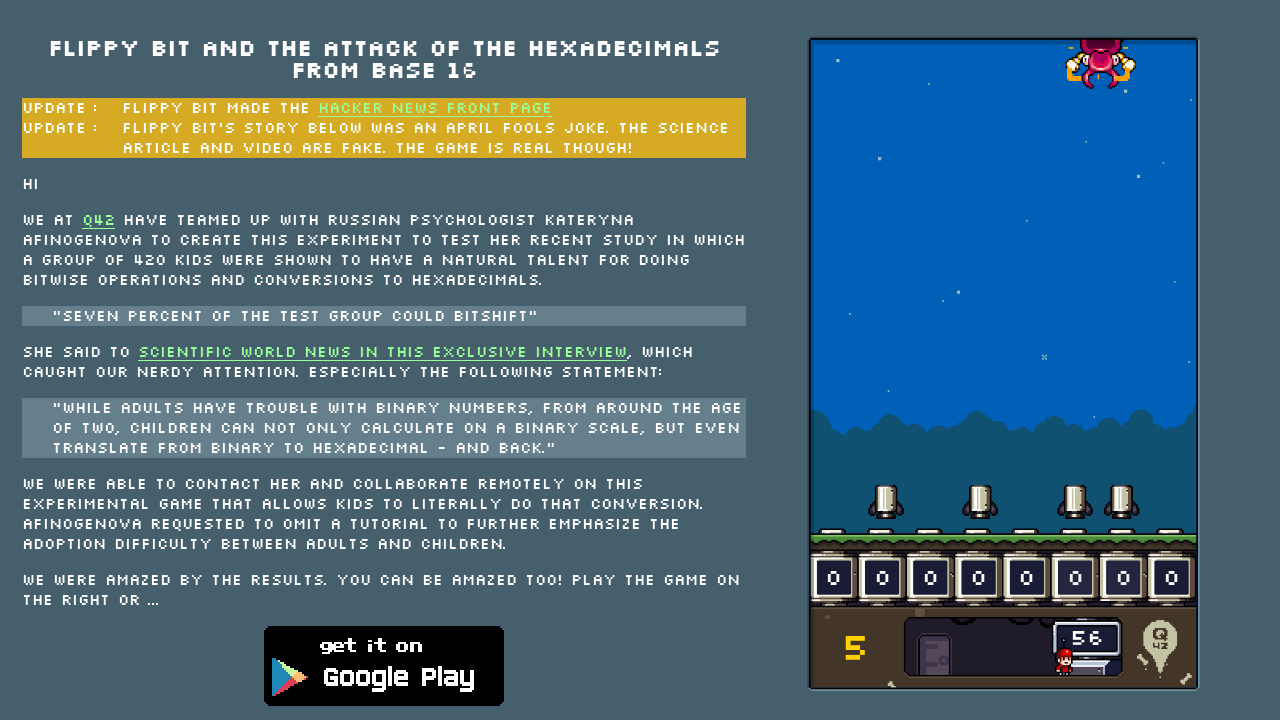

Checked HTML class for game-over status
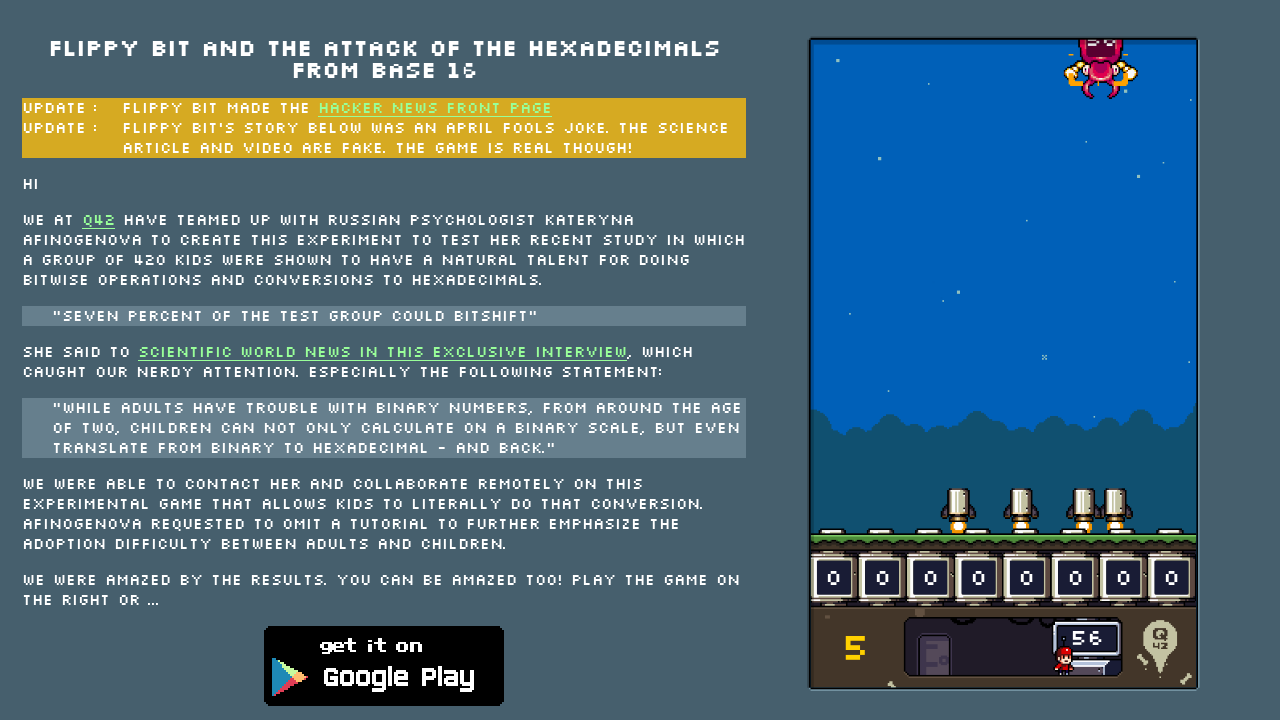

Found 0 enemy target(s) not under attack
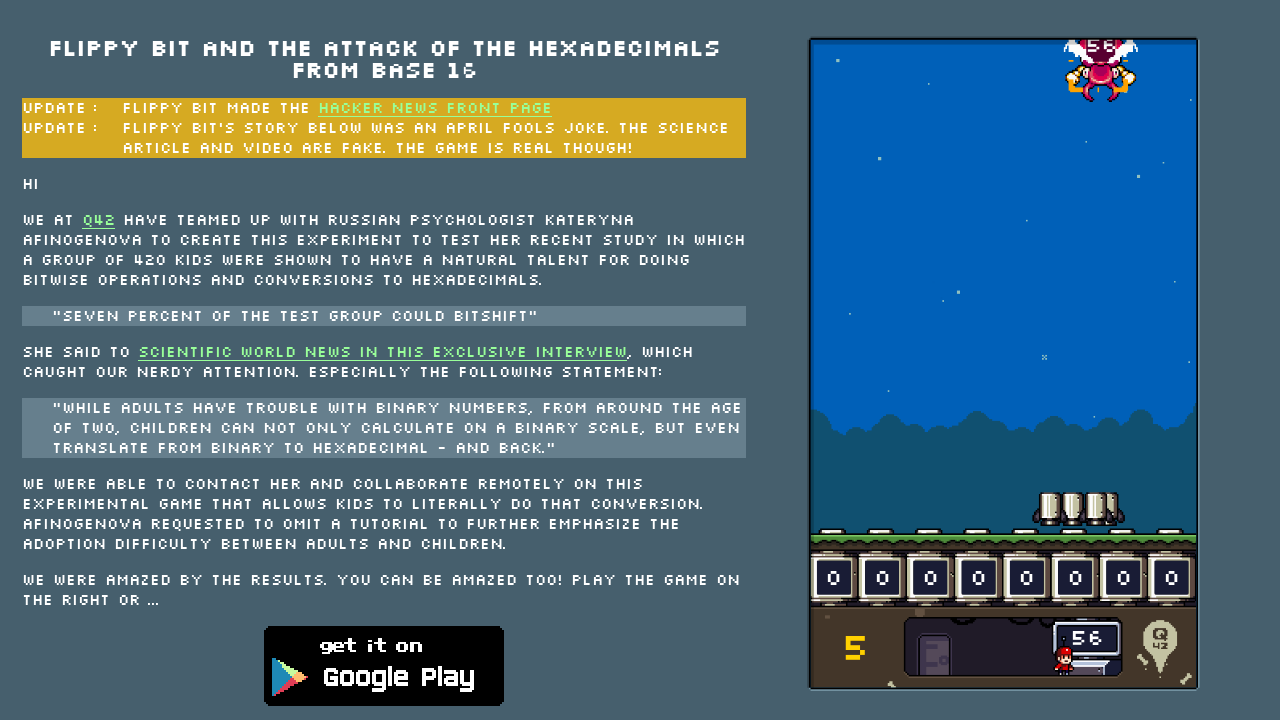

No active enemies found, waited 500ms for new enemies to appear
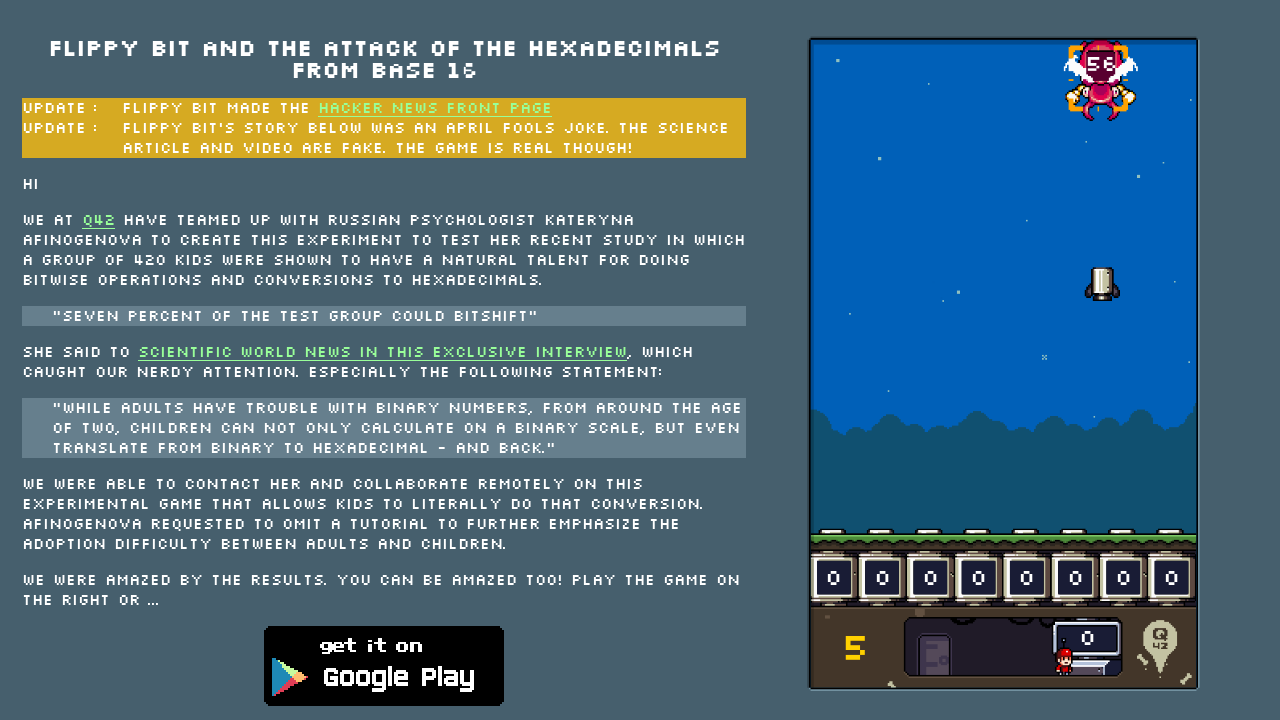

Checked HTML class for game-over status
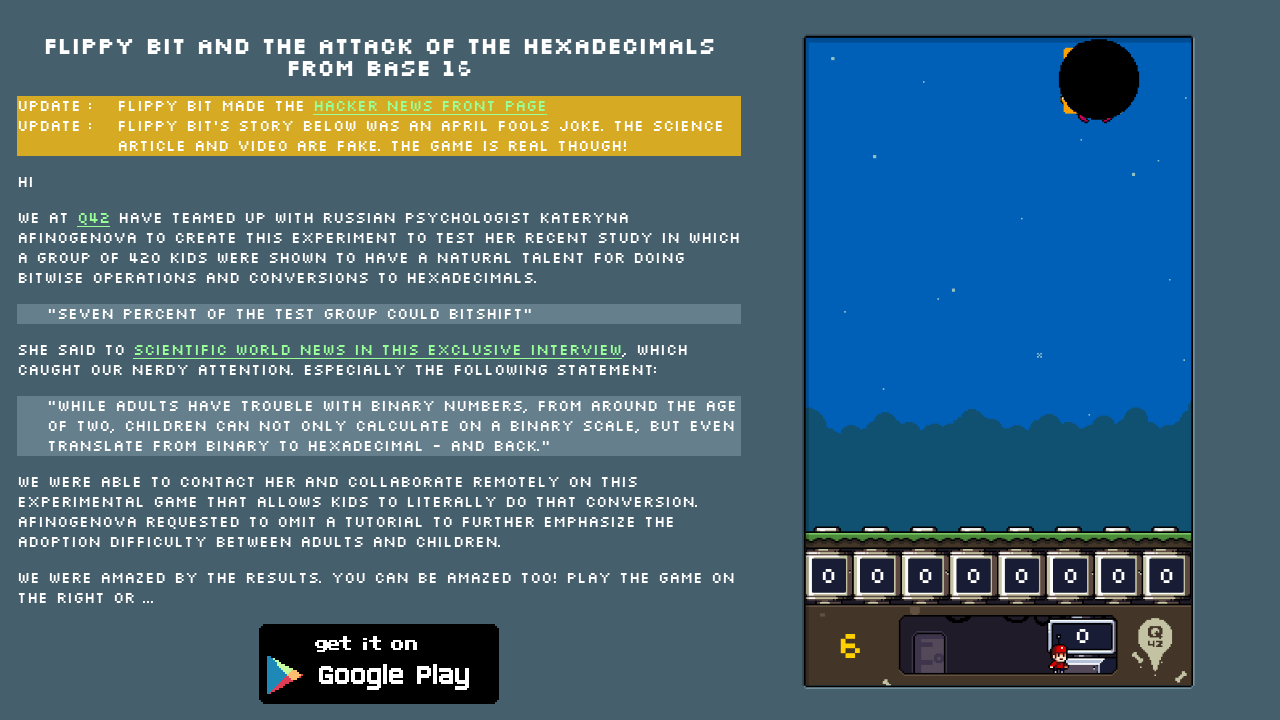

Found 0 enemy target(s) not under attack
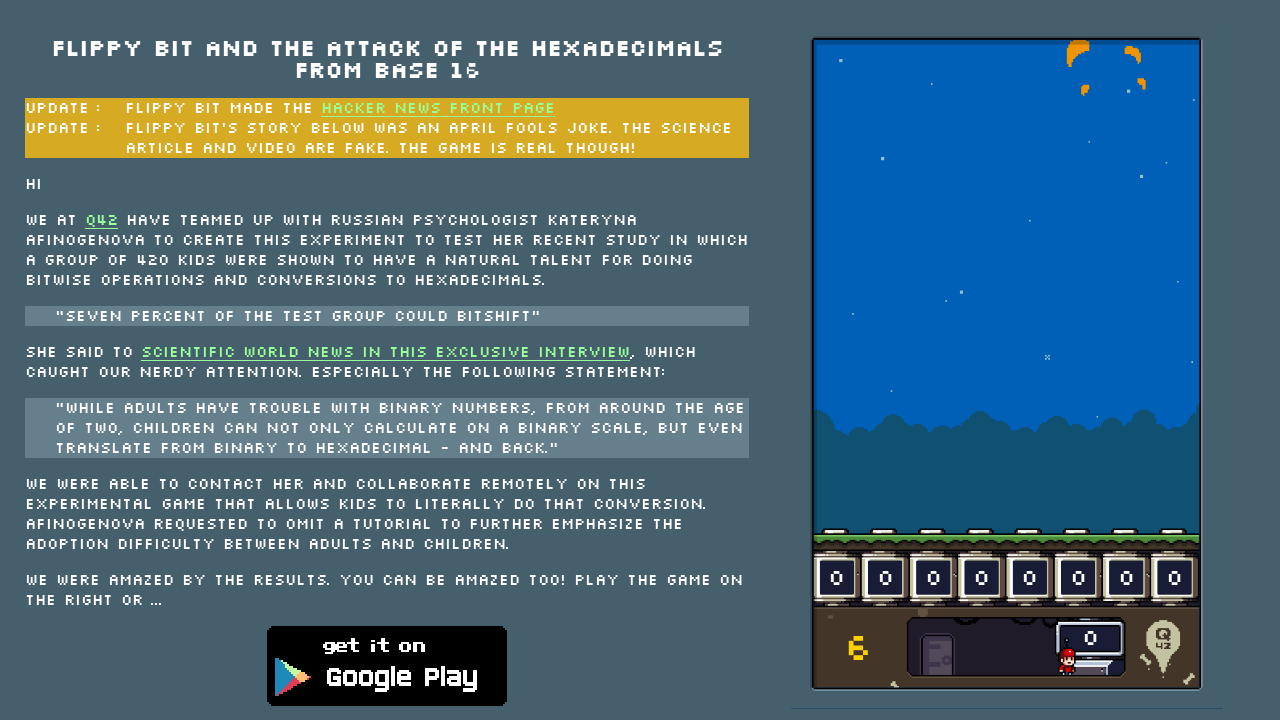

No active enemies found, waited 500ms for new enemies to appear
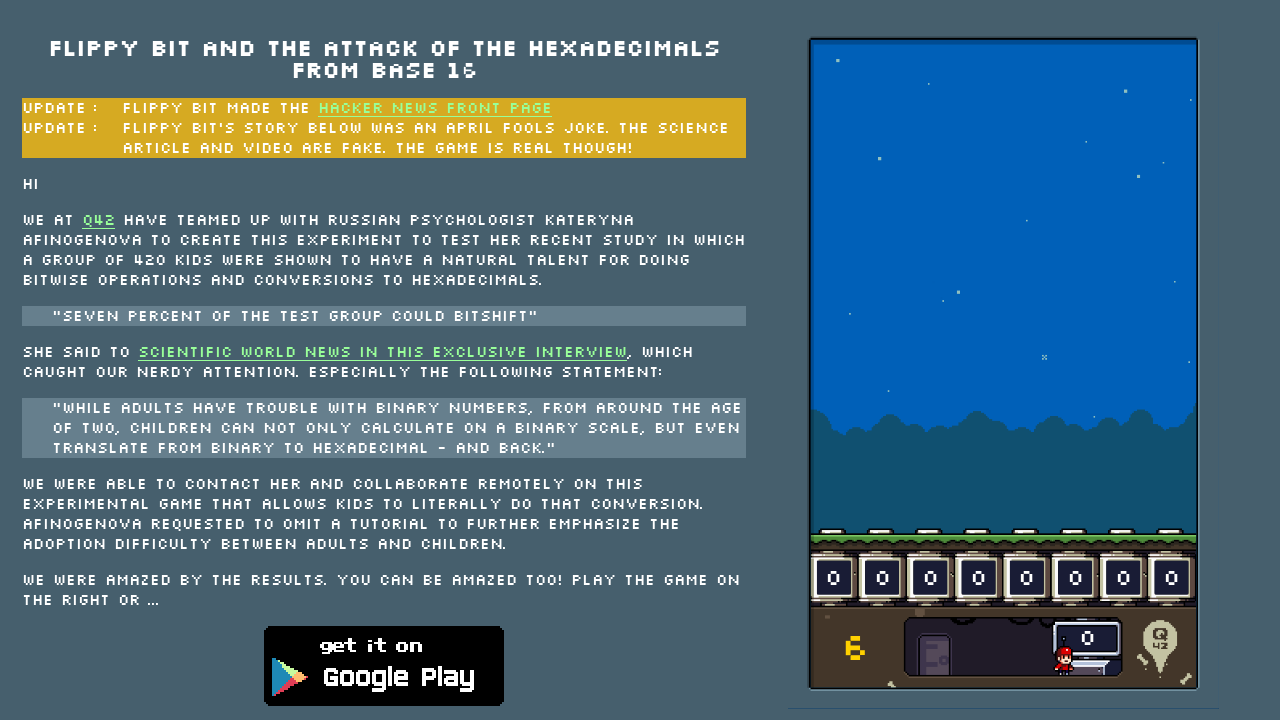

Checked HTML class for game-over status
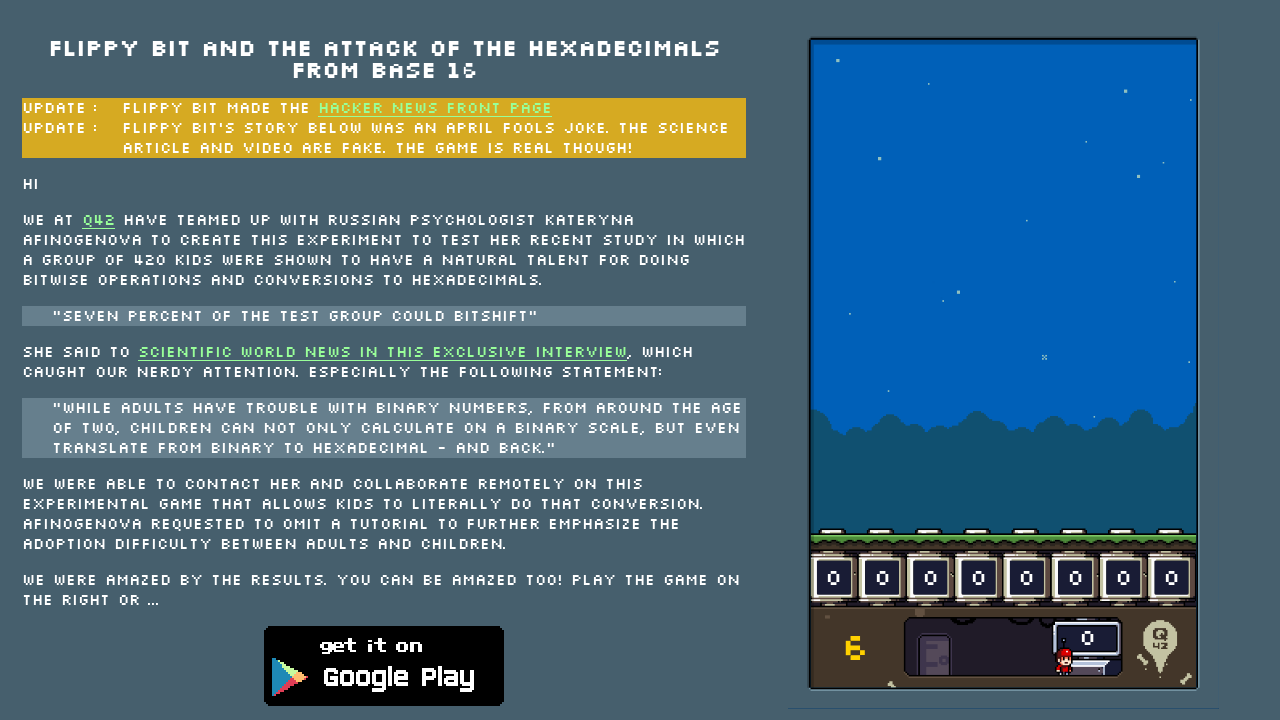

Found 0 enemy target(s) not under attack
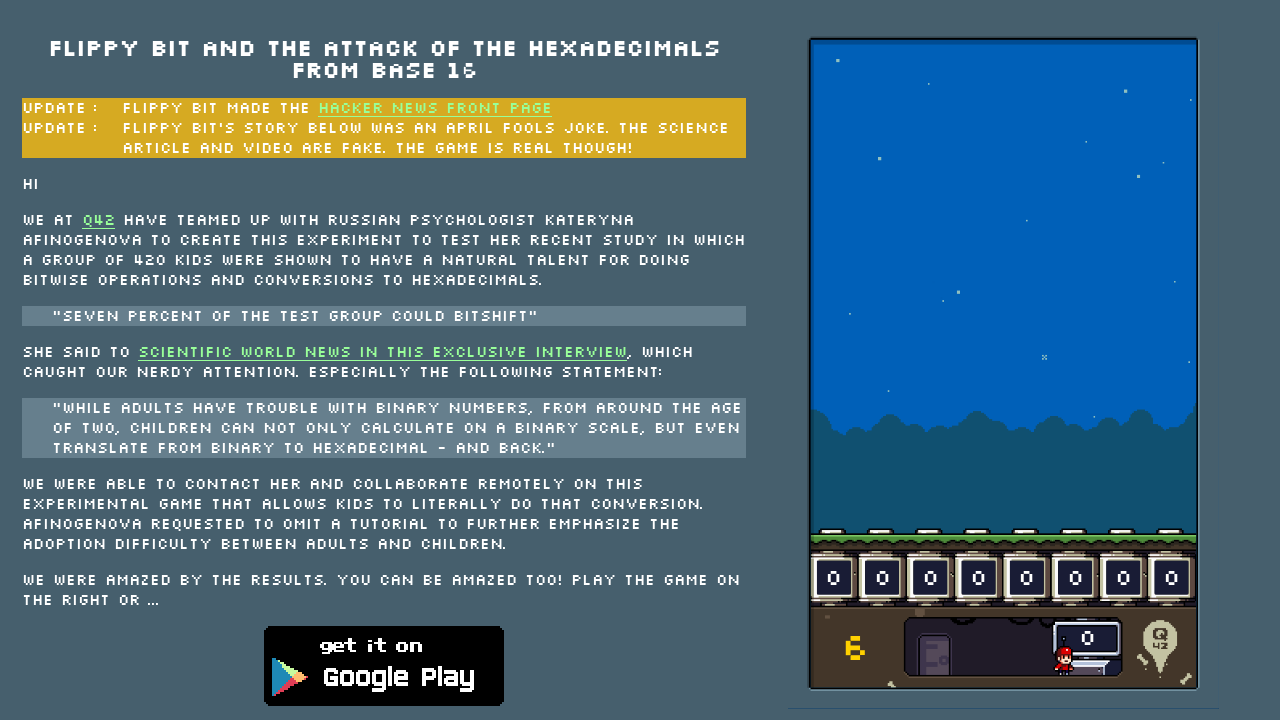

No active enemies found, waited 500ms for new enemies to appear
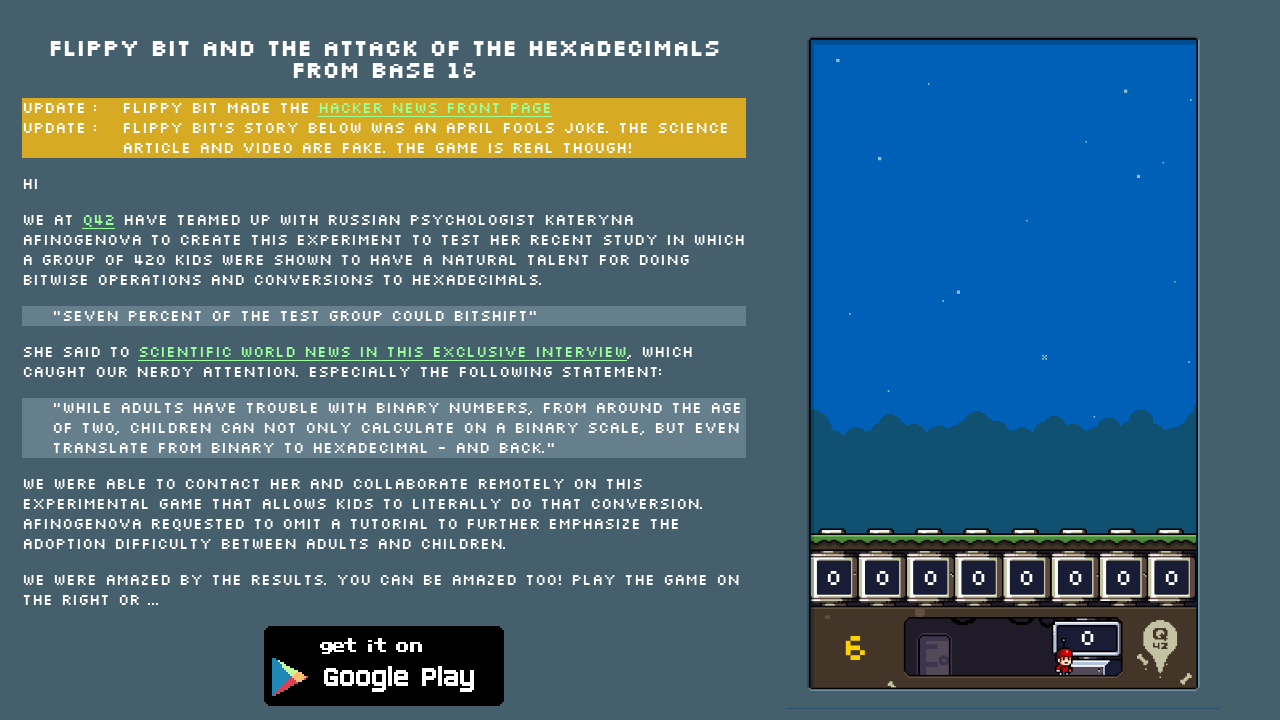

Checked HTML class for game-over status
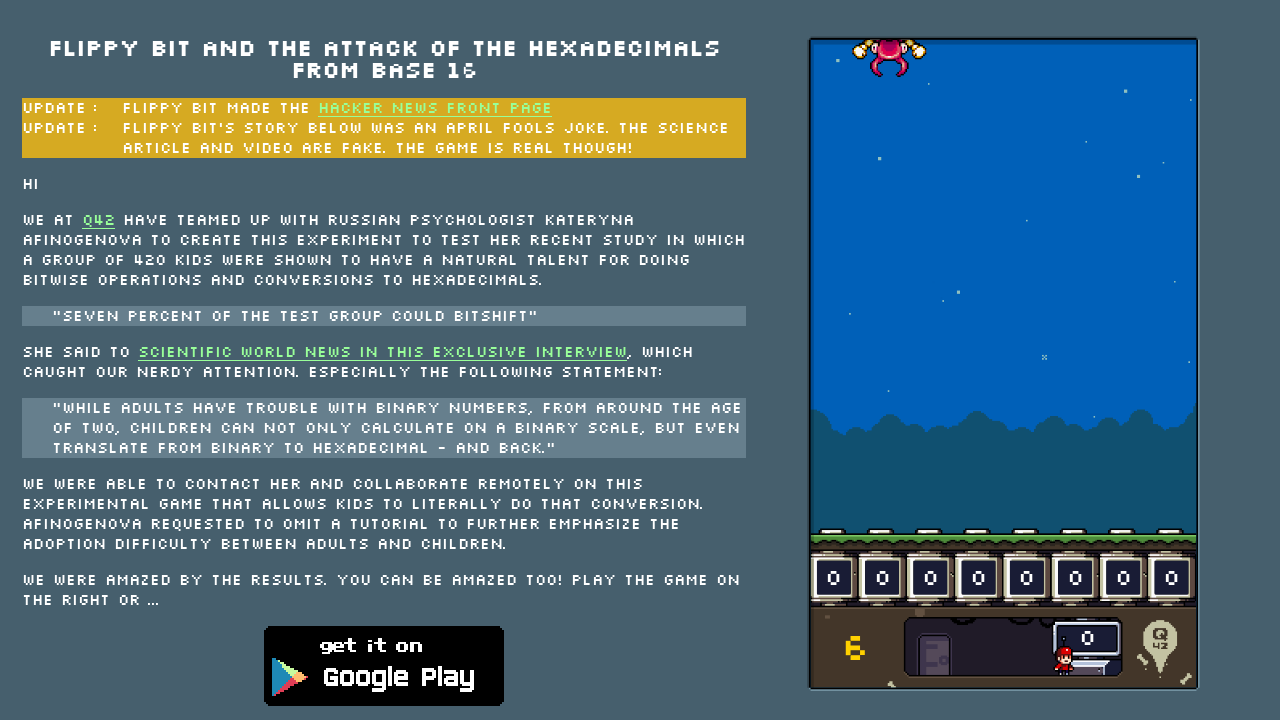

Found 1 enemy target(s) not under attack
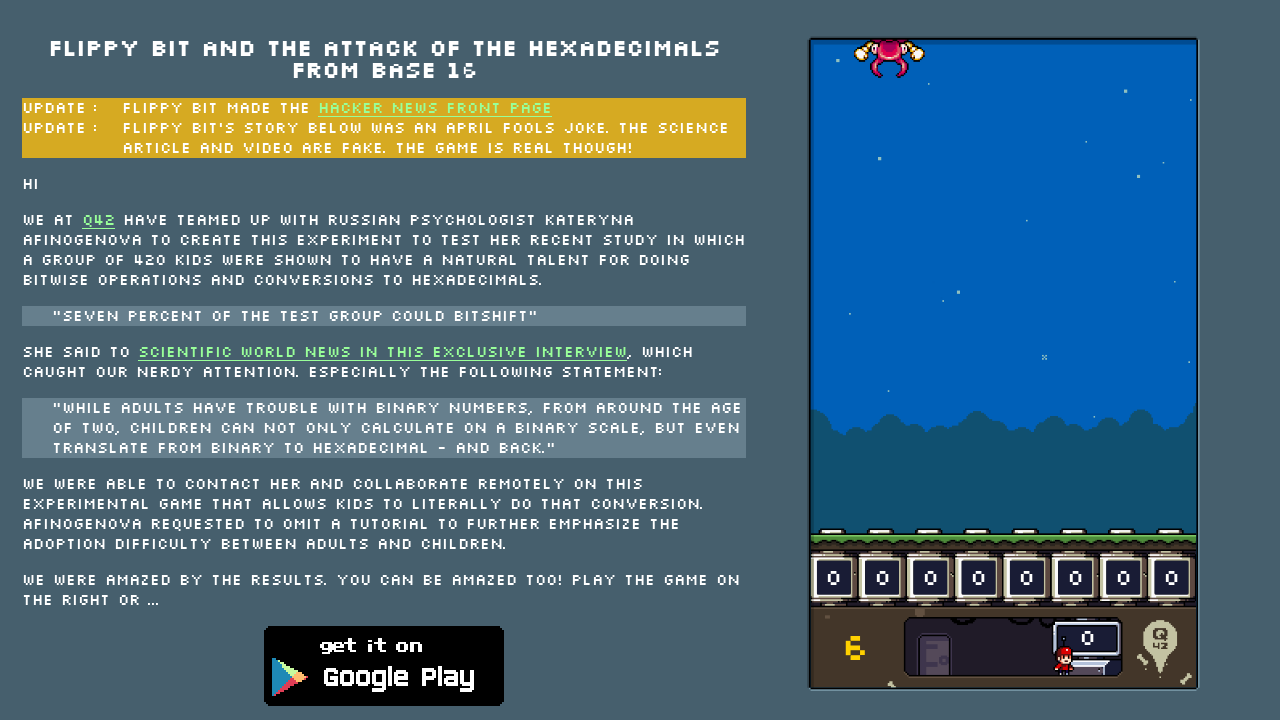

Neutralized enemy with hexadecimal value '61' by pressing corresponding binary keys
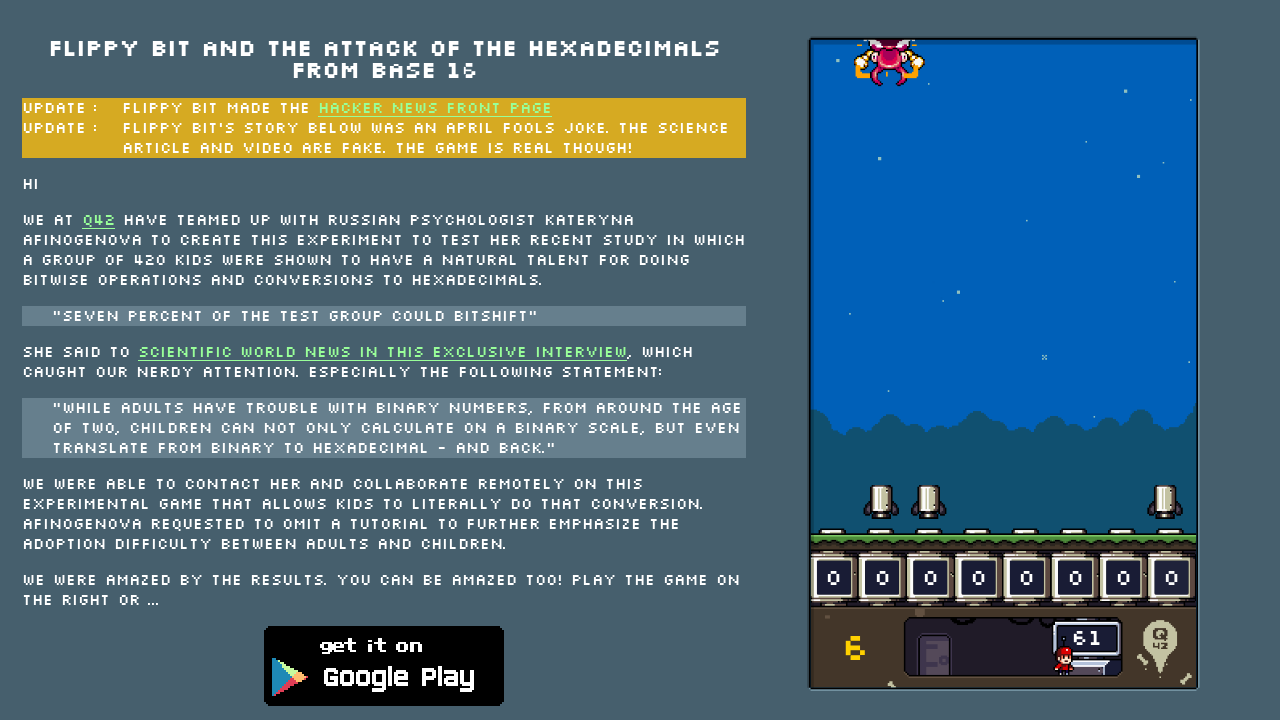

Checked HTML class for game-over status
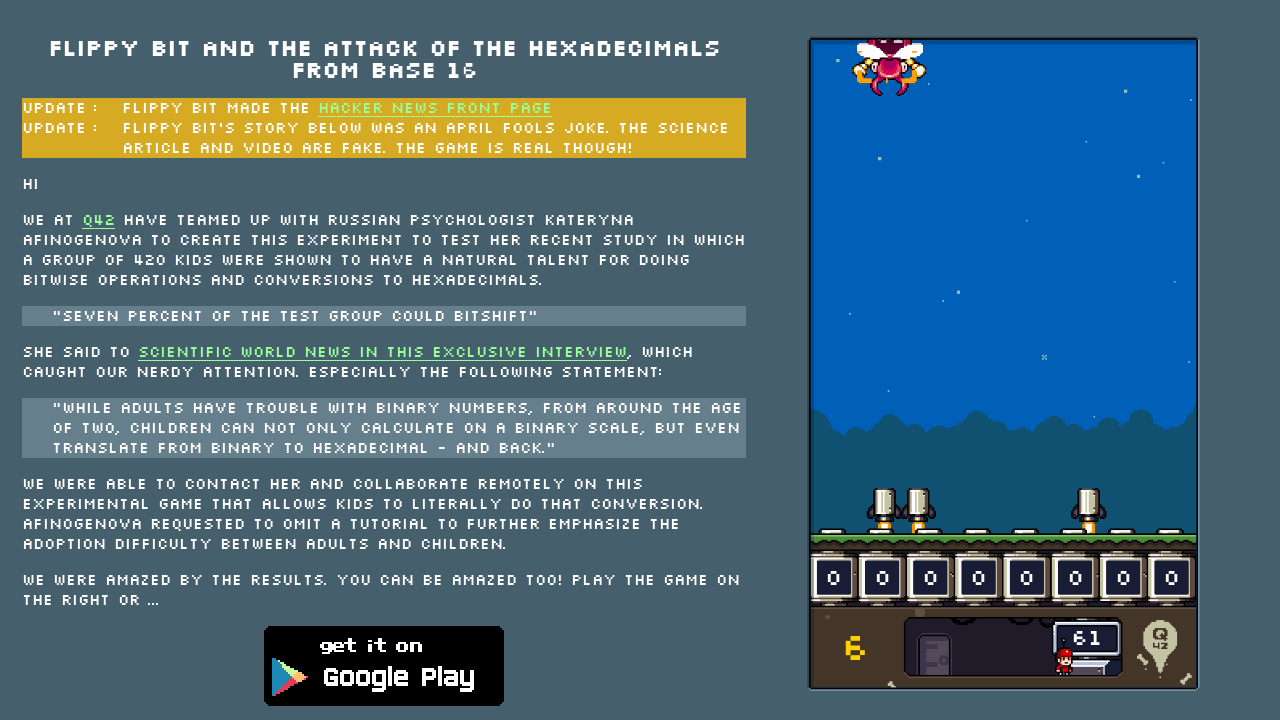

Found 0 enemy target(s) not under attack
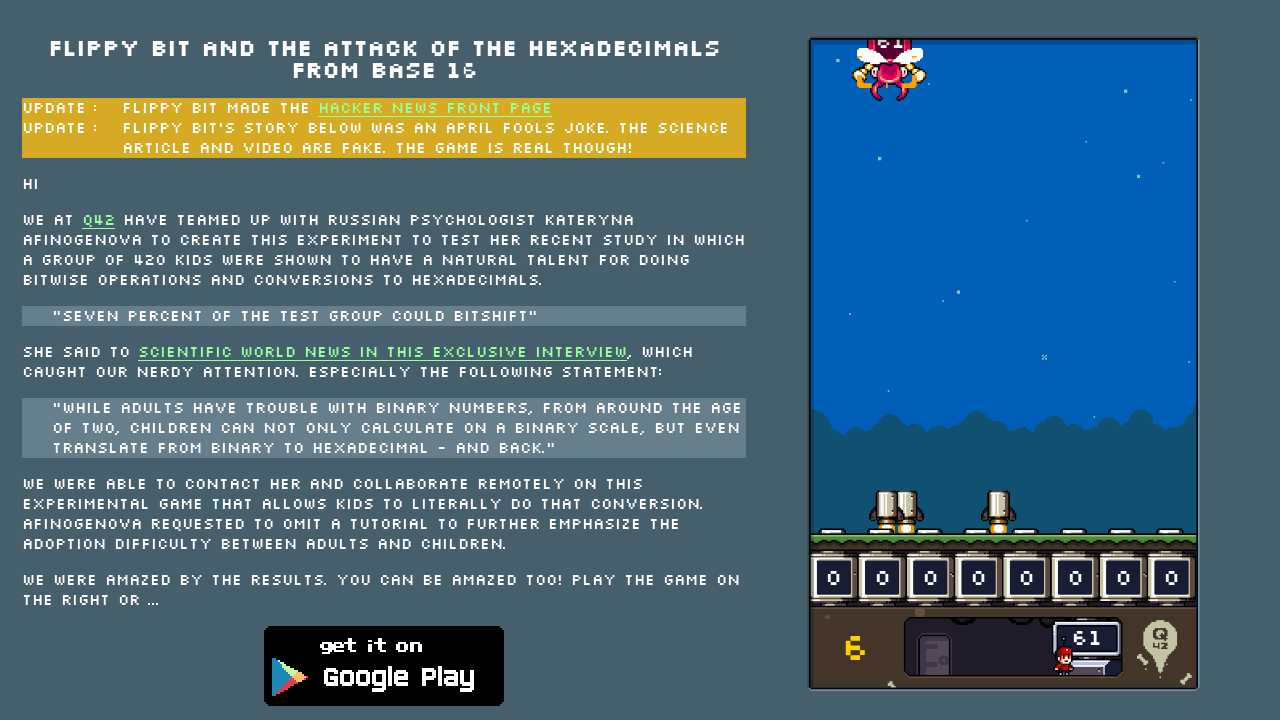

No active enemies found, waited 500ms for new enemies to appear
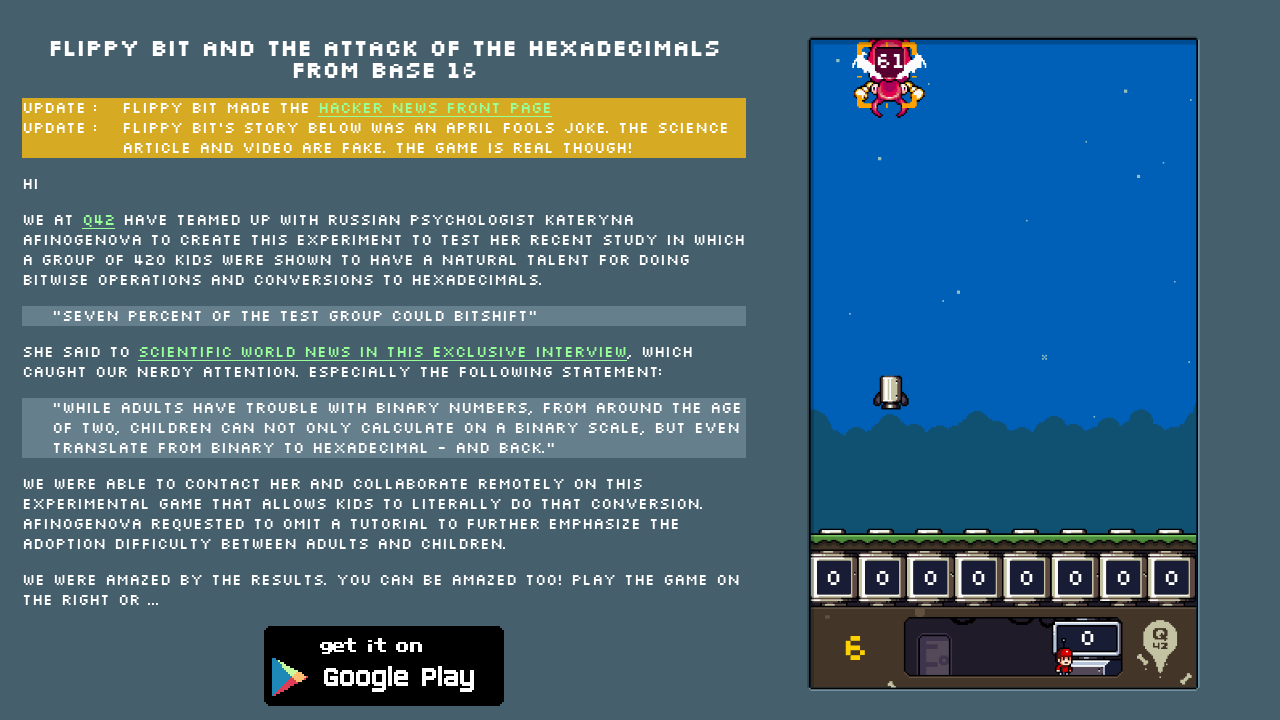

Checked HTML class for game-over status
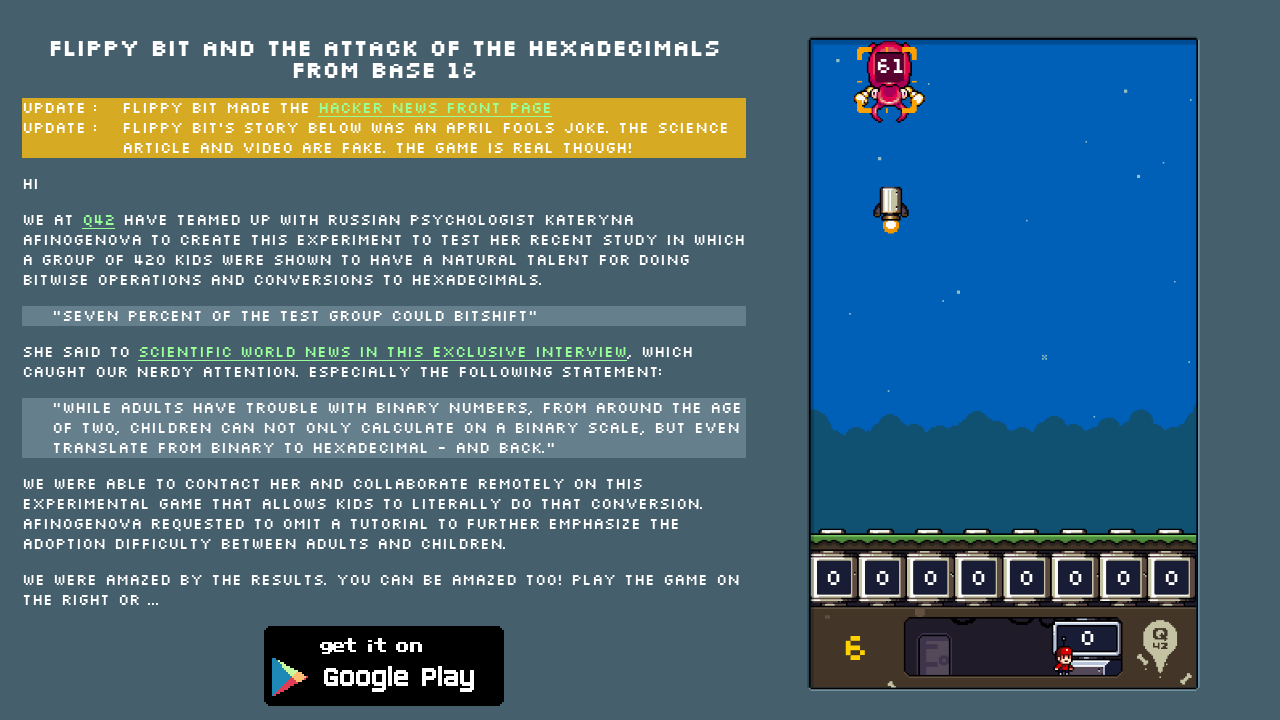

Found 0 enemy target(s) not under attack
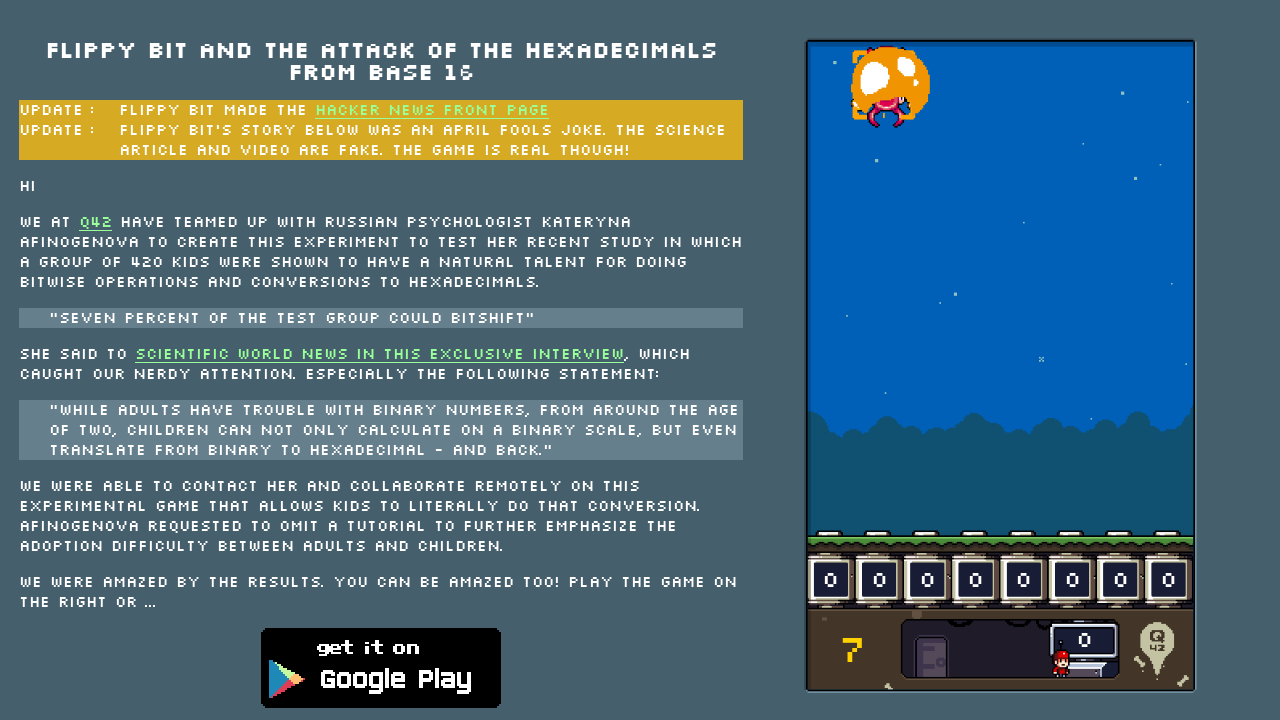

No active enemies found, waited 500ms for new enemies to appear
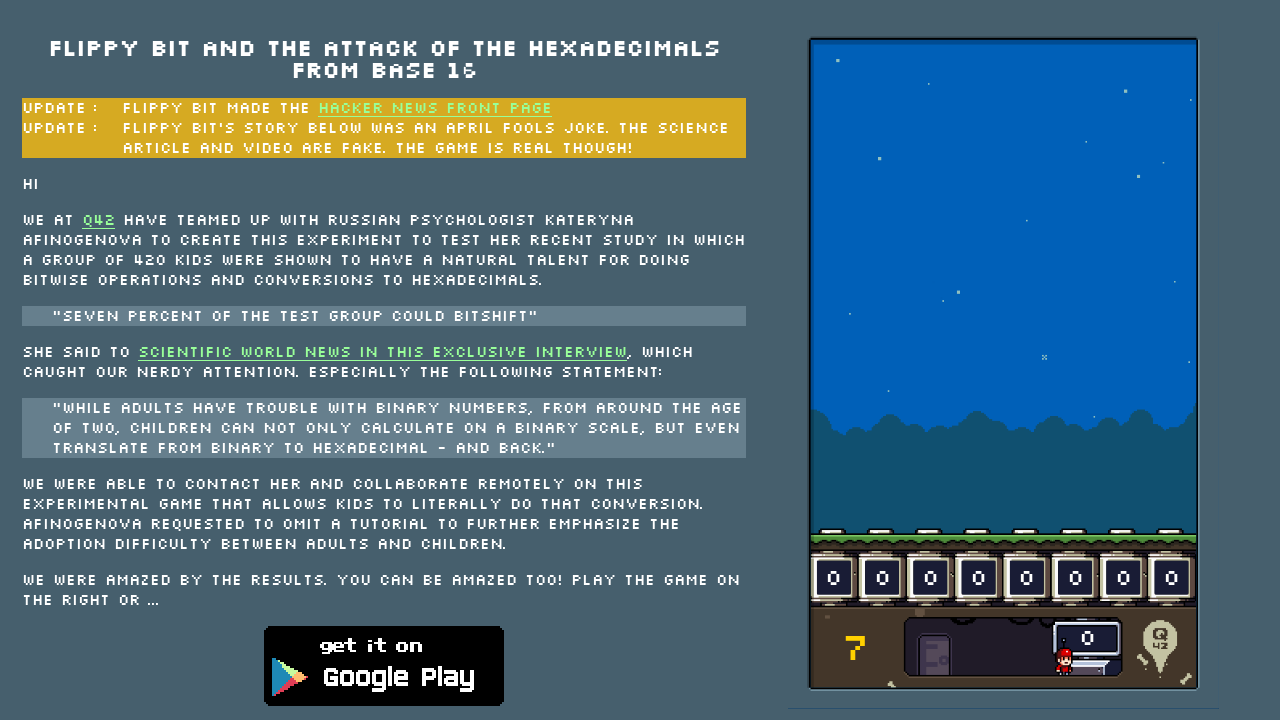

Checked HTML class for game-over status
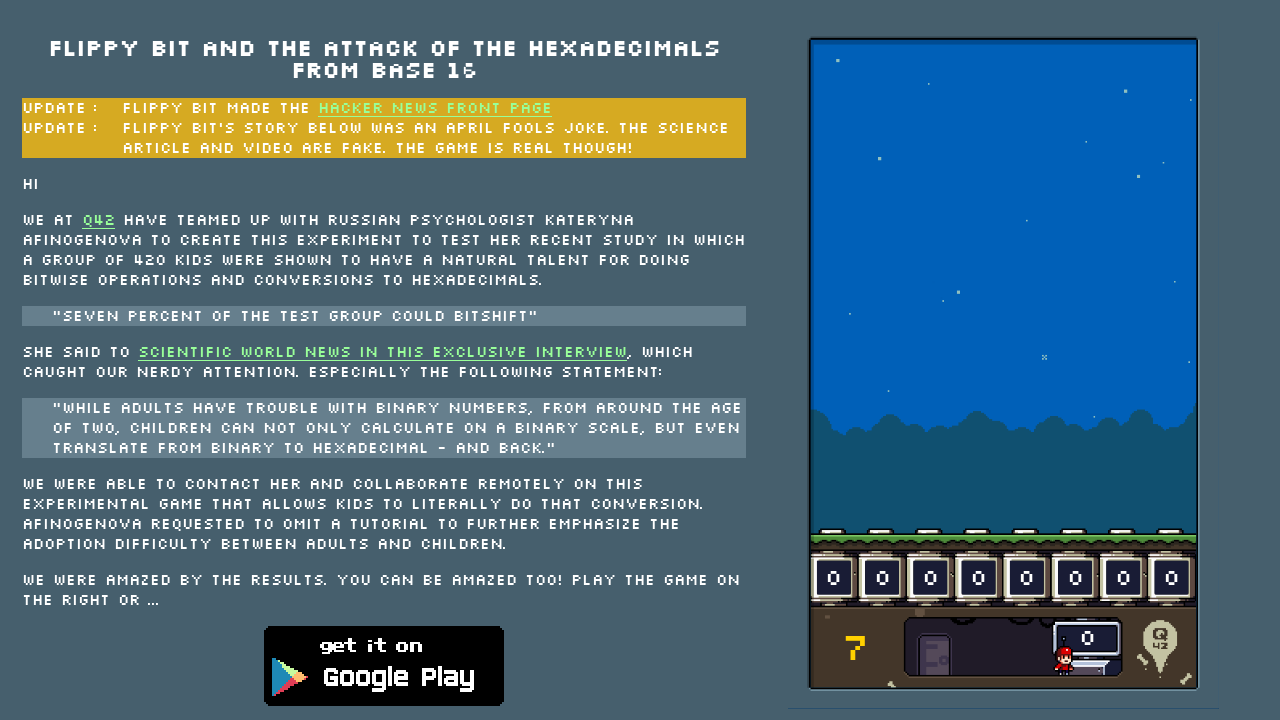

Found 0 enemy target(s) not under attack
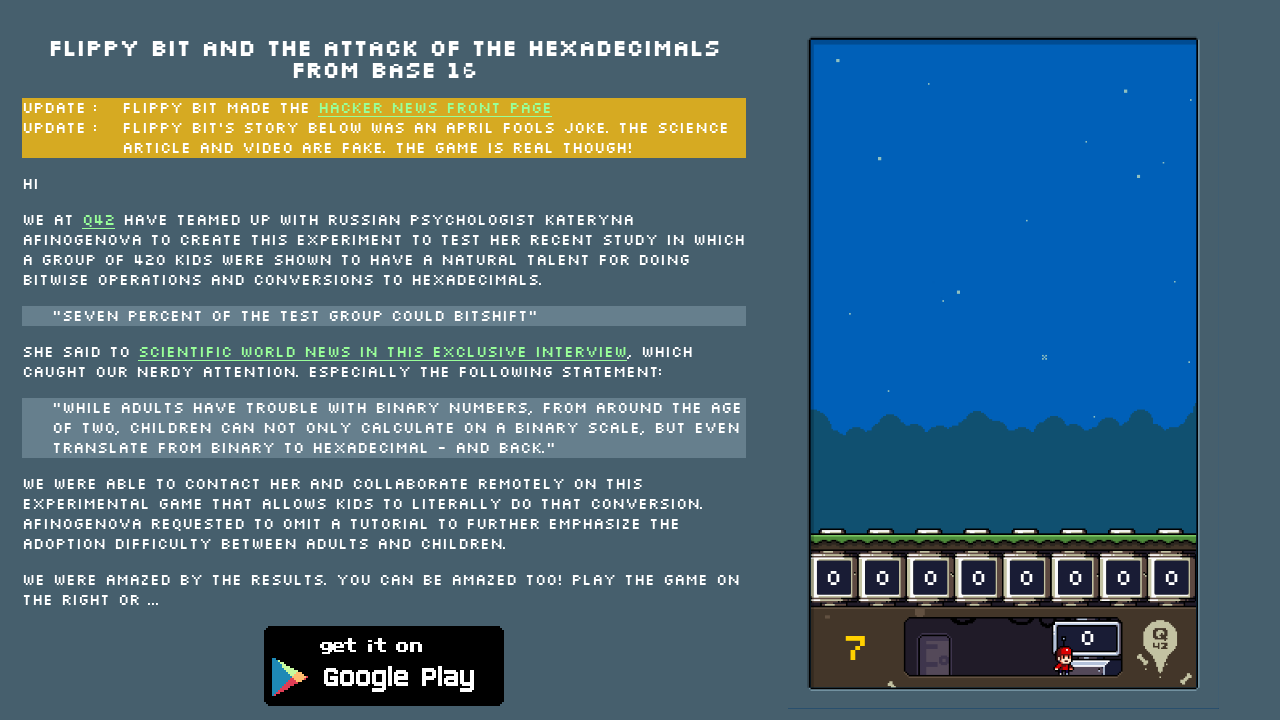

No active enemies found, waited 500ms for new enemies to appear
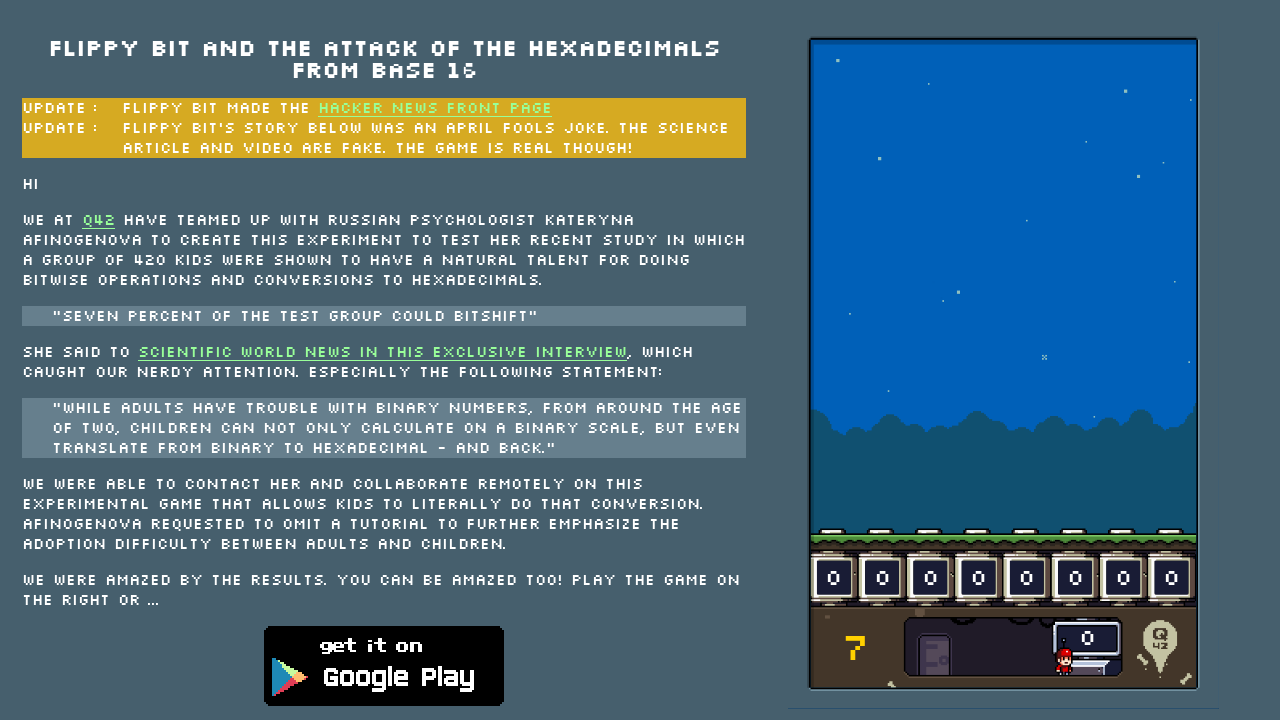

Checked HTML class for game-over status
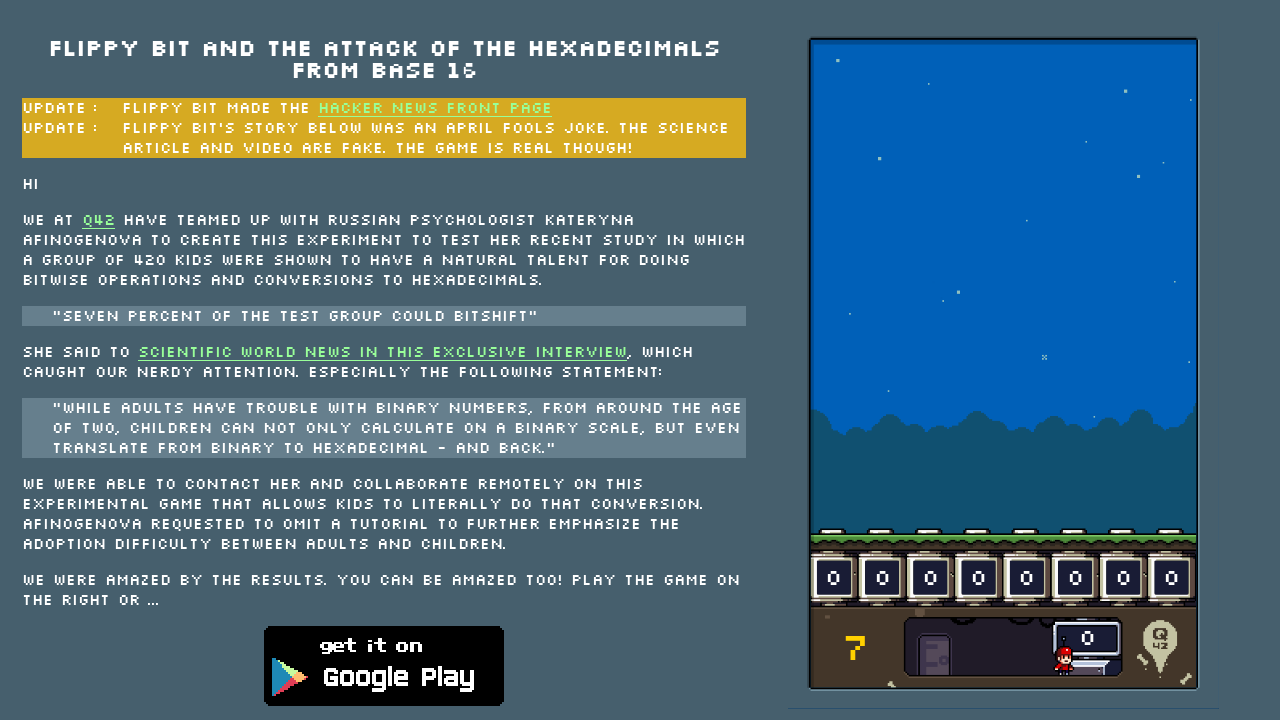

Found 0 enemy target(s) not under attack
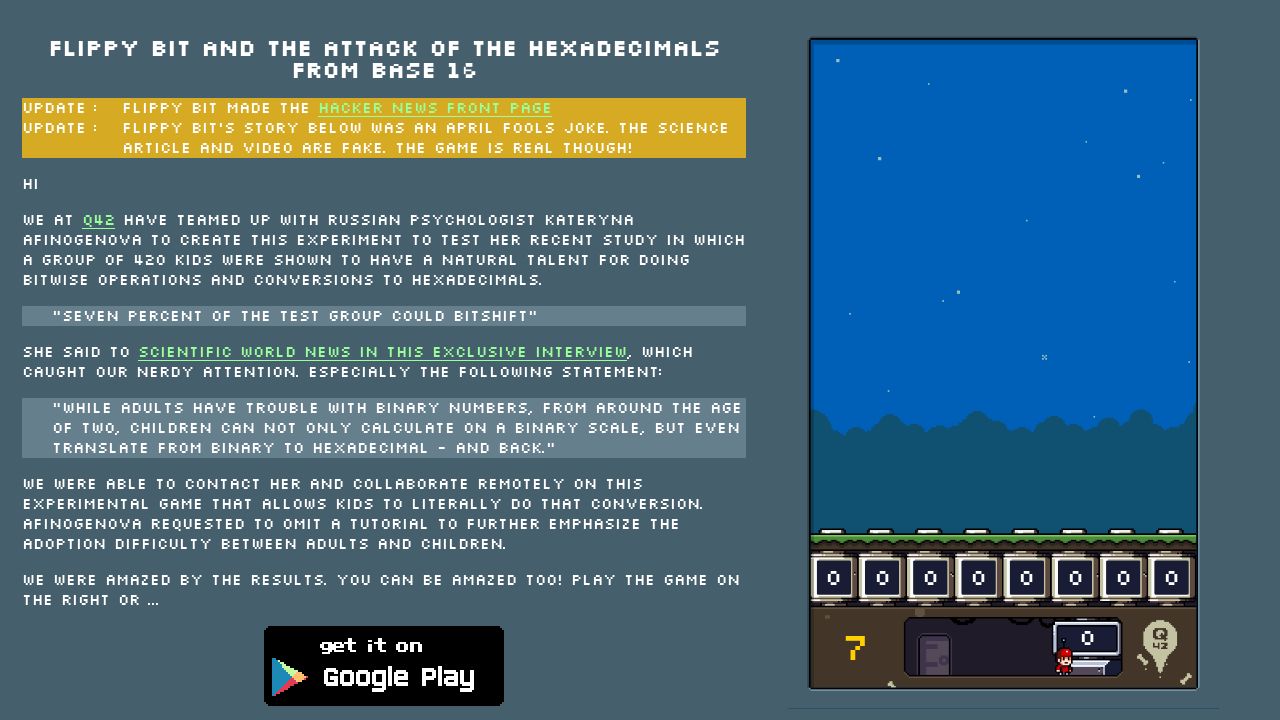

No active enemies found, waited 500ms for new enemies to appear
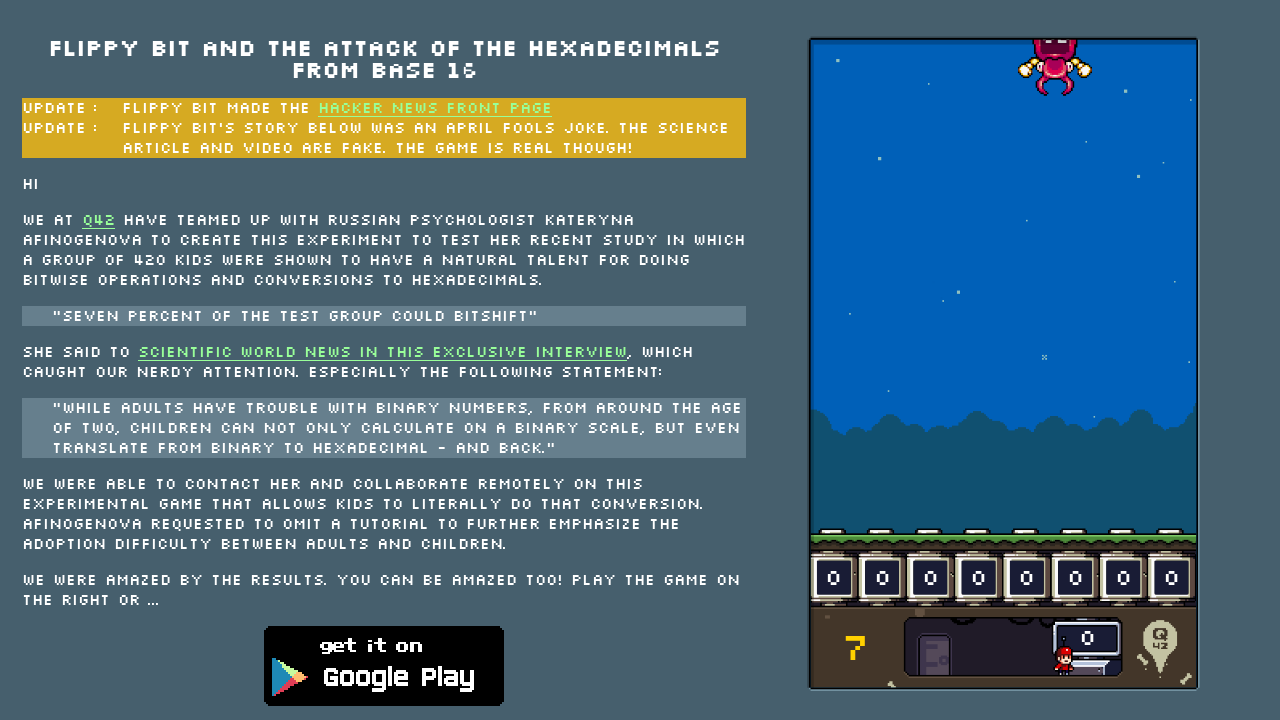

Checked HTML class for game-over status
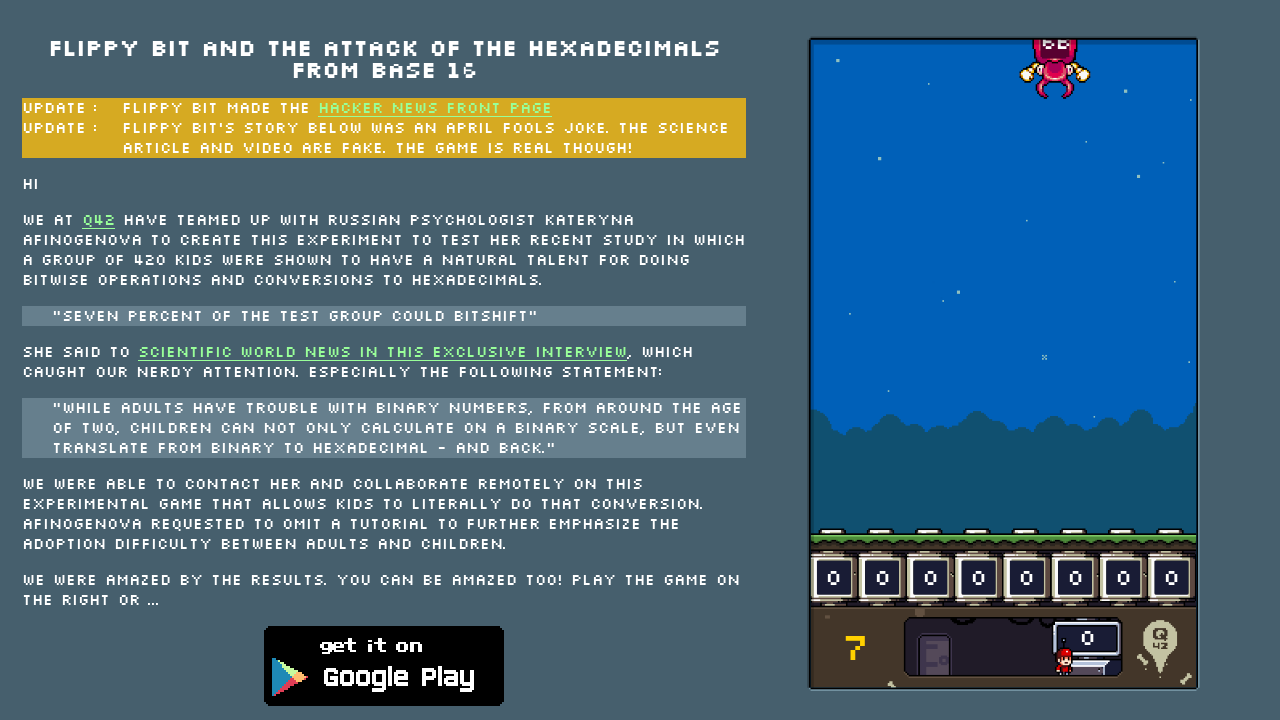

Found 1 enemy target(s) not under attack
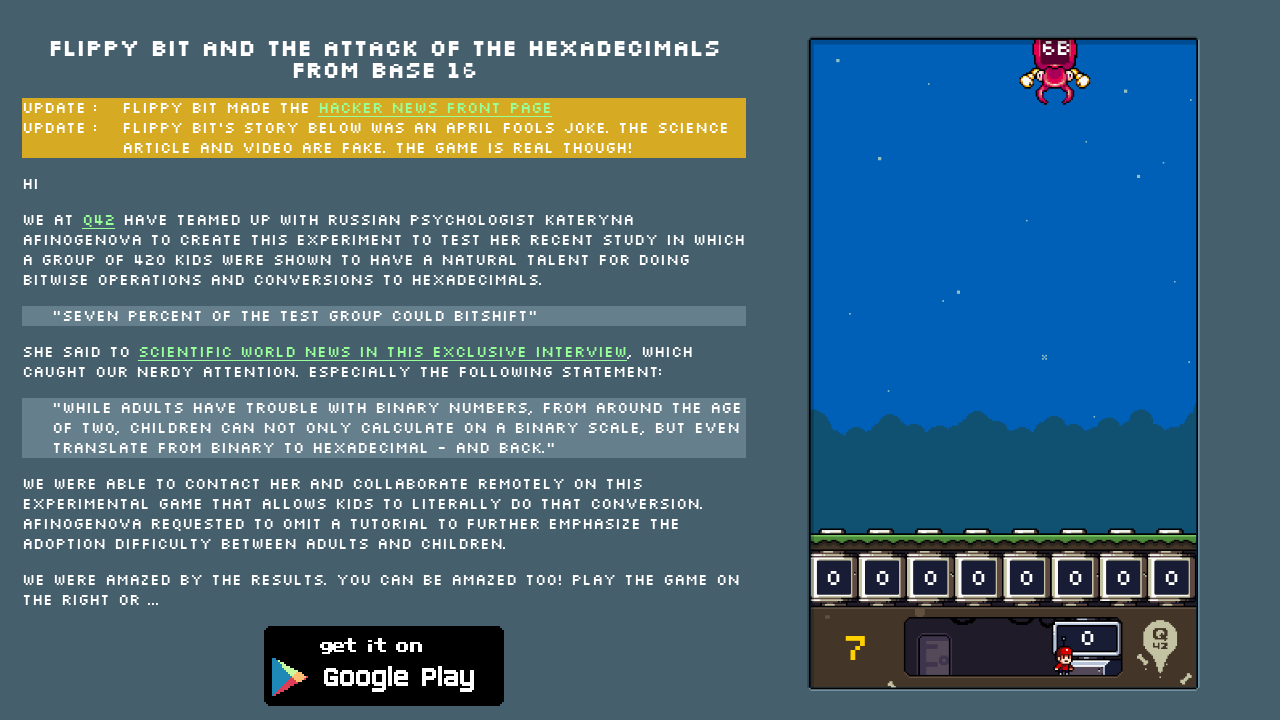

Neutralized enemy with hexadecimal value '6B' by pressing corresponding binary keys
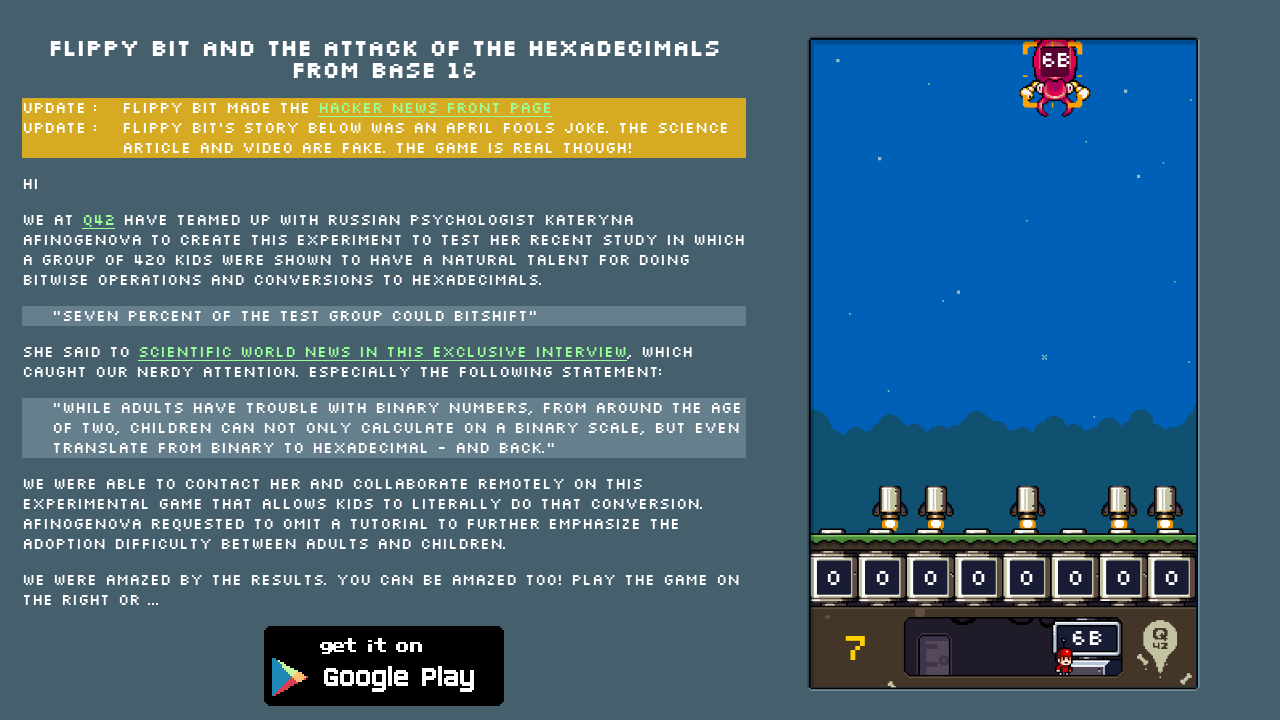

Checked HTML class for game-over status
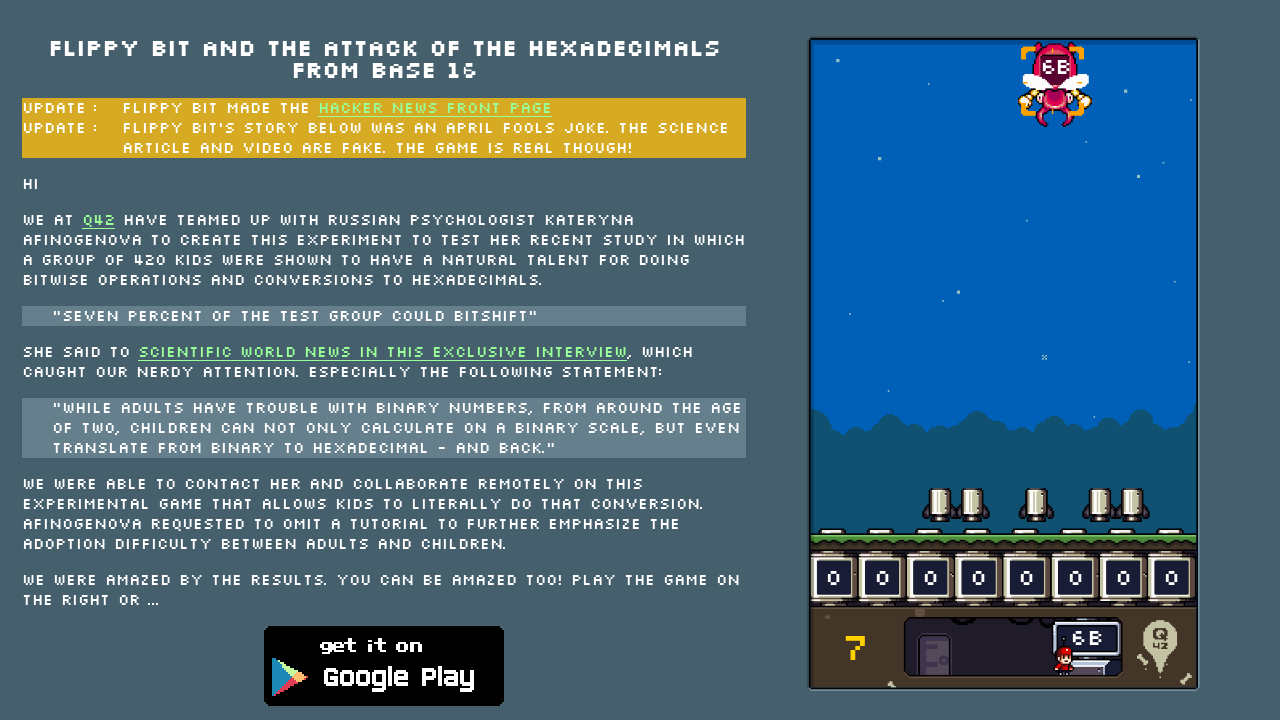

Found 0 enemy target(s) not under attack
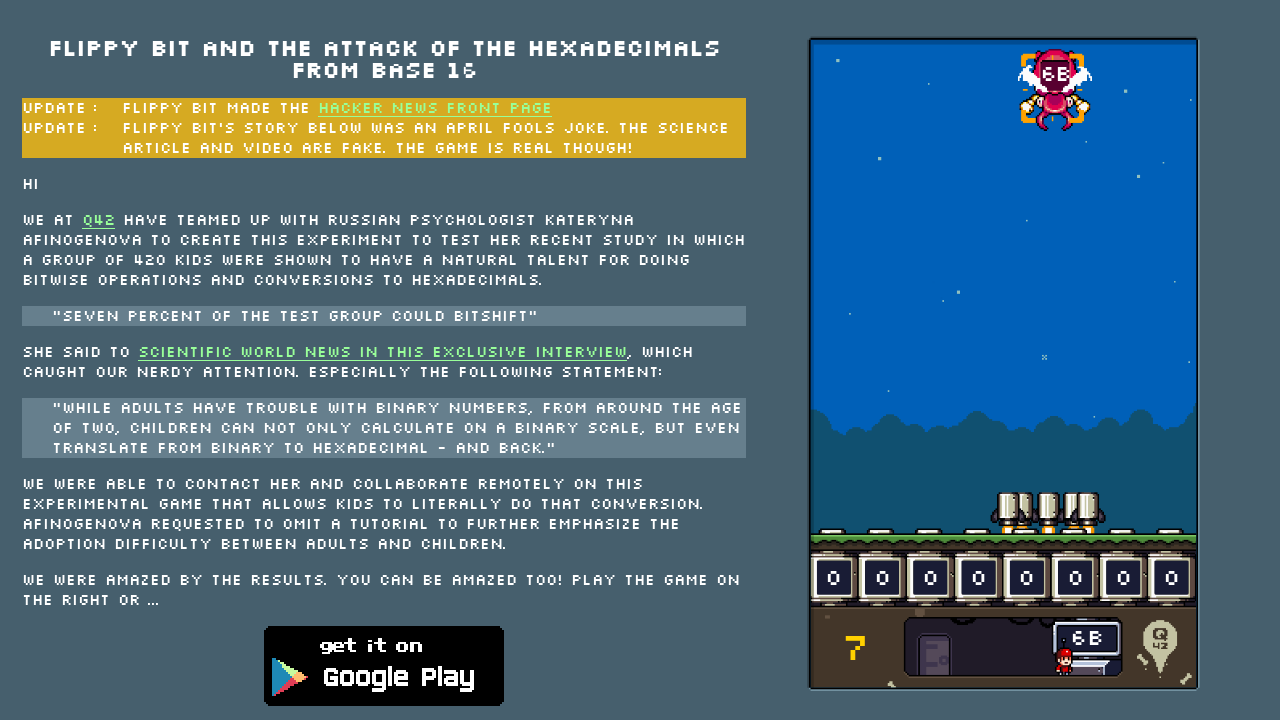

No active enemies found, waited 500ms for new enemies to appear
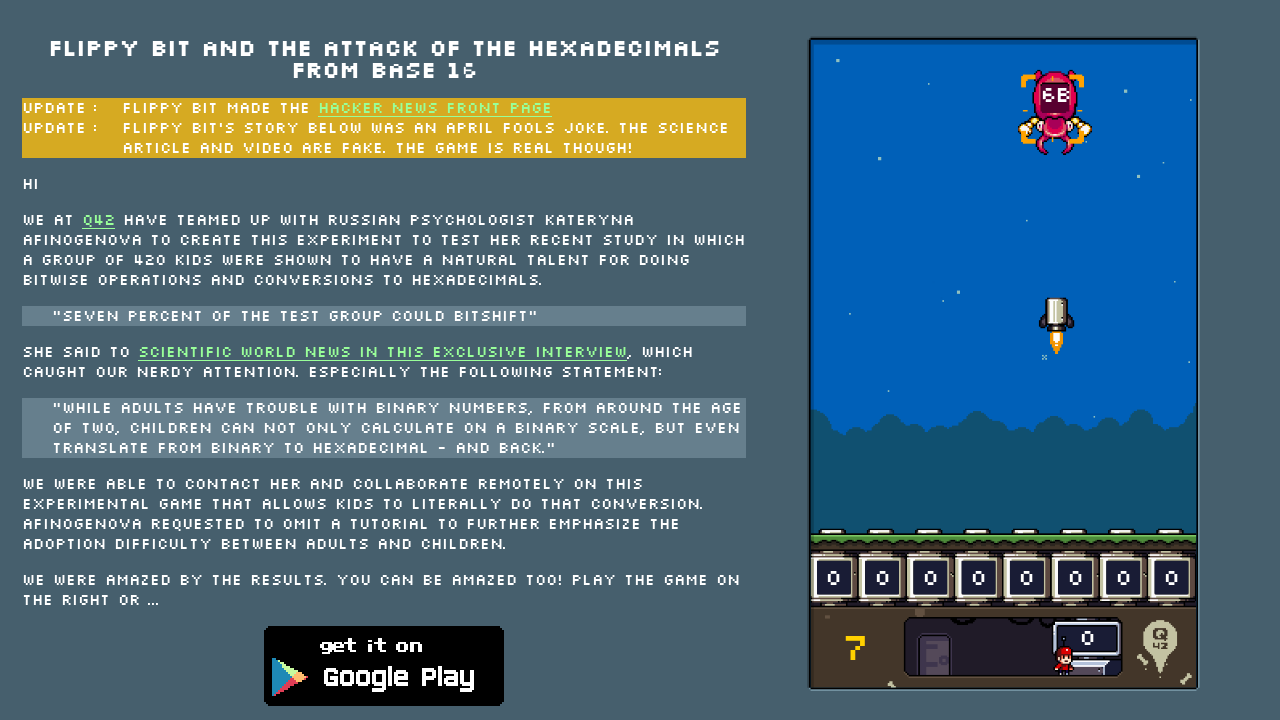

Checked HTML class for game-over status
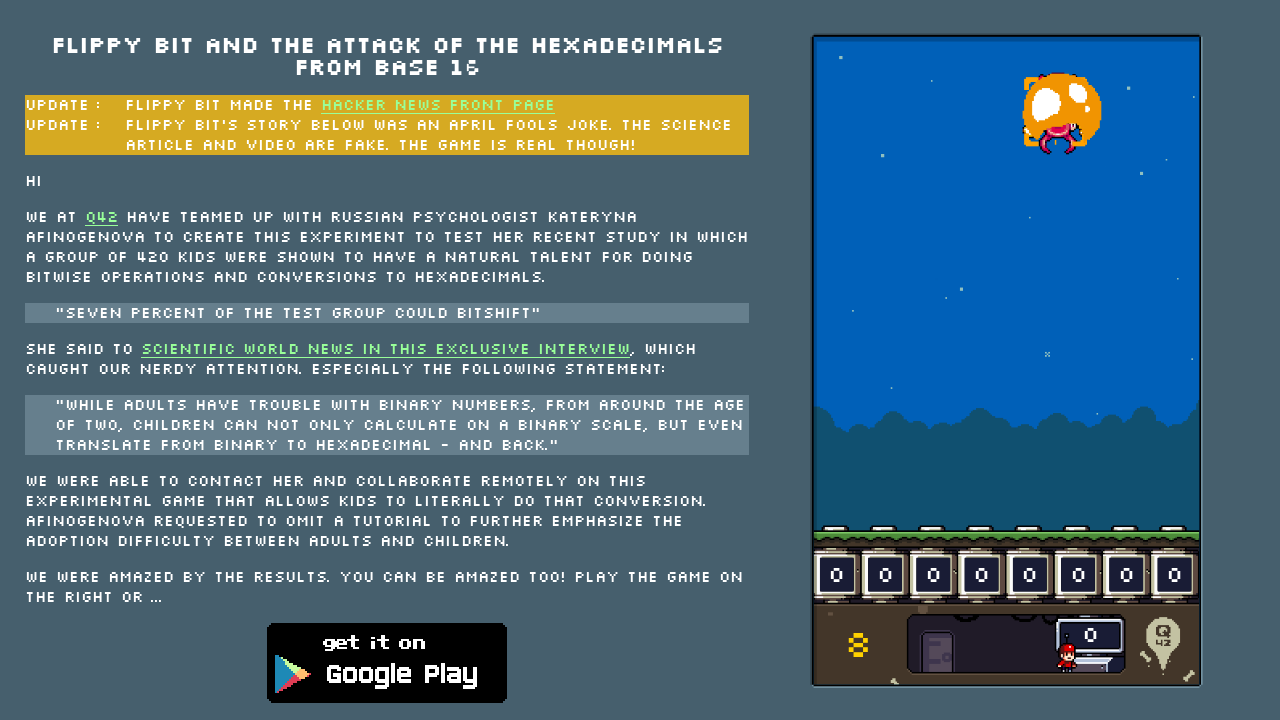

Found 0 enemy target(s) not under attack
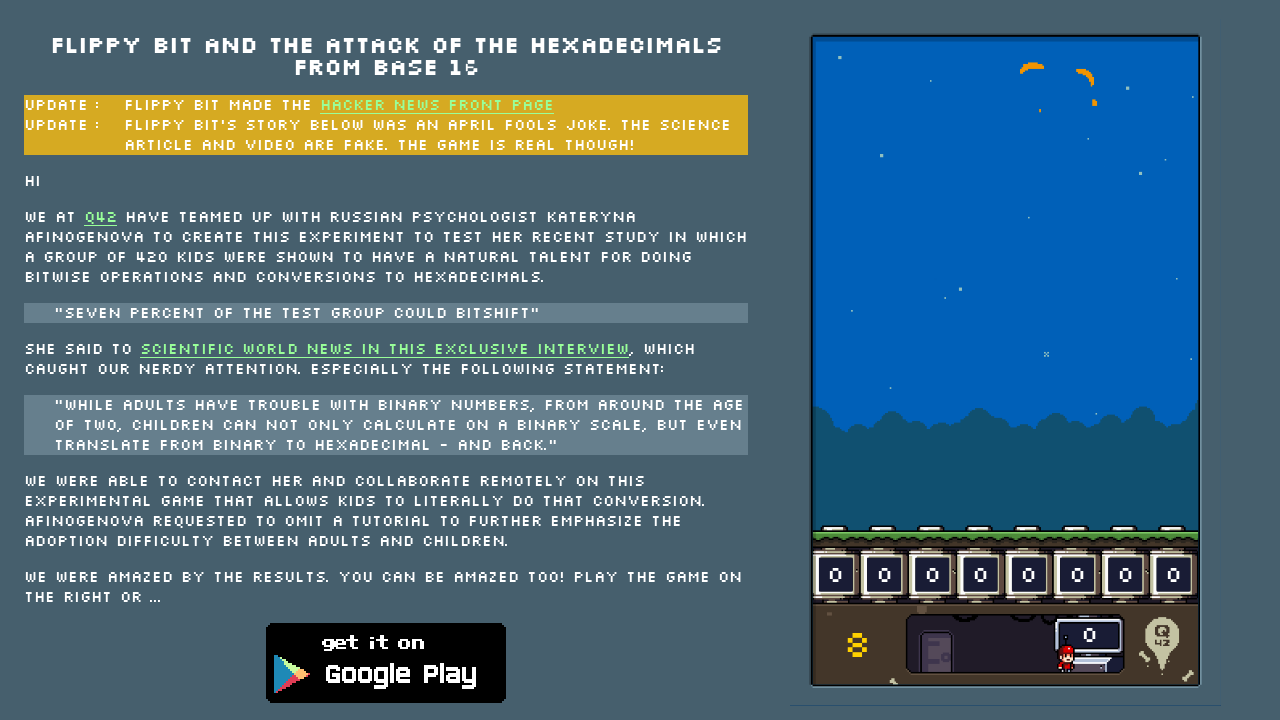

No active enemies found, waited 500ms for new enemies to appear
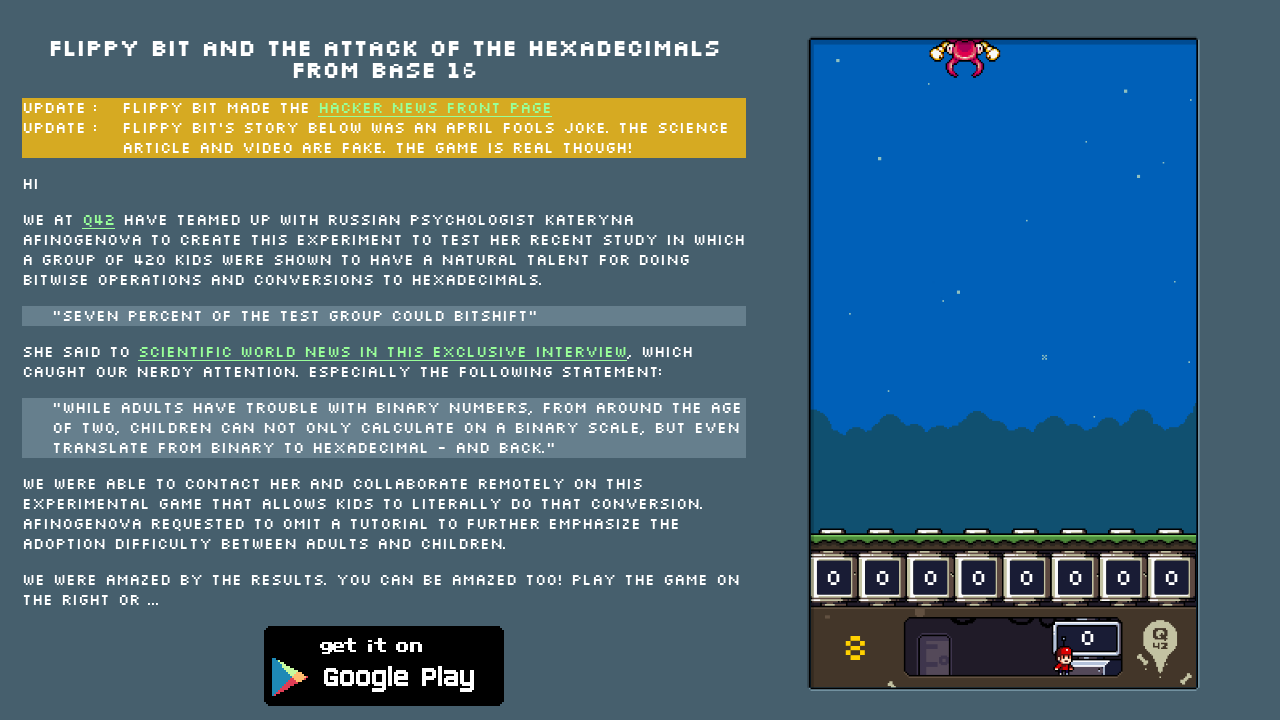

Checked HTML class for game-over status
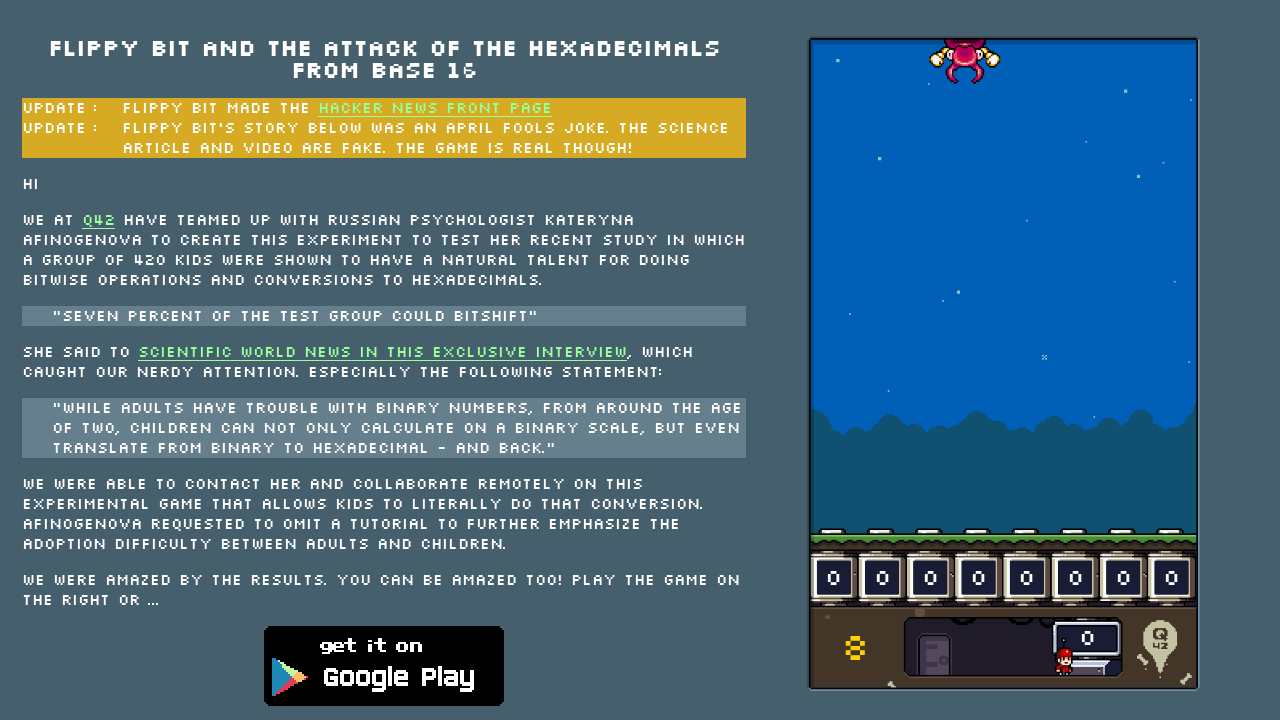

Found 1 enemy target(s) not under attack
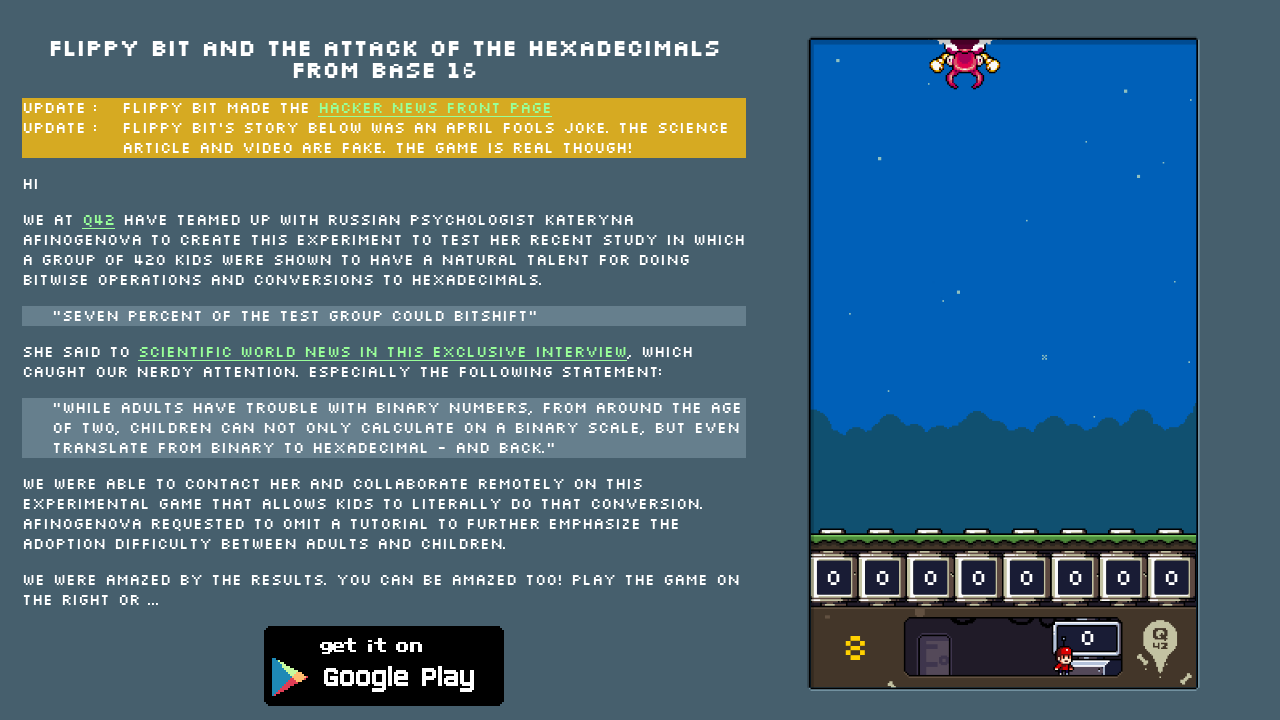

Neutralized enemy with hexadecimal value '94' by pressing corresponding binary keys
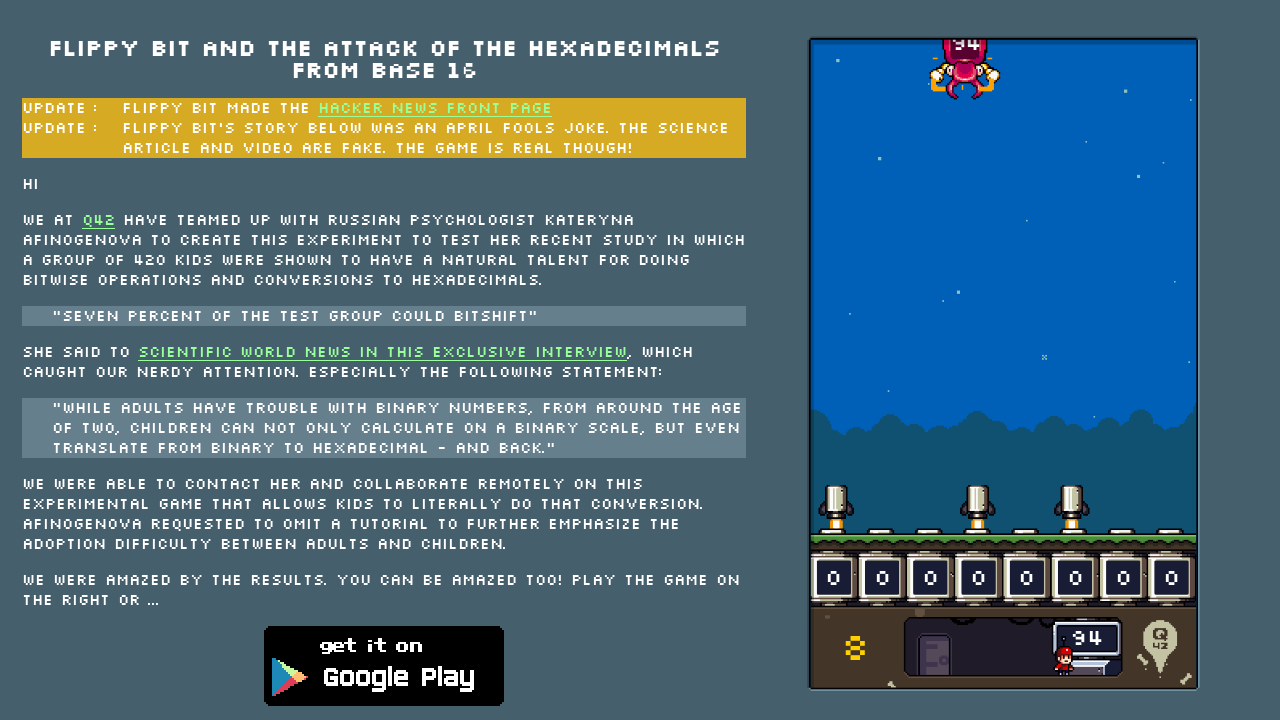

Checked HTML class for game-over status
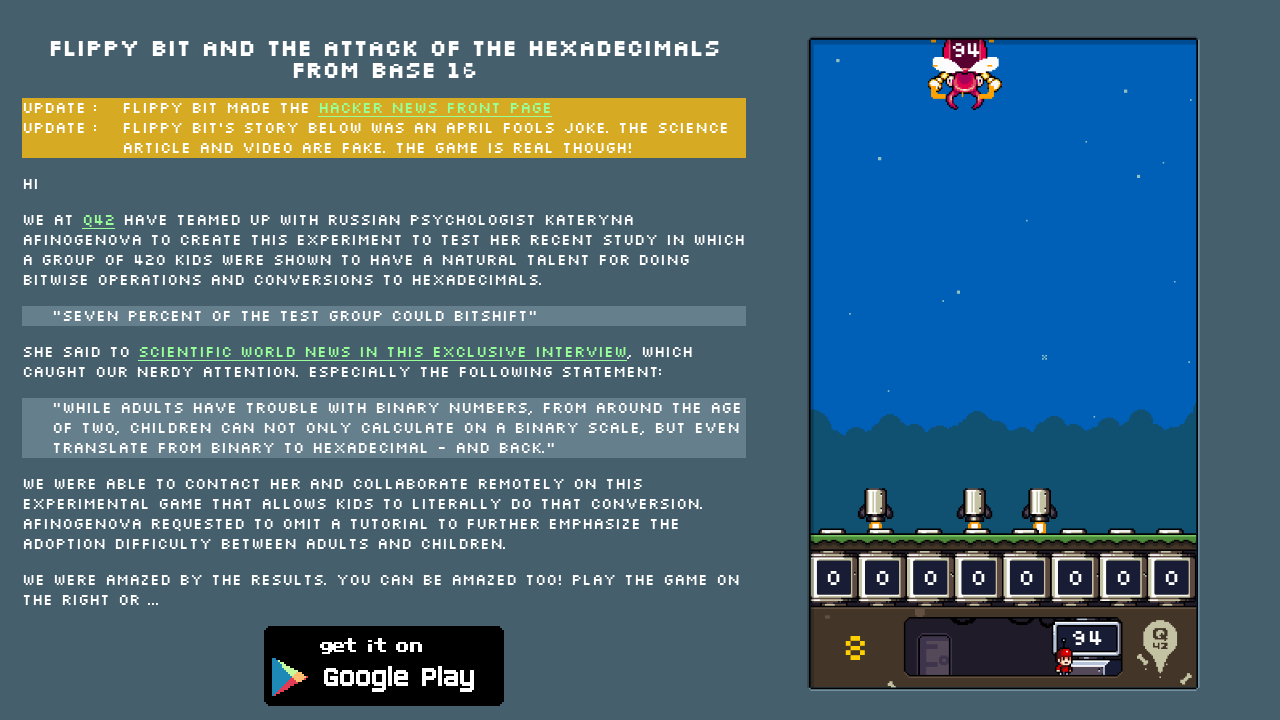

Found 0 enemy target(s) not under attack
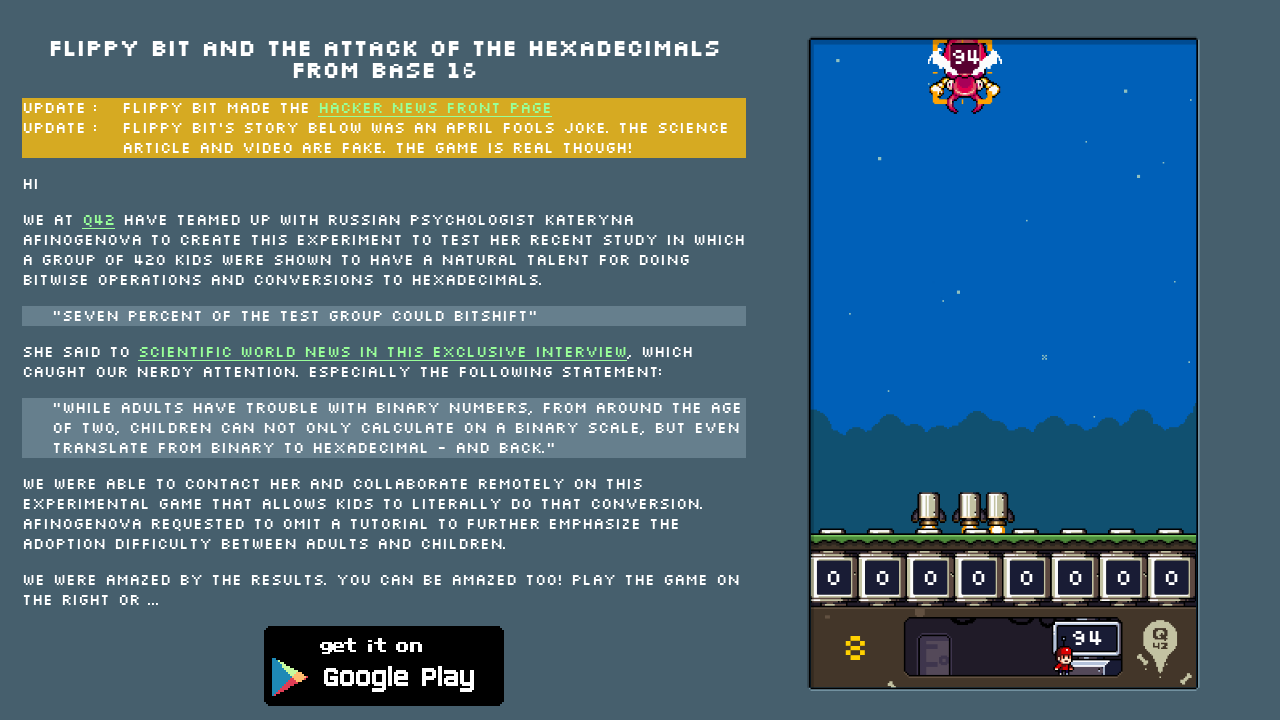

No active enemies found, waited 500ms for new enemies to appear
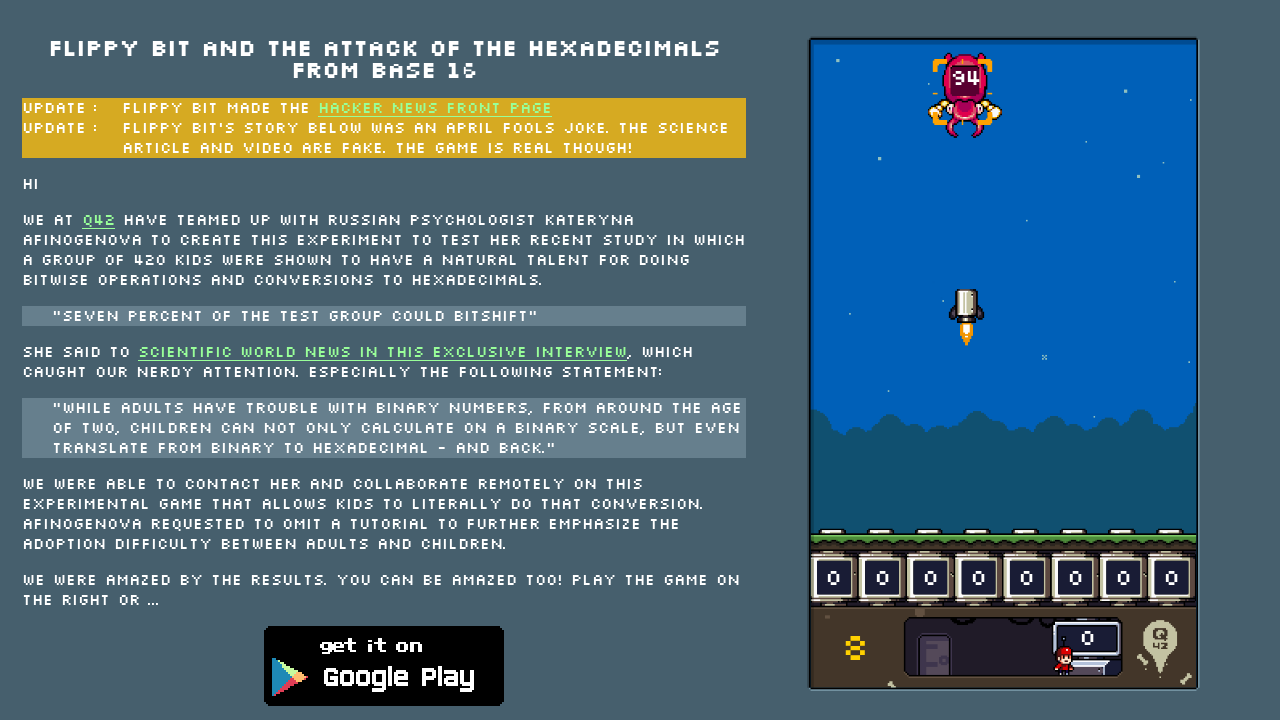

Checked HTML class for game-over status
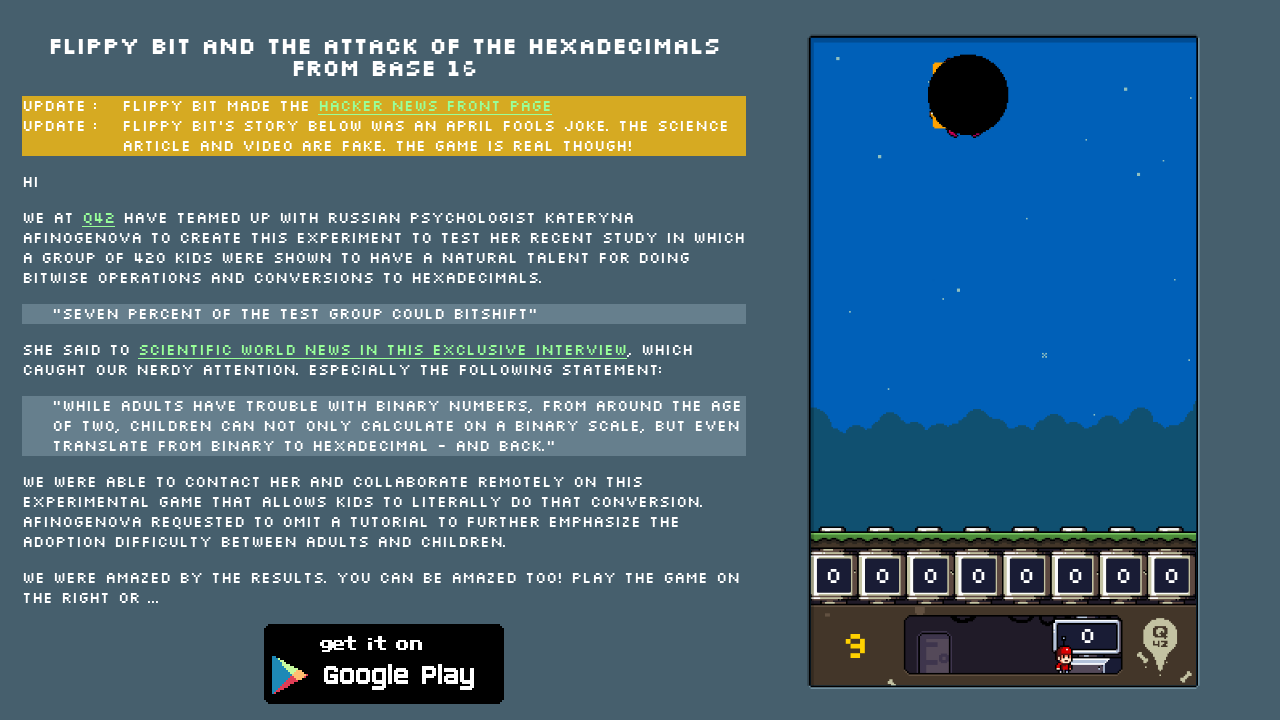

Found 0 enemy target(s) not under attack
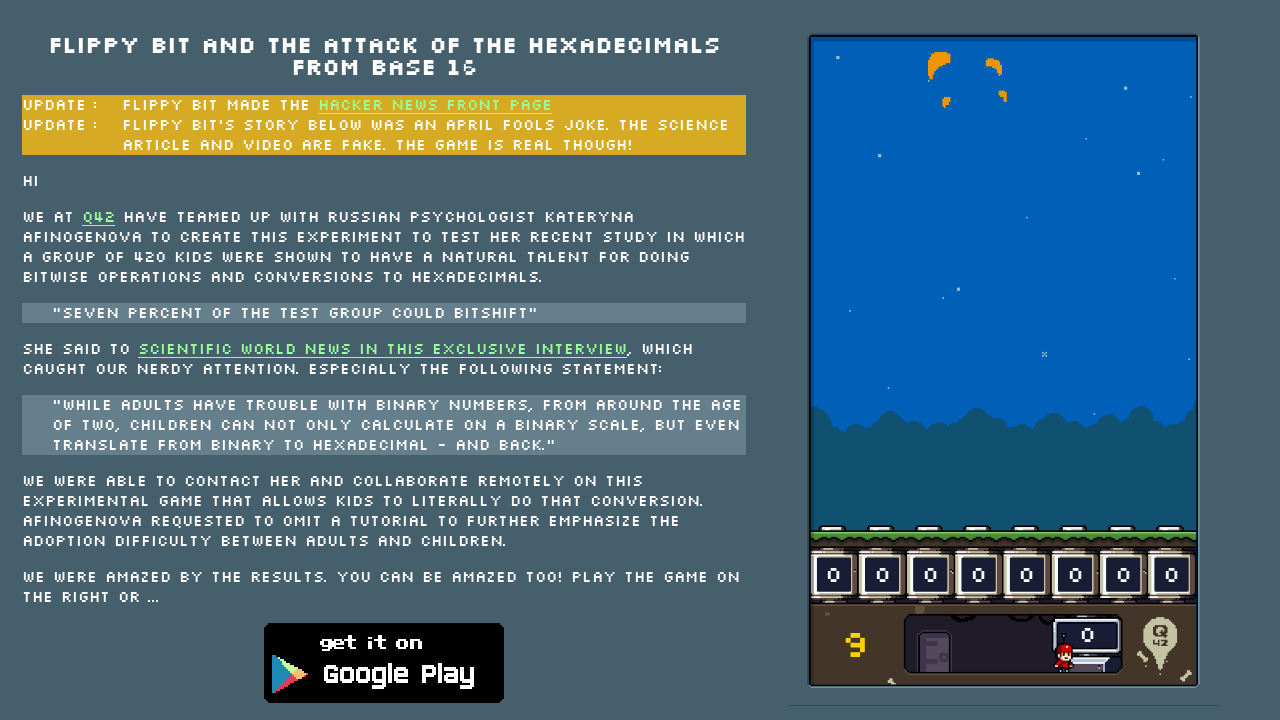

No active enemies found, waited 500ms for new enemies to appear
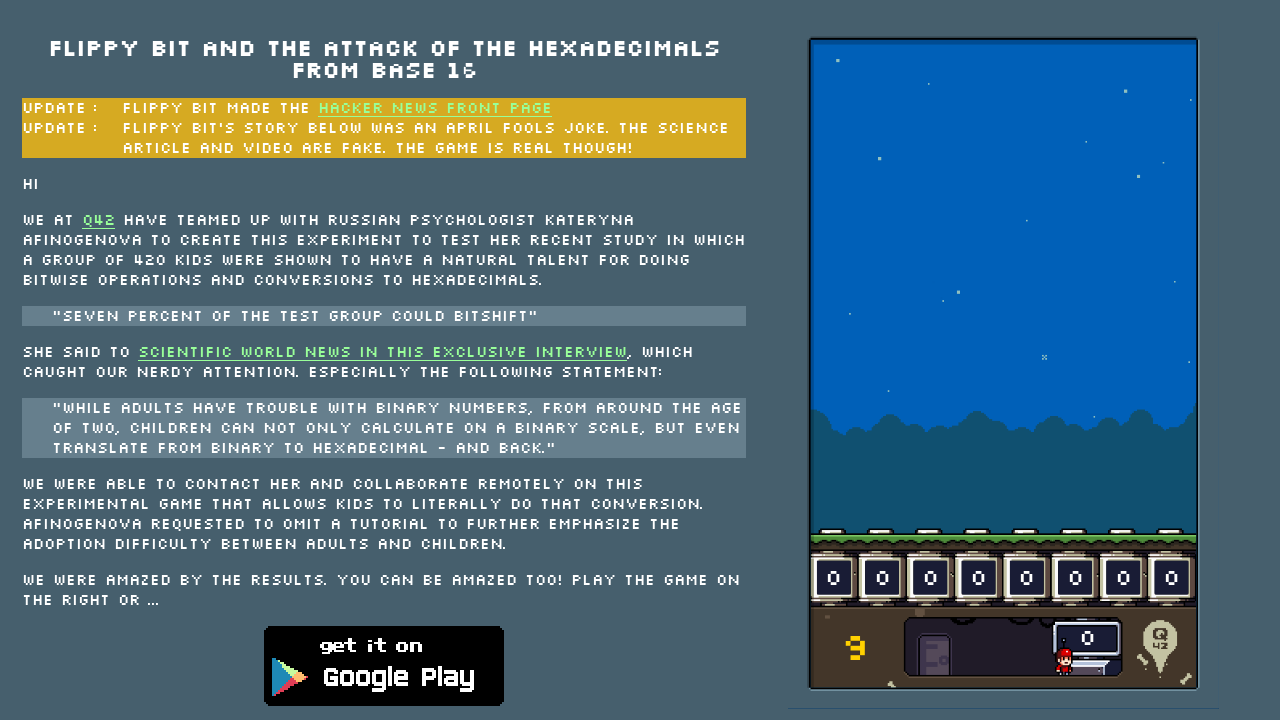

Checked HTML class for game-over status
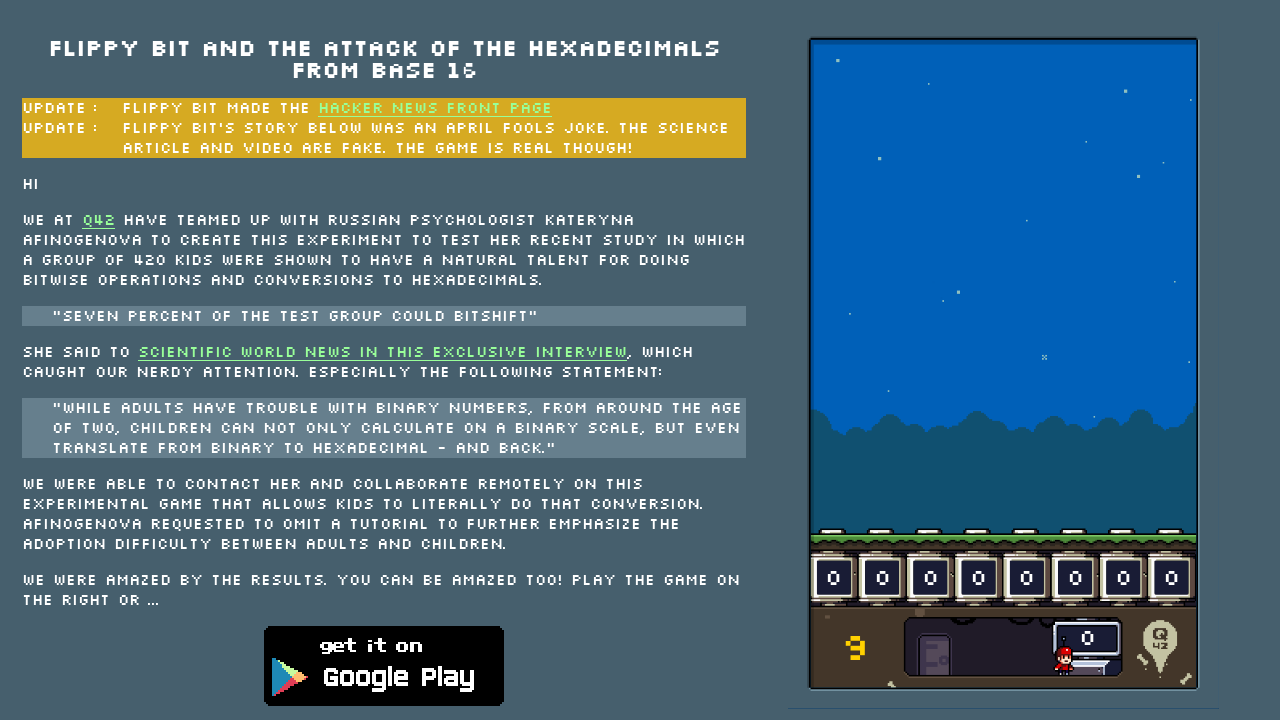

Found 0 enemy target(s) not under attack
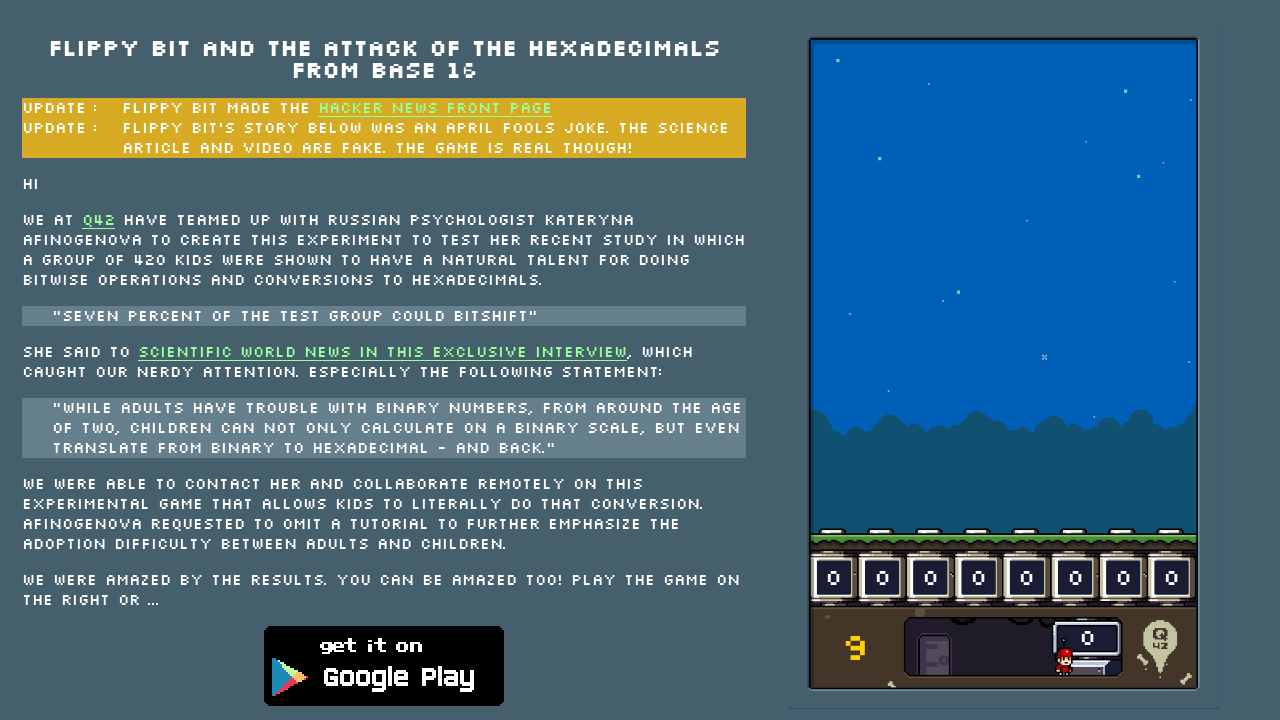

No active enemies found, waited 500ms for new enemies to appear
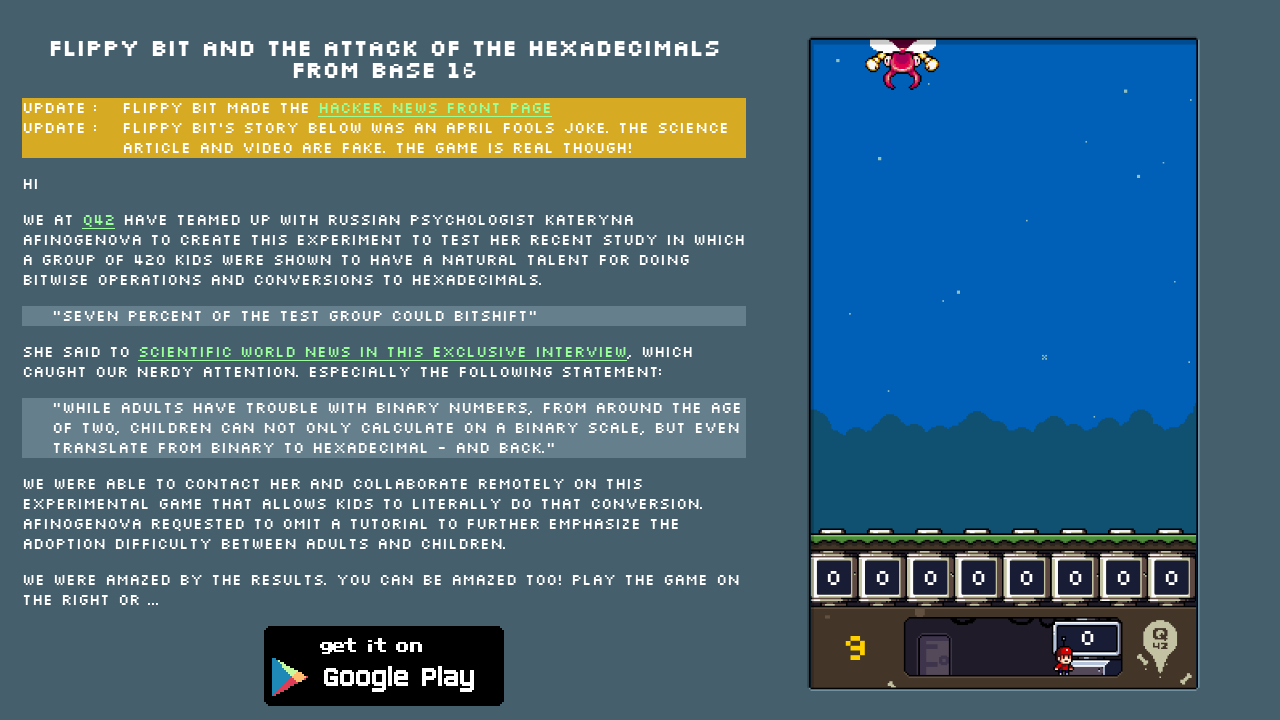

Checked HTML class for game-over status
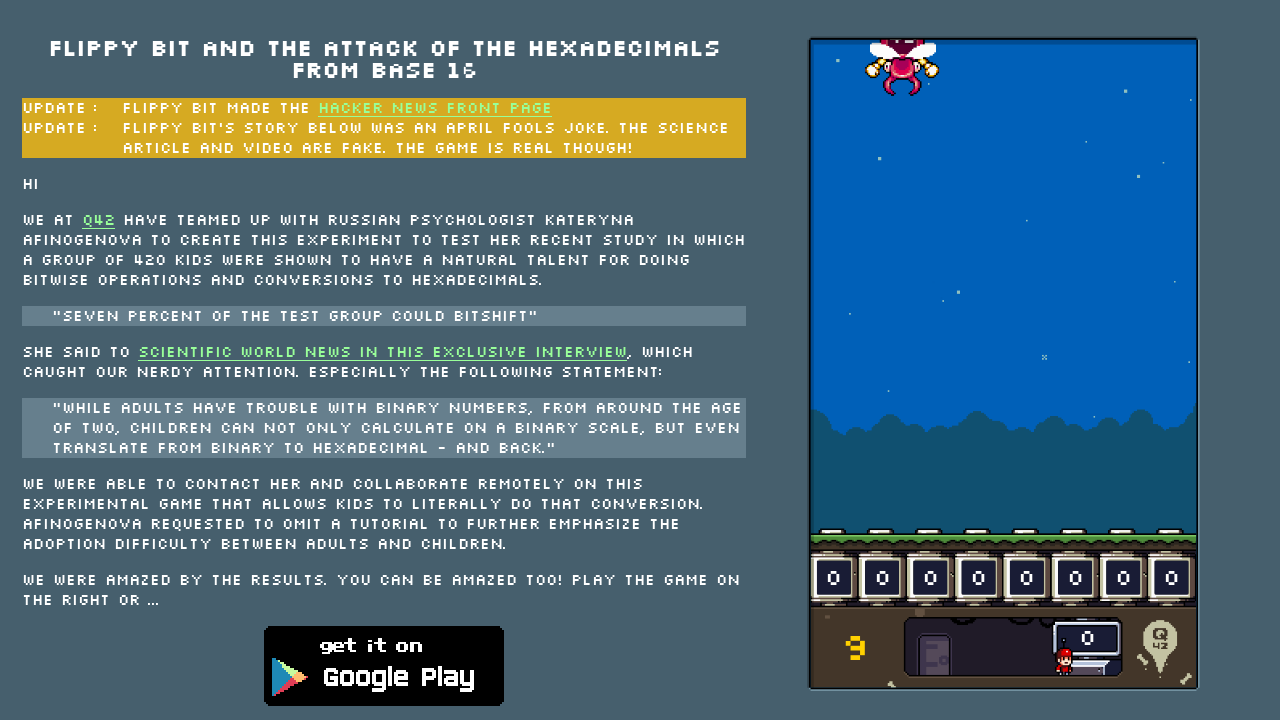

Found 1 enemy target(s) not under attack
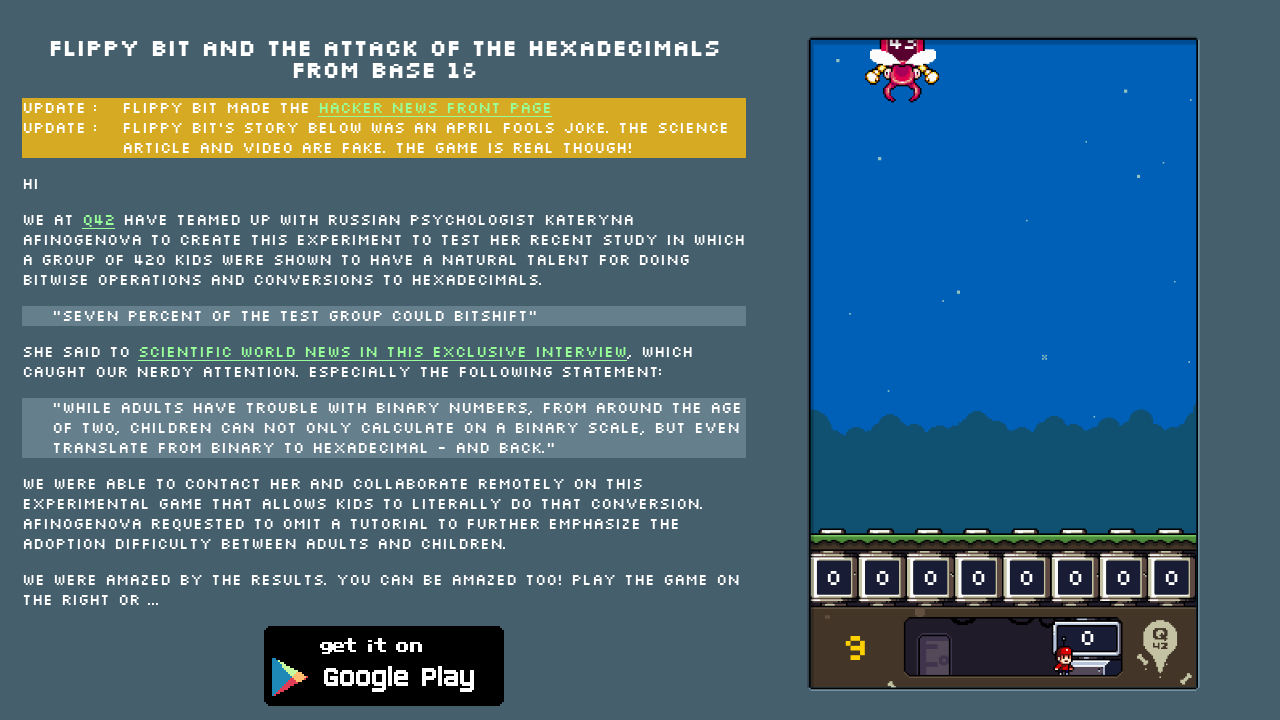

Neutralized enemy with hexadecimal value '43' by pressing corresponding binary keys
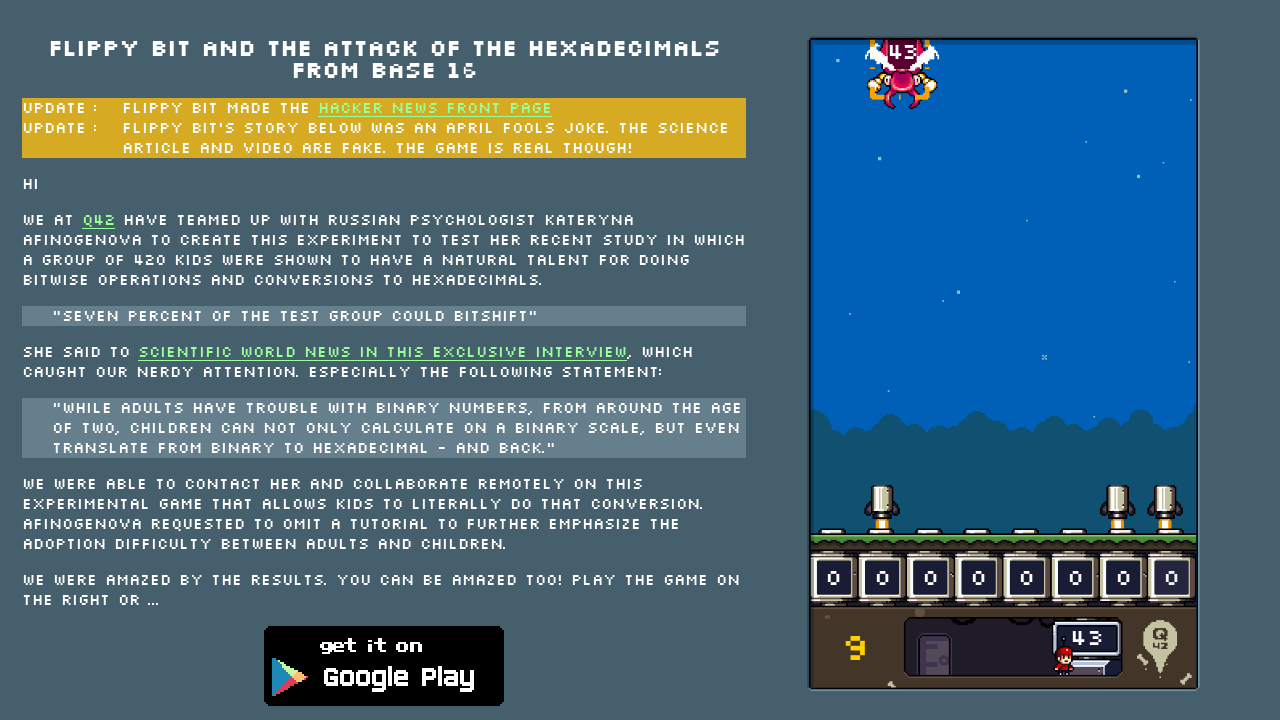

Waited 1 second to view final game state
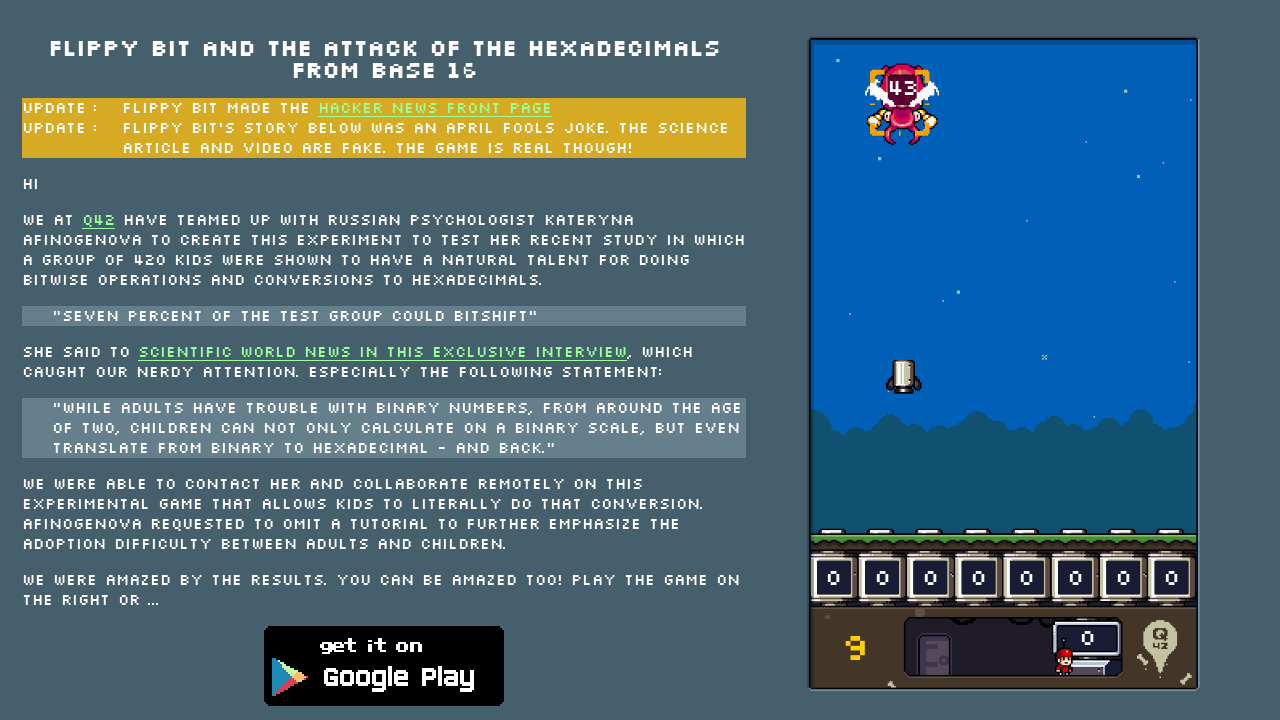

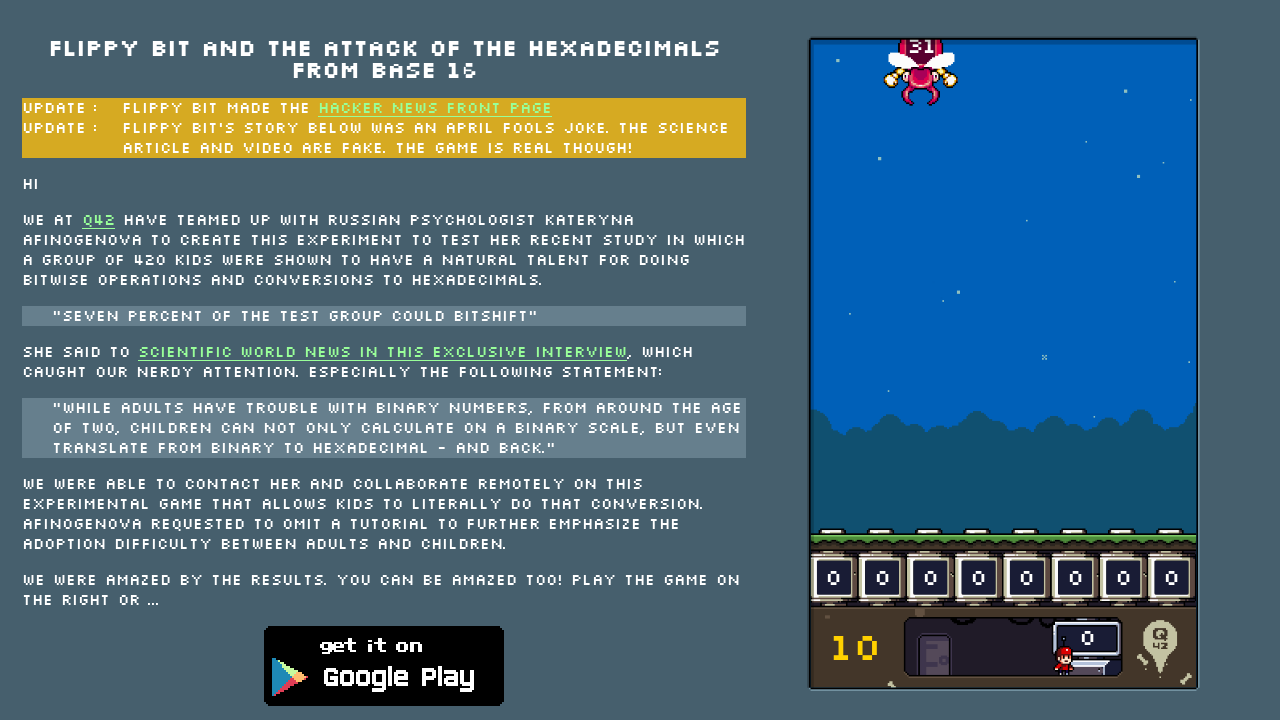